Tests jQuery UI datepicker functionality by opening the calendar, navigating backwards to year 2021, and selecting day 25.

Starting URL: https://jqueryui.com/datepicker/

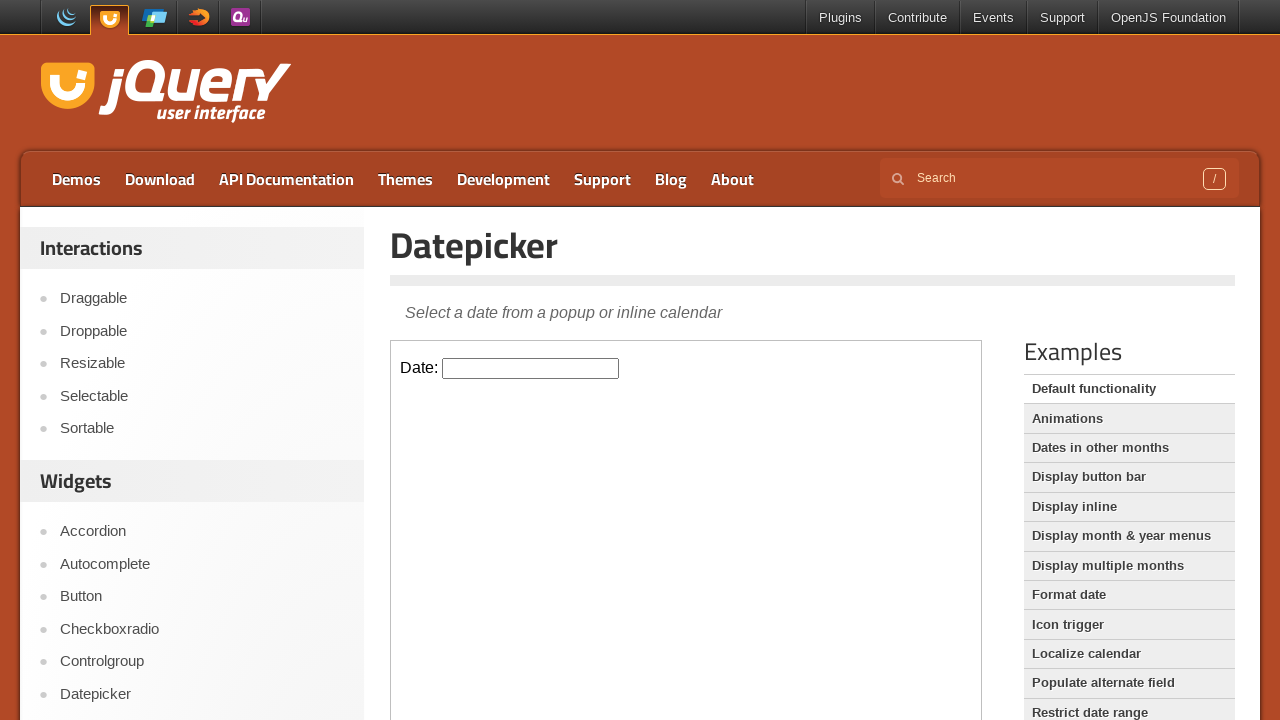

Located the iframe containing the datepicker
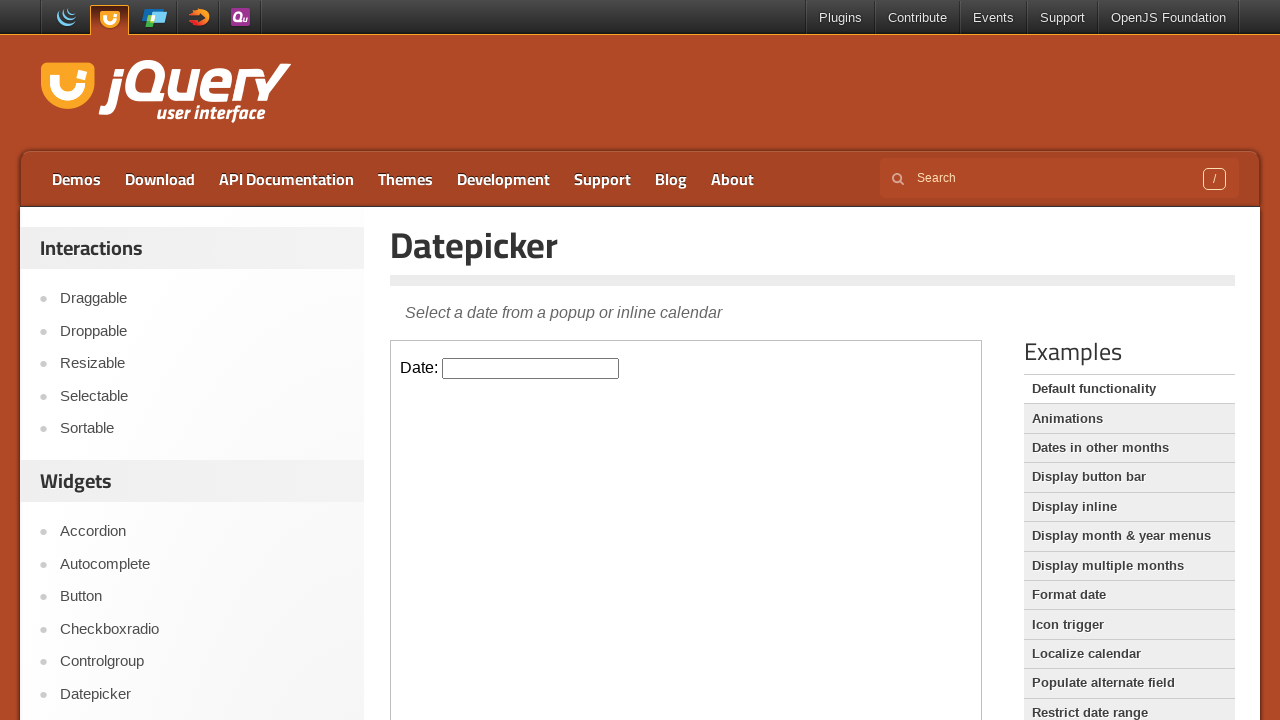

Clicked on the datepicker input to open the calendar at (531, 368) on iframe >> nth=0 >> internal:control=enter-frame >> input#datepicker
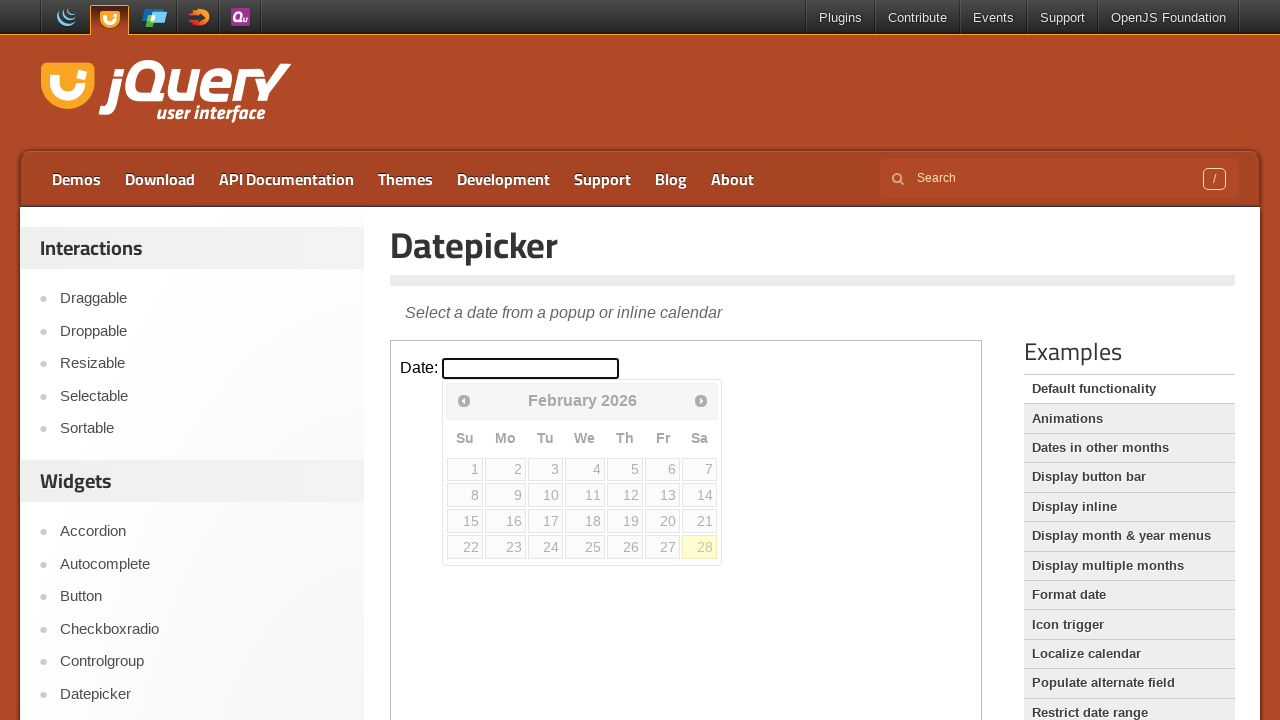

Clicked previous month button to navigate backwards at (464, 400) on iframe >> nth=0 >> internal:control=enter-frame >> .ui-datepicker .ui-icon-circl
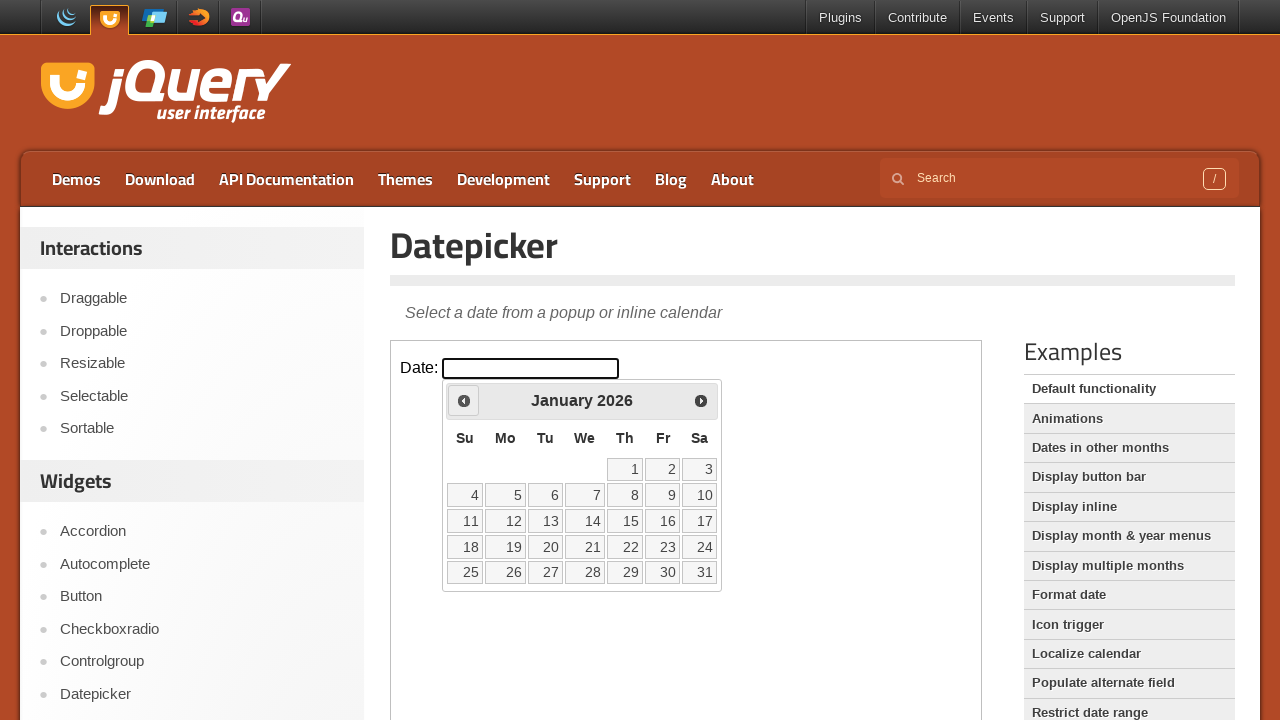

Waited for calendar to update
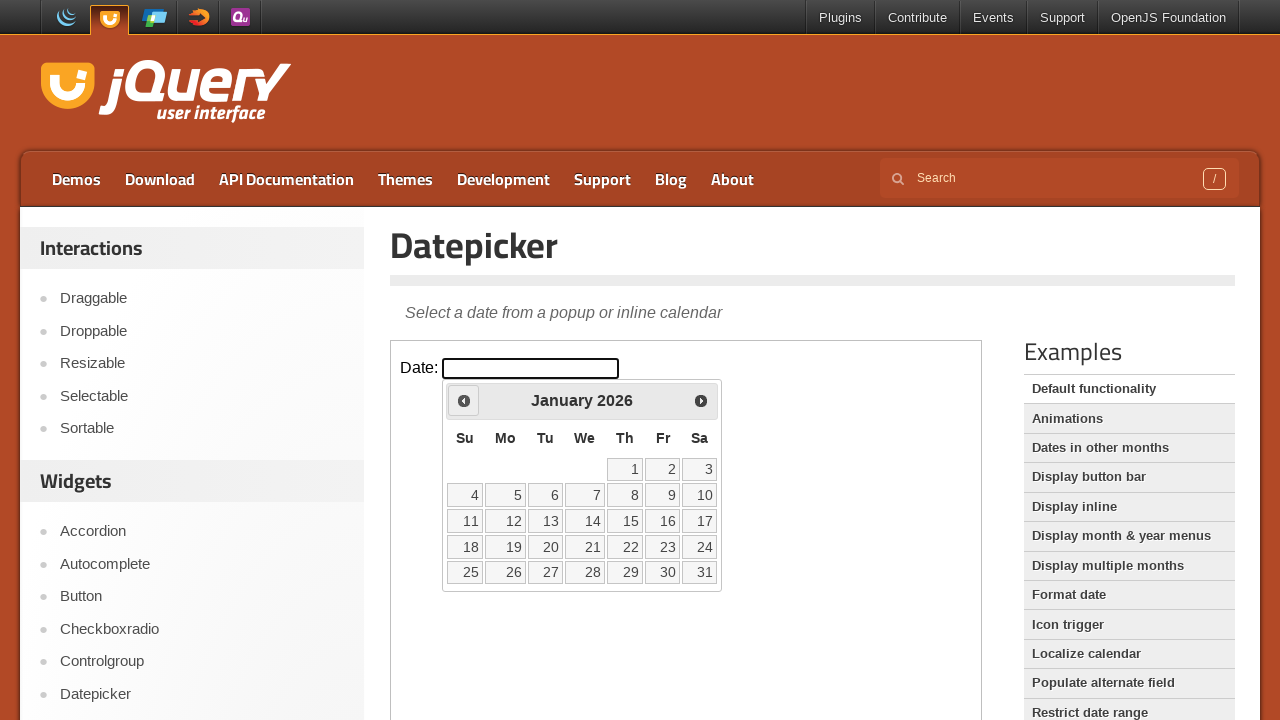

Clicked previous month button to navigate backwards at (464, 400) on iframe >> nth=0 >> internal:control=enter-frame >> .ui-datepicker .ui-icon-circl
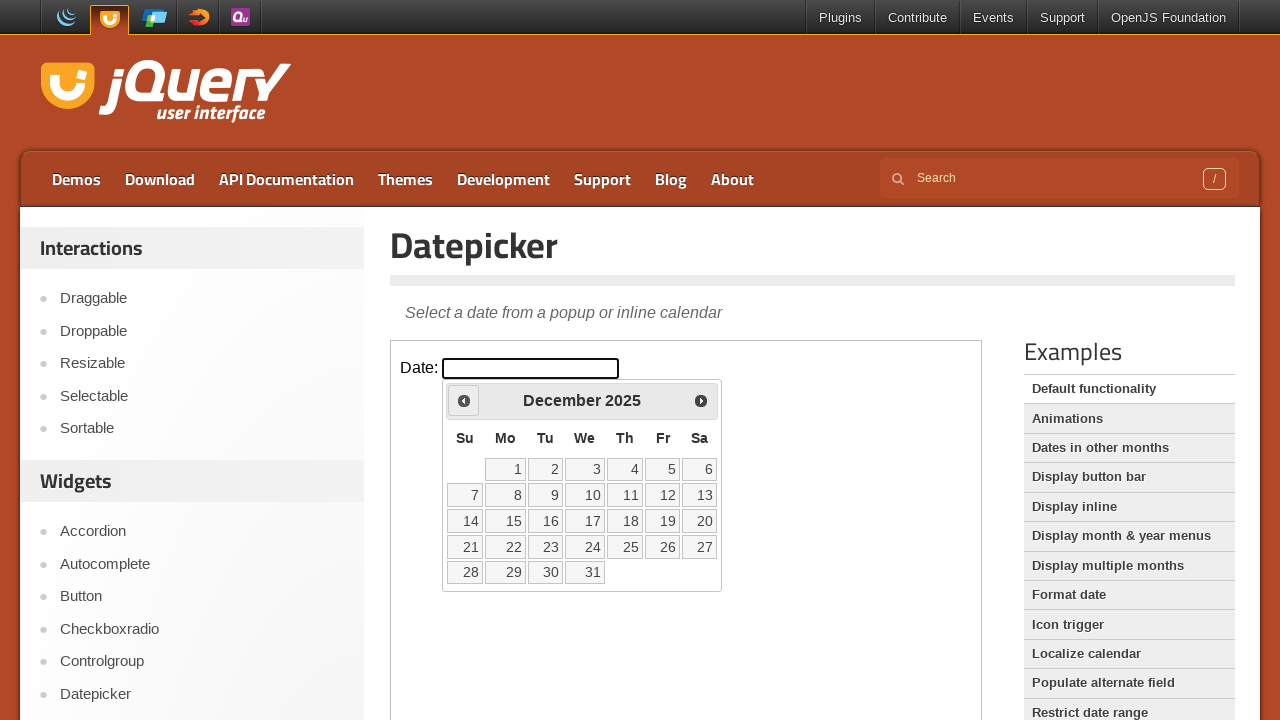

Waited for calendar to update
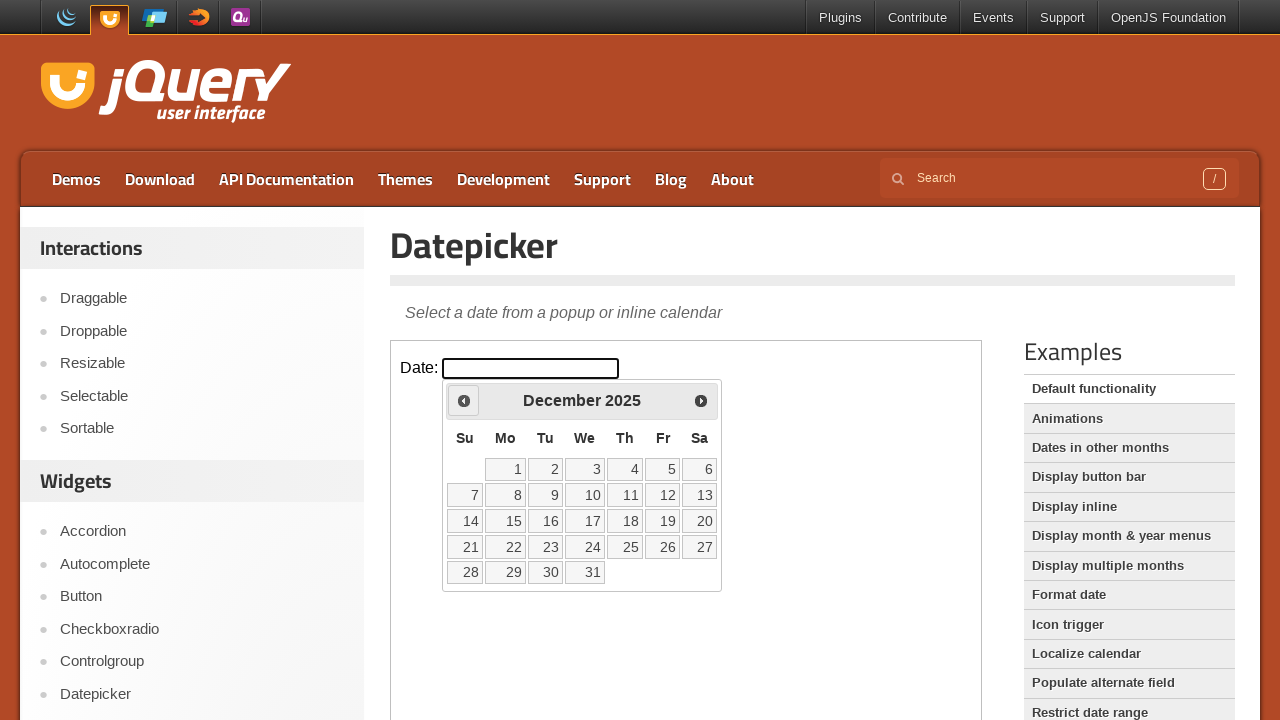

Clicked previous month button to navigate backwards at (464, 400) on iframe >> nth=0 >> internal:control=enter-frame >> .ui-datepicker .ui-icon-circl
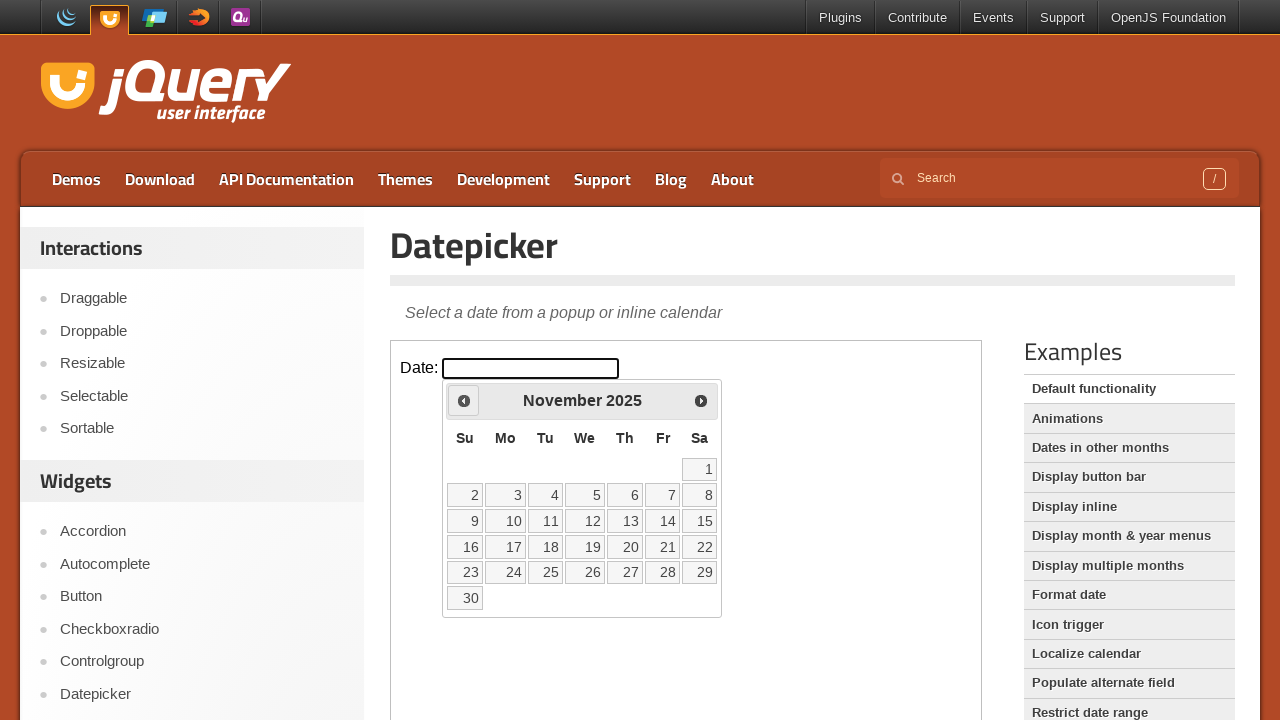

Waited for calendar to update
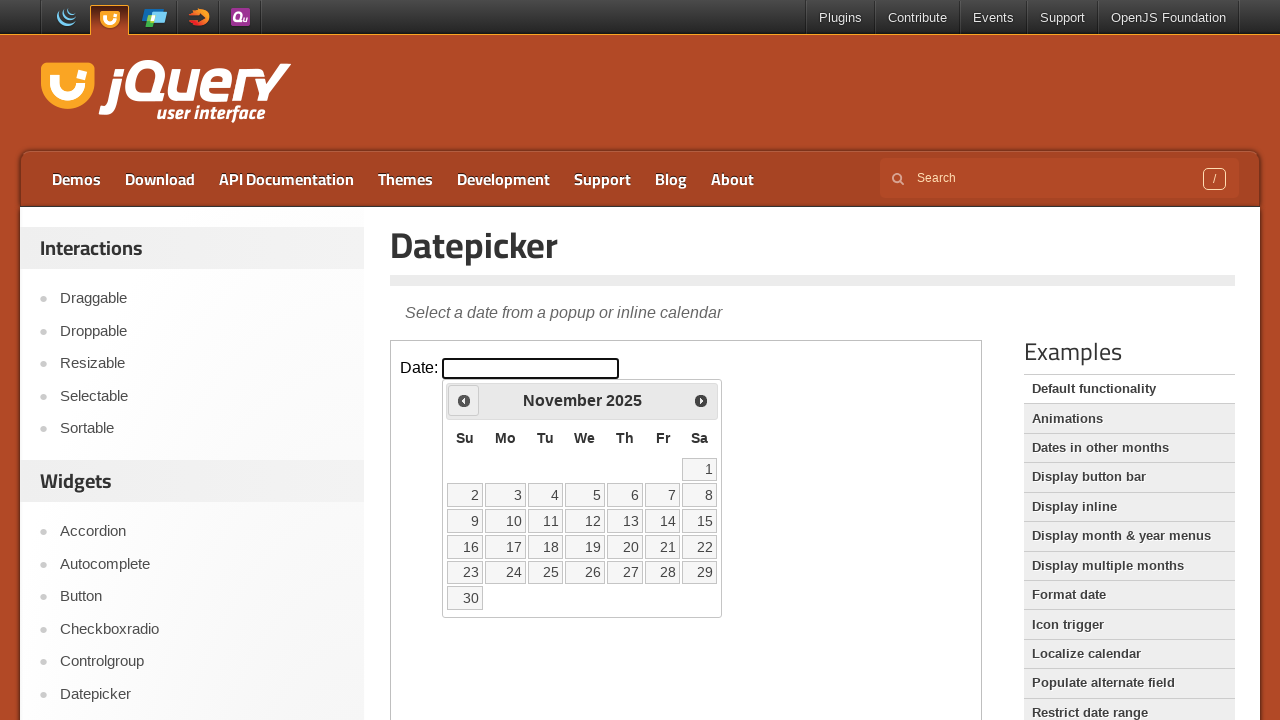

Clicked previous month button to navigate backwards at (464, 400) on iframe >> nth=0 >> internal:control=enter-frame >> .ui-datepicker .ui-icon-circl
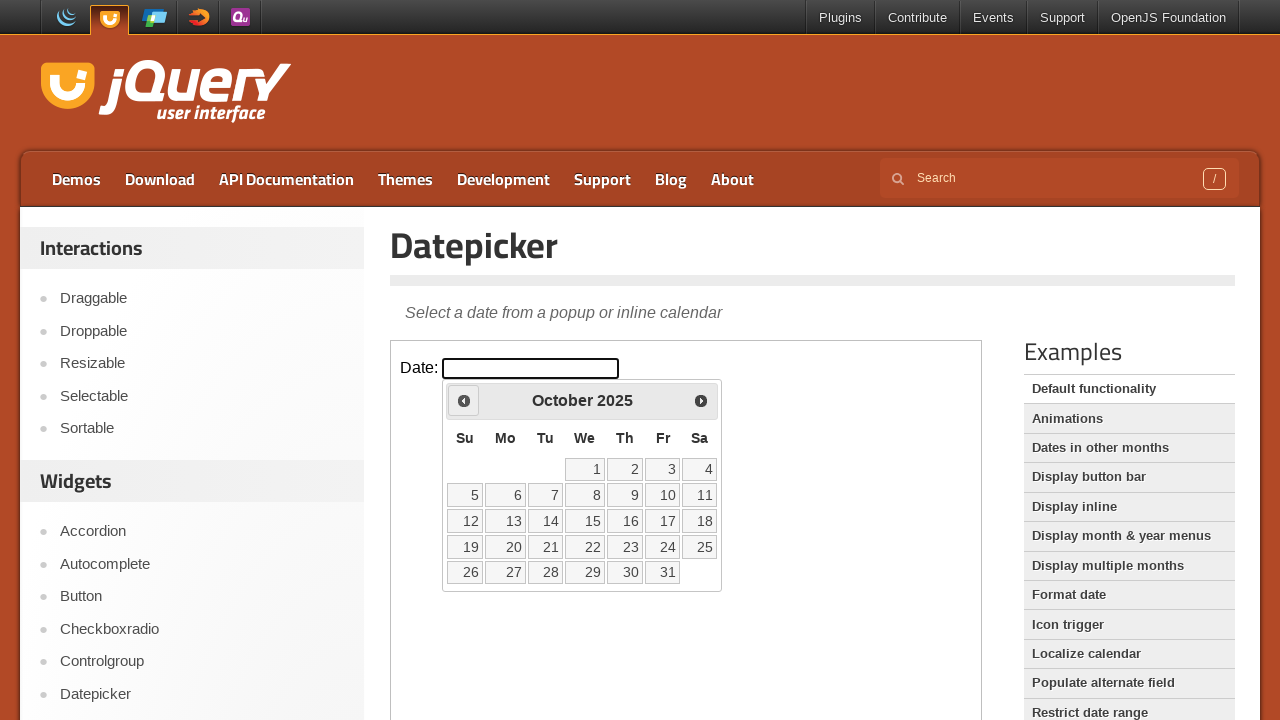

Waited for calendar to update
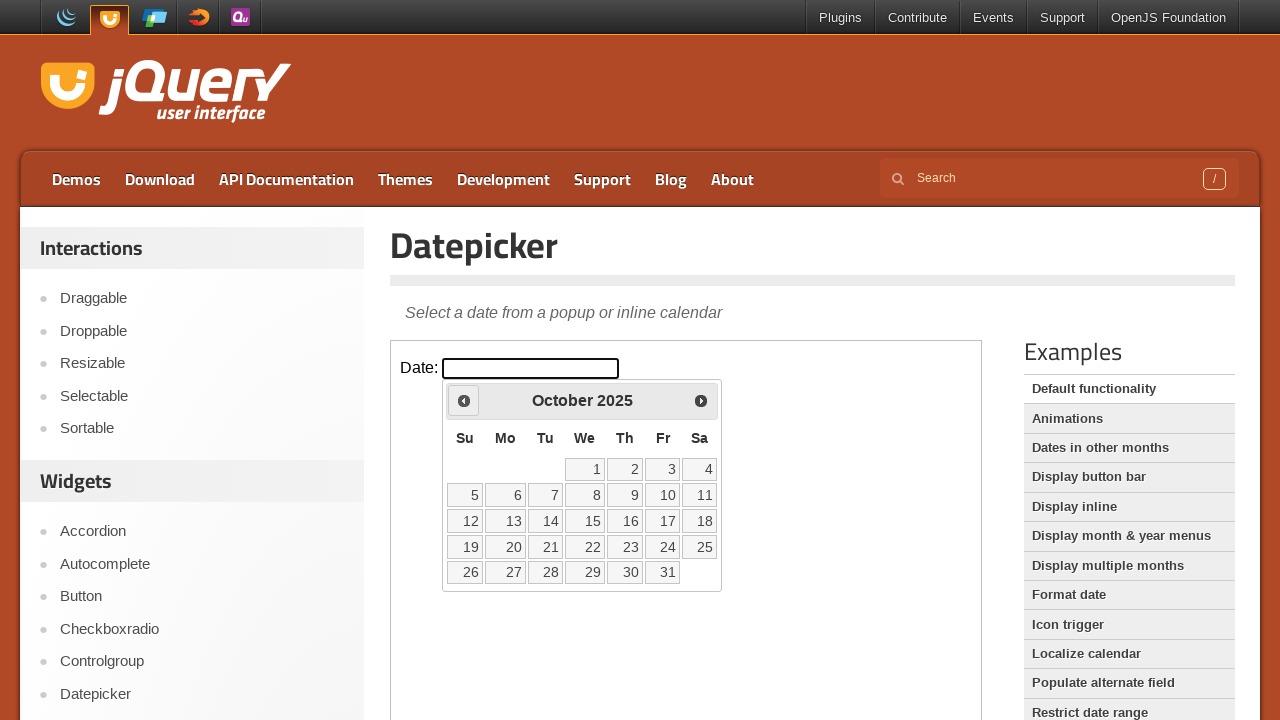

Clicked previous month button to navigate backwards at (464, 400) on iframe >> nth=0 >> internal:control=enter-frame >> .ui-datepicker .ui-icon-circl
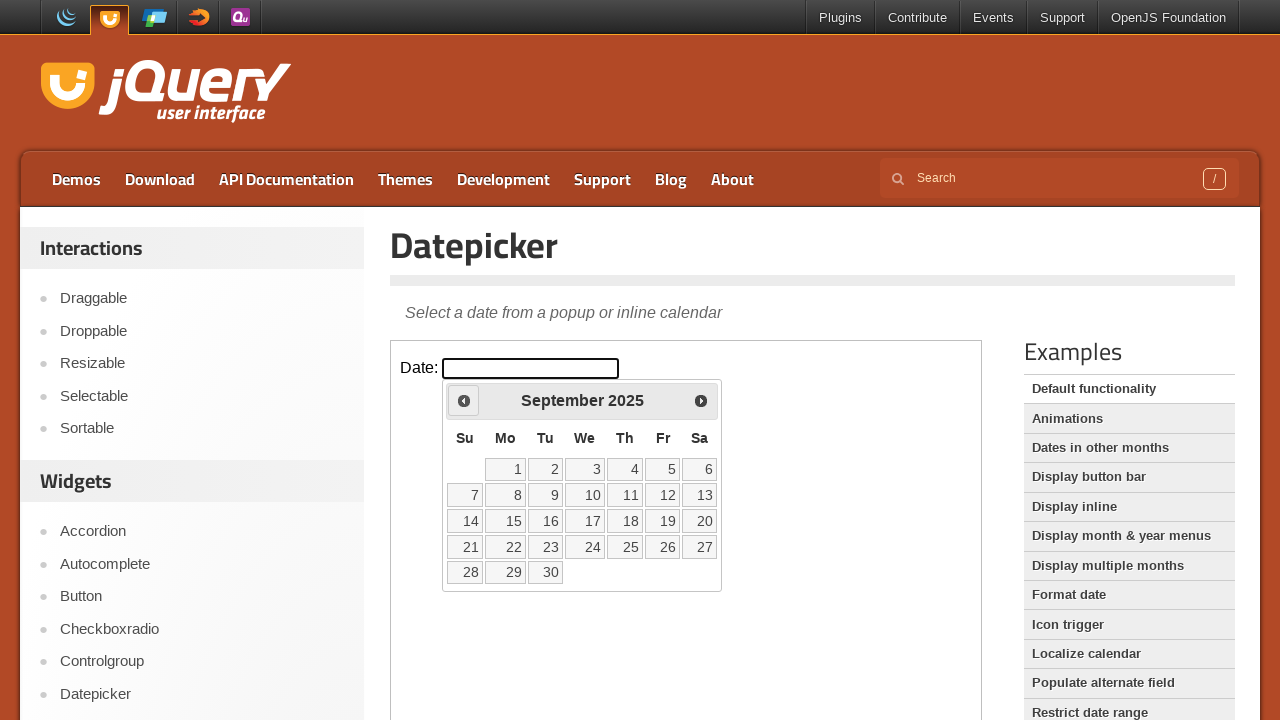

Waited for calendar to update
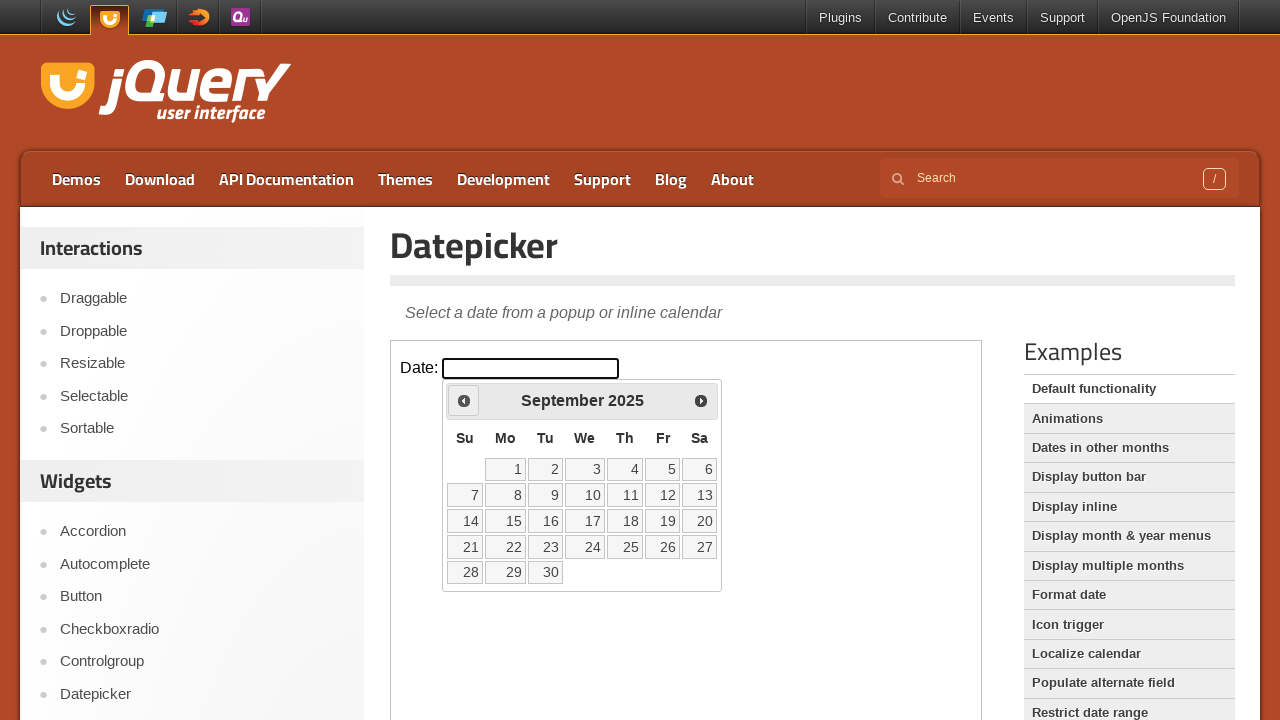

Clicked previous month button to navigate backwards at (464, 400) on iframe >> nth=0 >> internal:control=enter-frame >> .ui-datepicker .ui-icon-circl
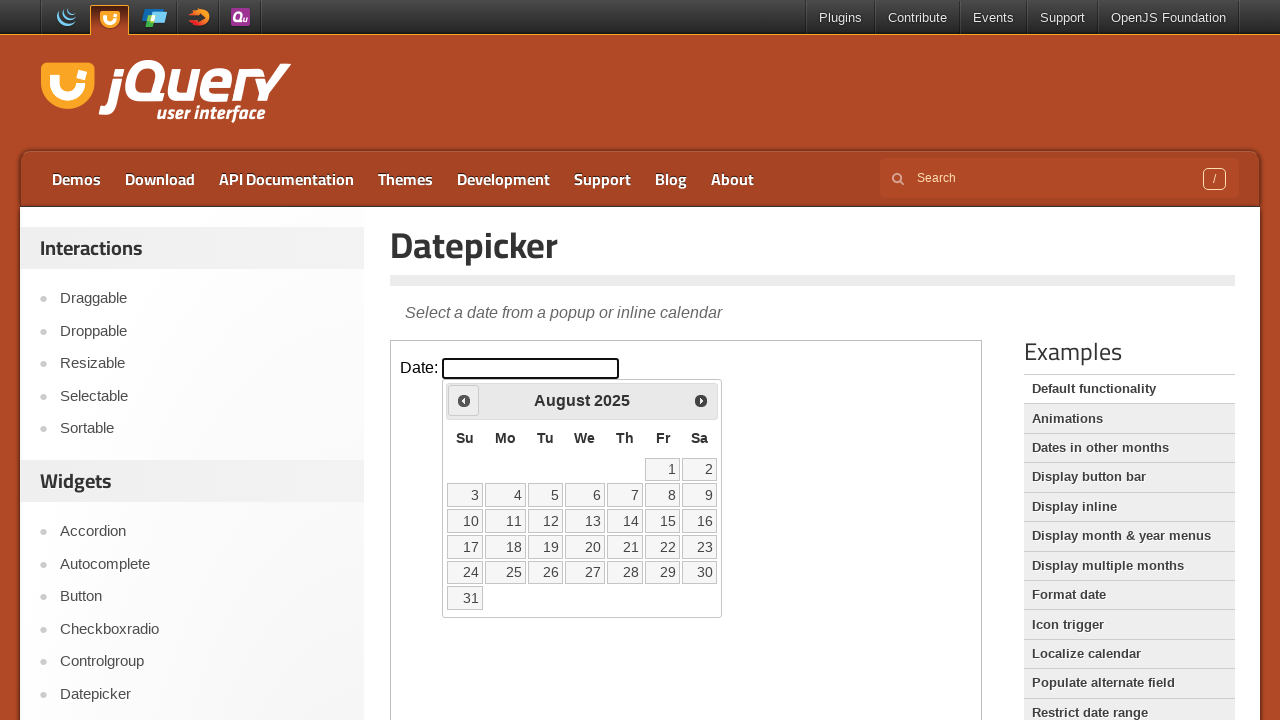

Waited for calendar to update
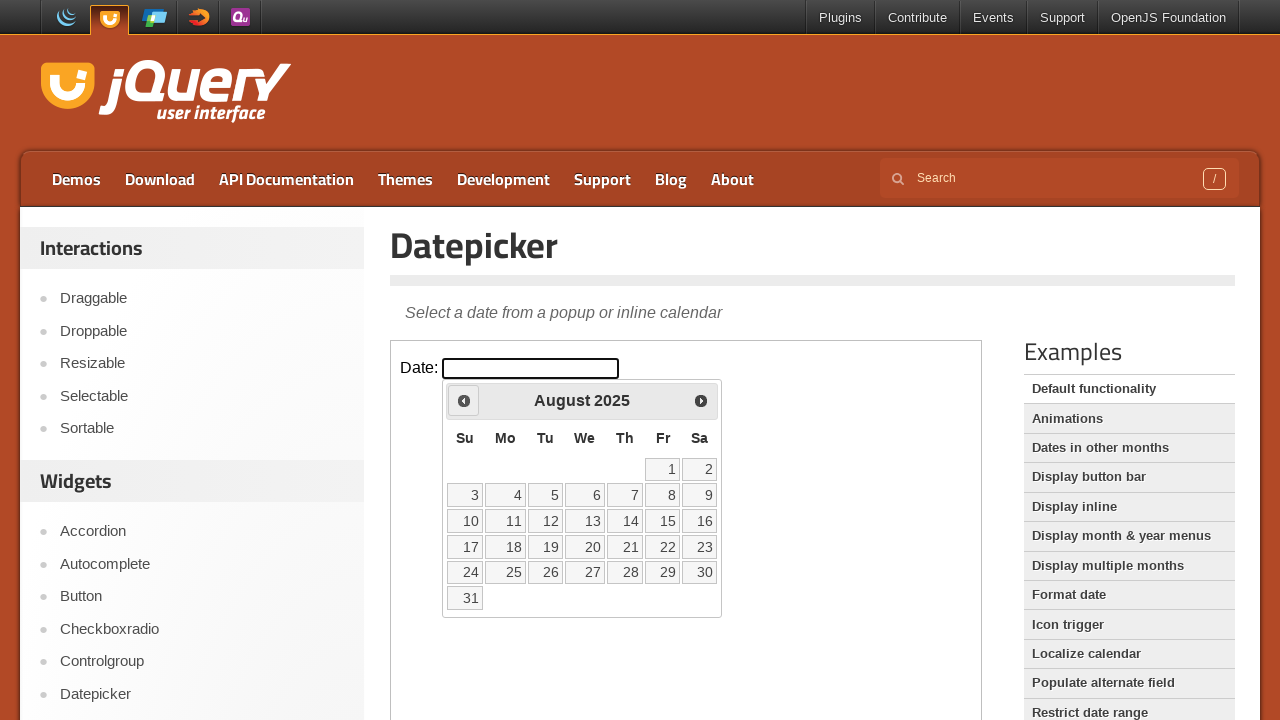

Clicked previous month button to navigate backwards at (464, 400) on iframe >> nth=0 >> internal:control=enter-frame >> .ui-datepicker .ui-icon-circl
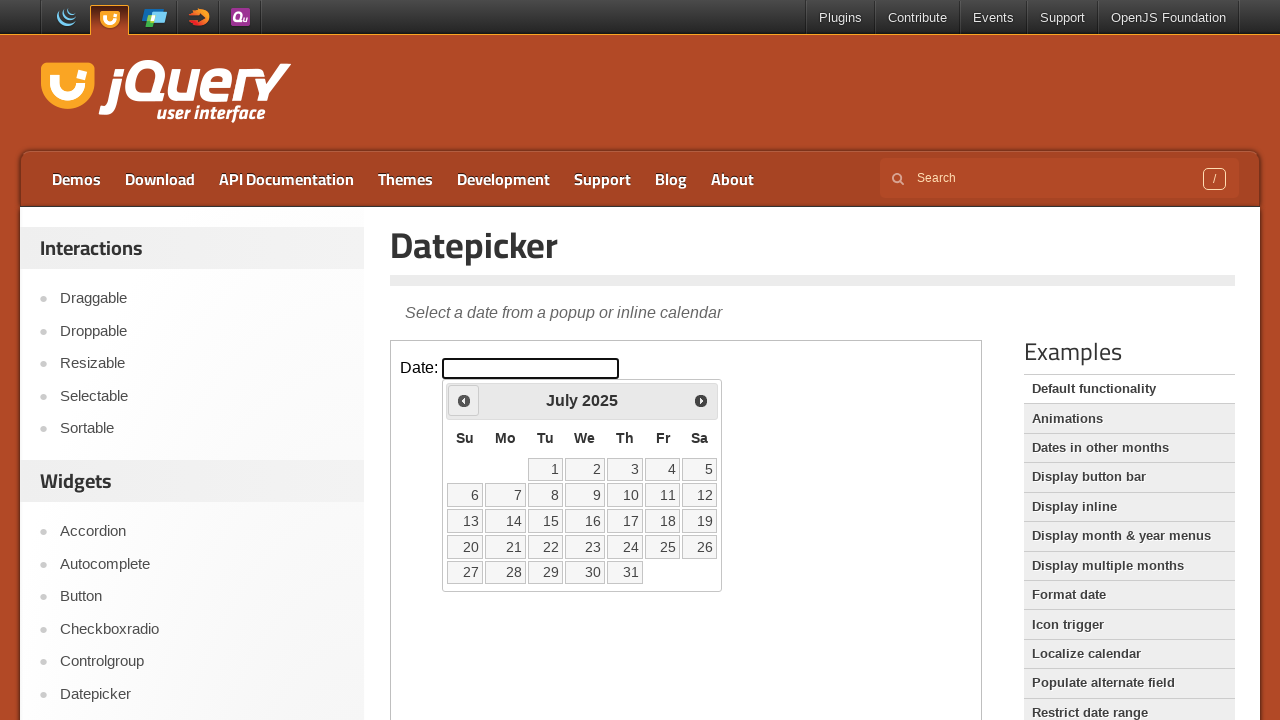

Waited for calendar to update
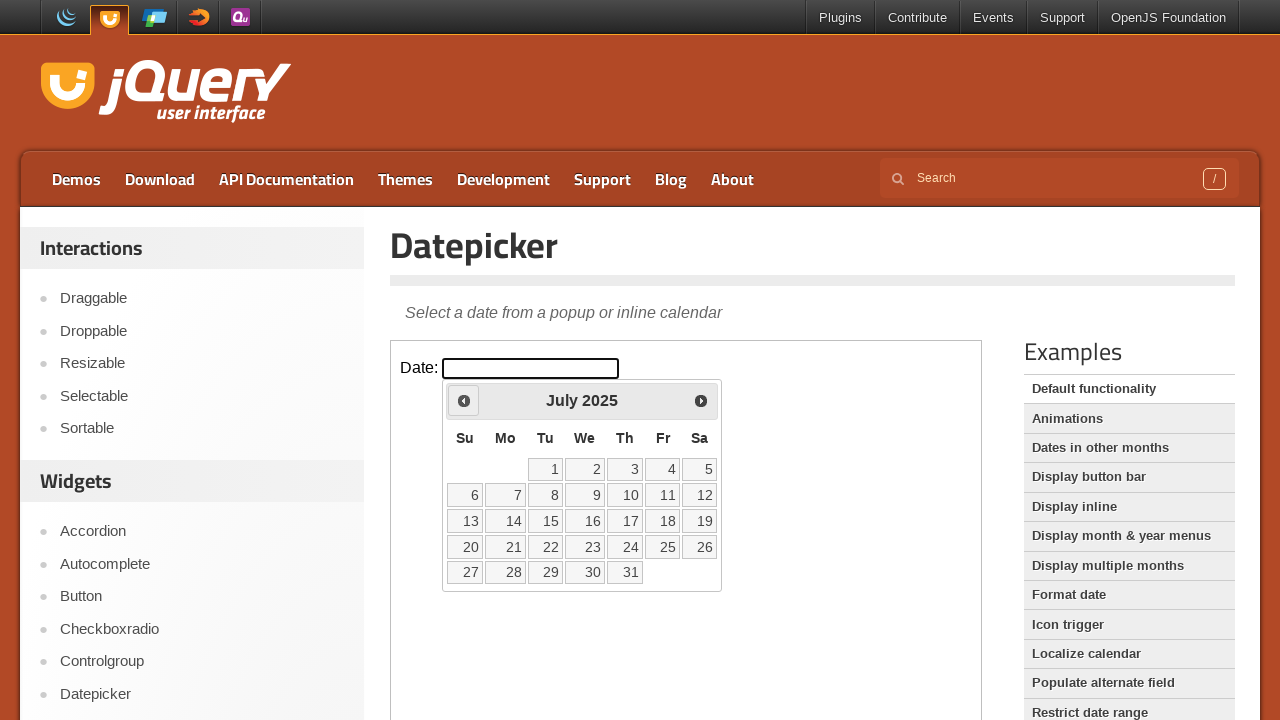

Clicked previous month button to navigate backwards at (464, 400) on iframe >> nth=0 >> internal:control=enter-frame >> .ui-datepicker .ui-icon-circl
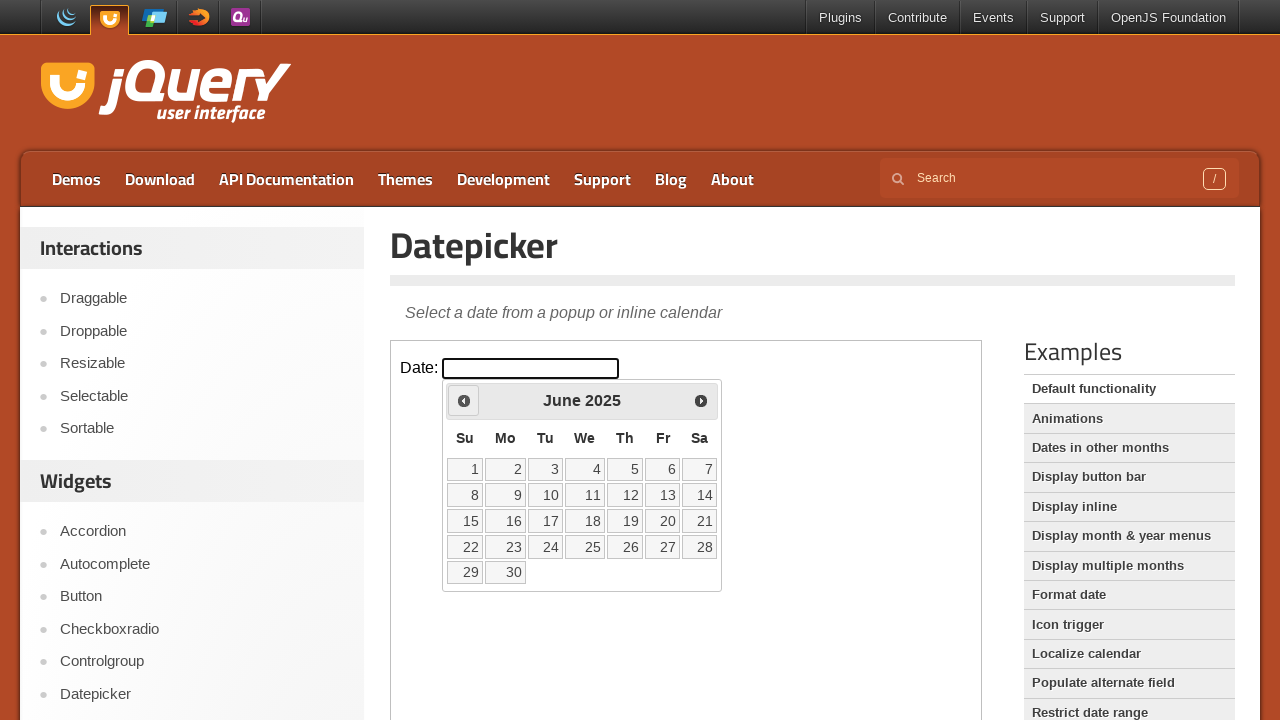

Waited for calendar to update
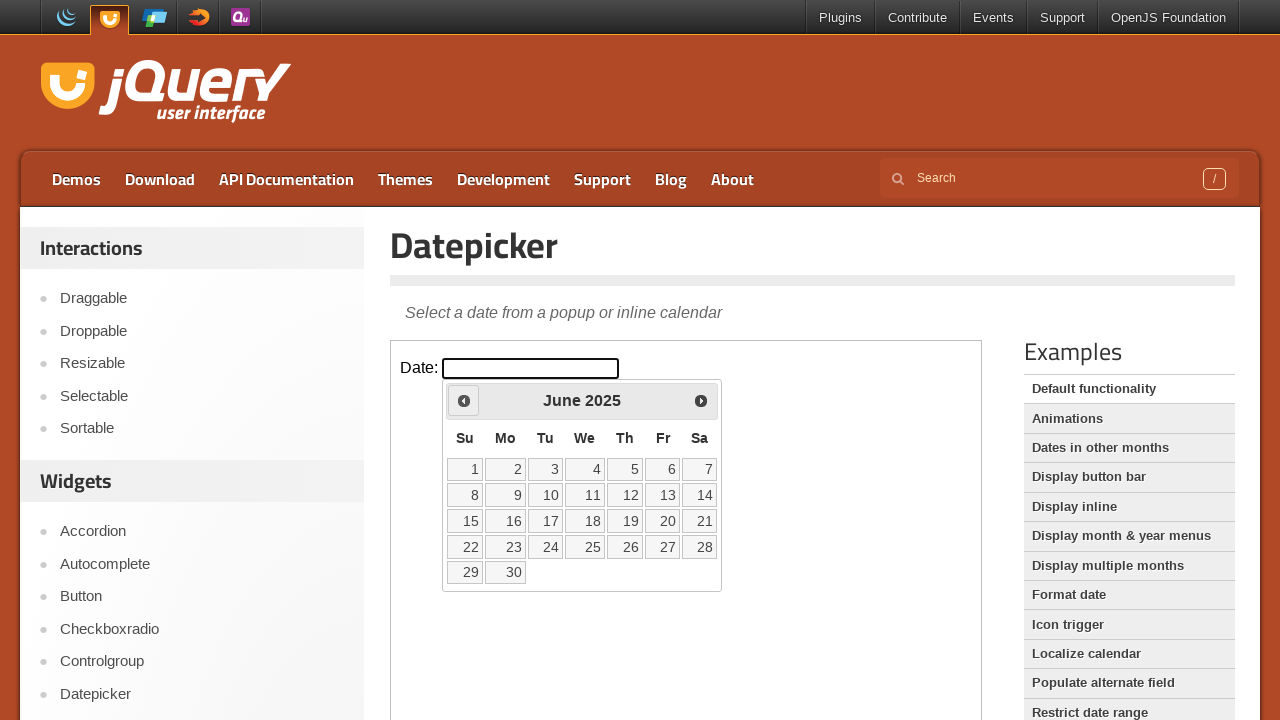

Clicked previous month button to navigate backwards at (464, 400) on iframe >> nth=0 >> internal:control=enter-frame >> .ui-datepicker .ui-icon-circl
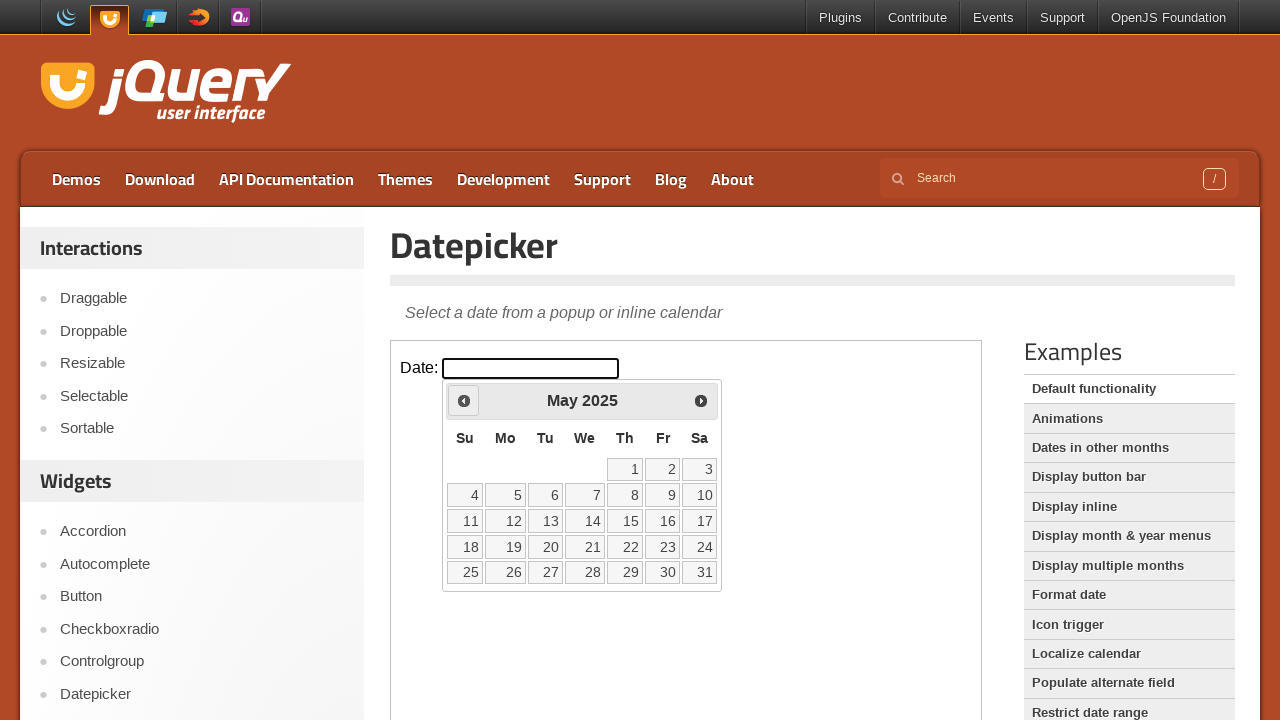

Waited for calendar to update
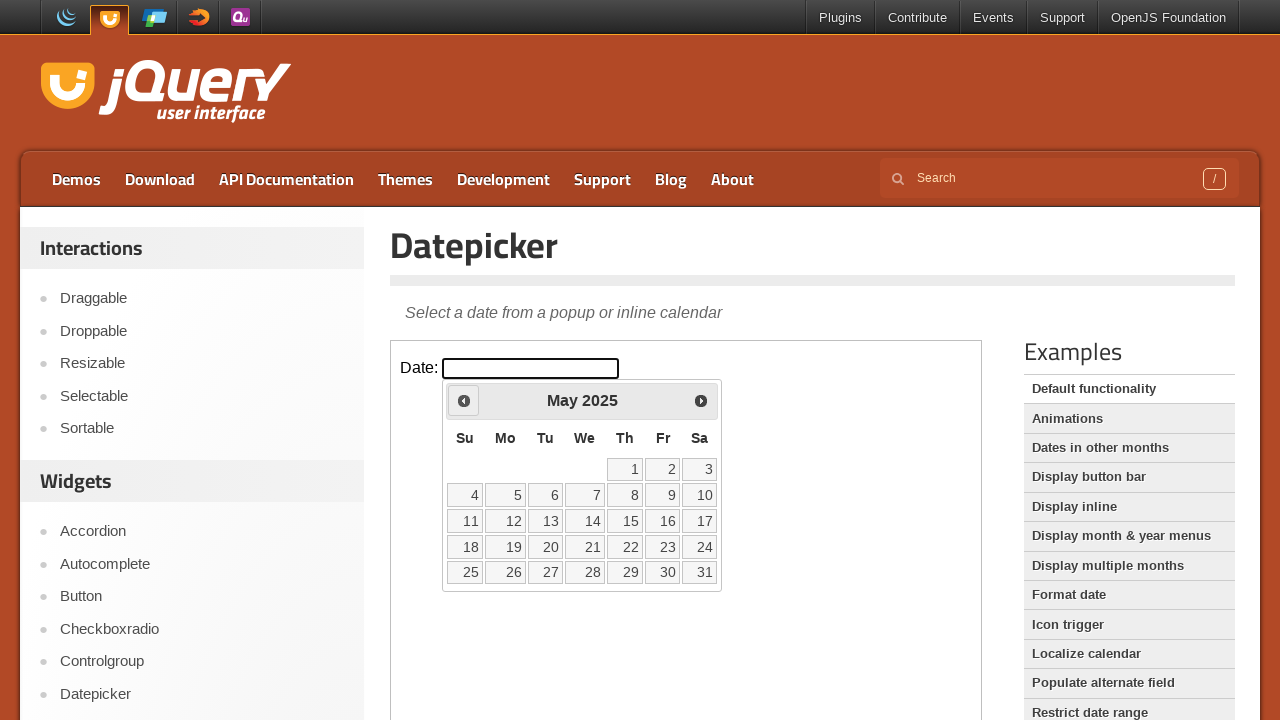

Clicked previous month button to navigate backwards at (464, 400) on iframe >> nth=0 >> internal:control=enter-frame >> .ui-datepicker .ui-icon-circl
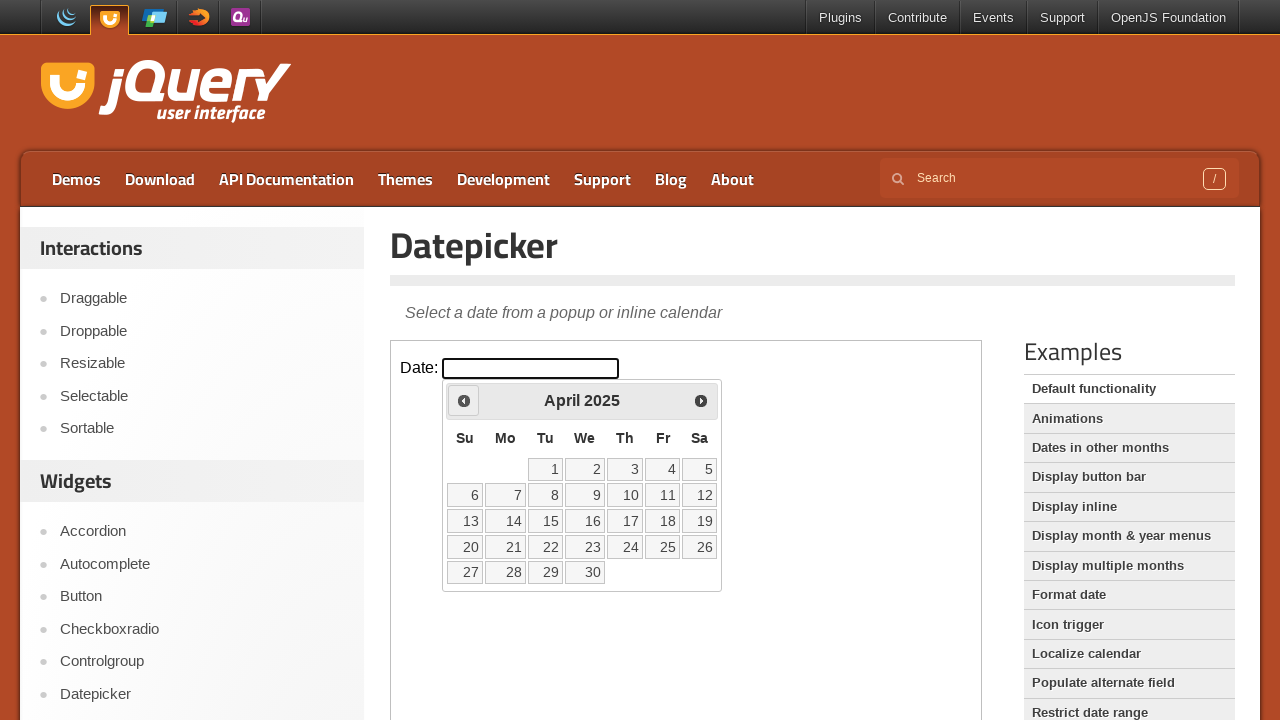

Waited for calendar to update
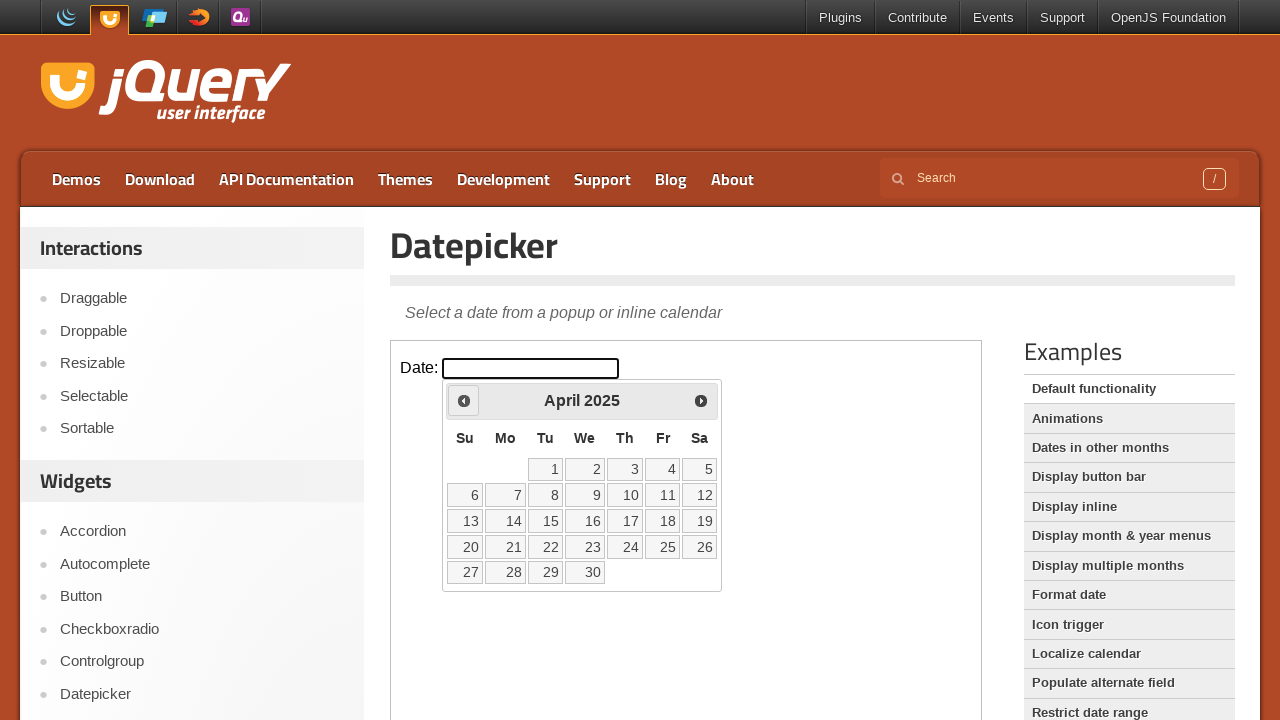

Clicked previous month button to navigate backwards at (464, 400) on iframe >> nth=0 >> internal:control=enter-frame >> .ui-datepicker .ui-icon-circl
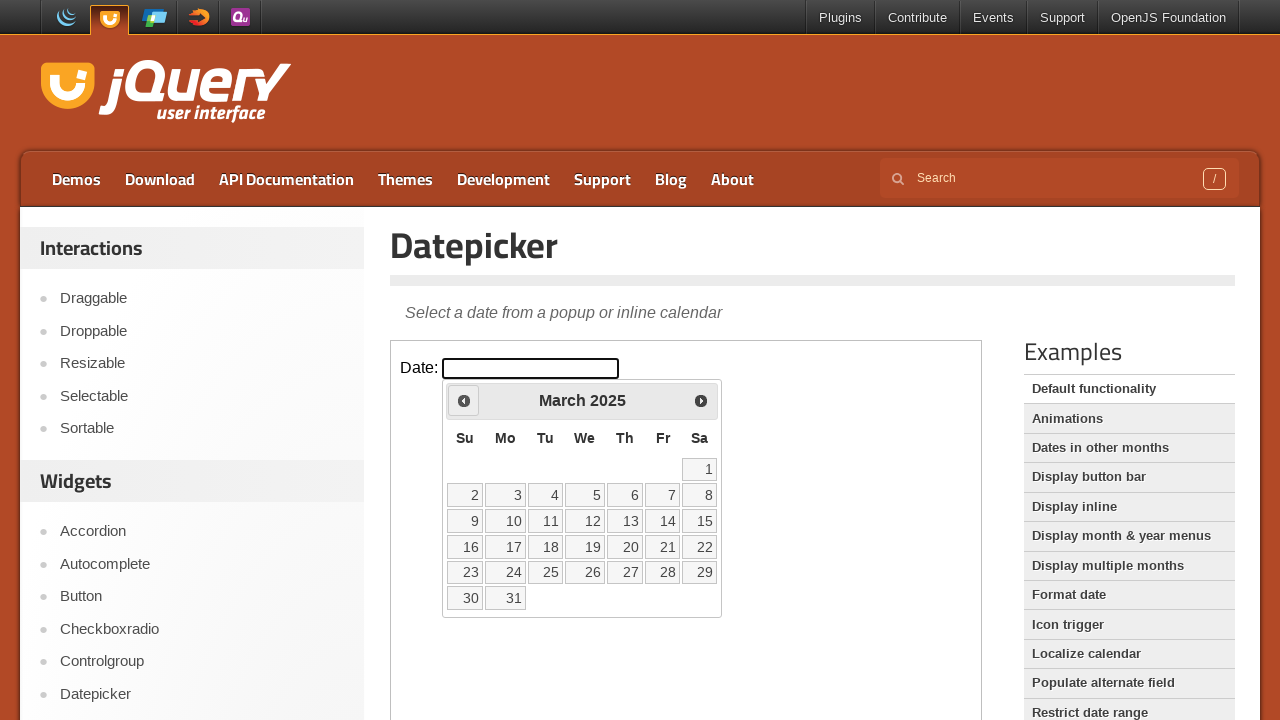

Waited for calendar to update
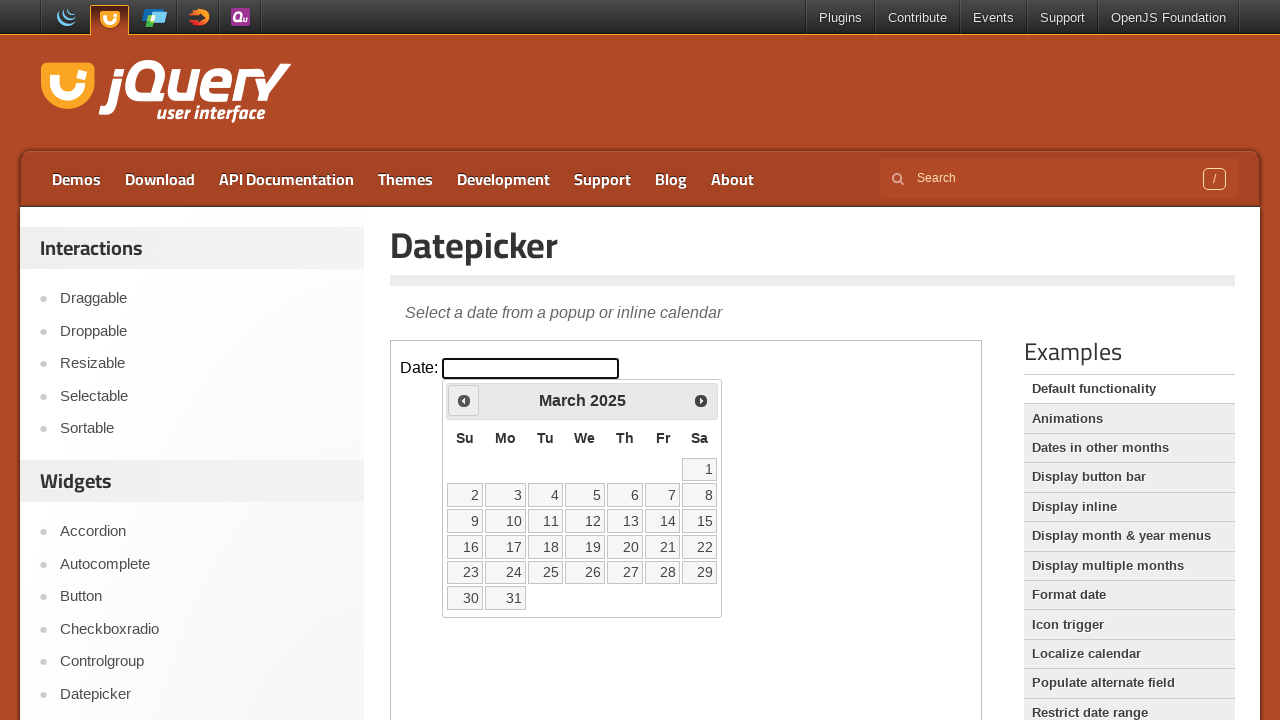

Clicked previous month button to navigate backwards at (464, 400) on iframe >> nth=0 >> internal:control=enter-frame >> .ui-datepicker .ui-icon-circl
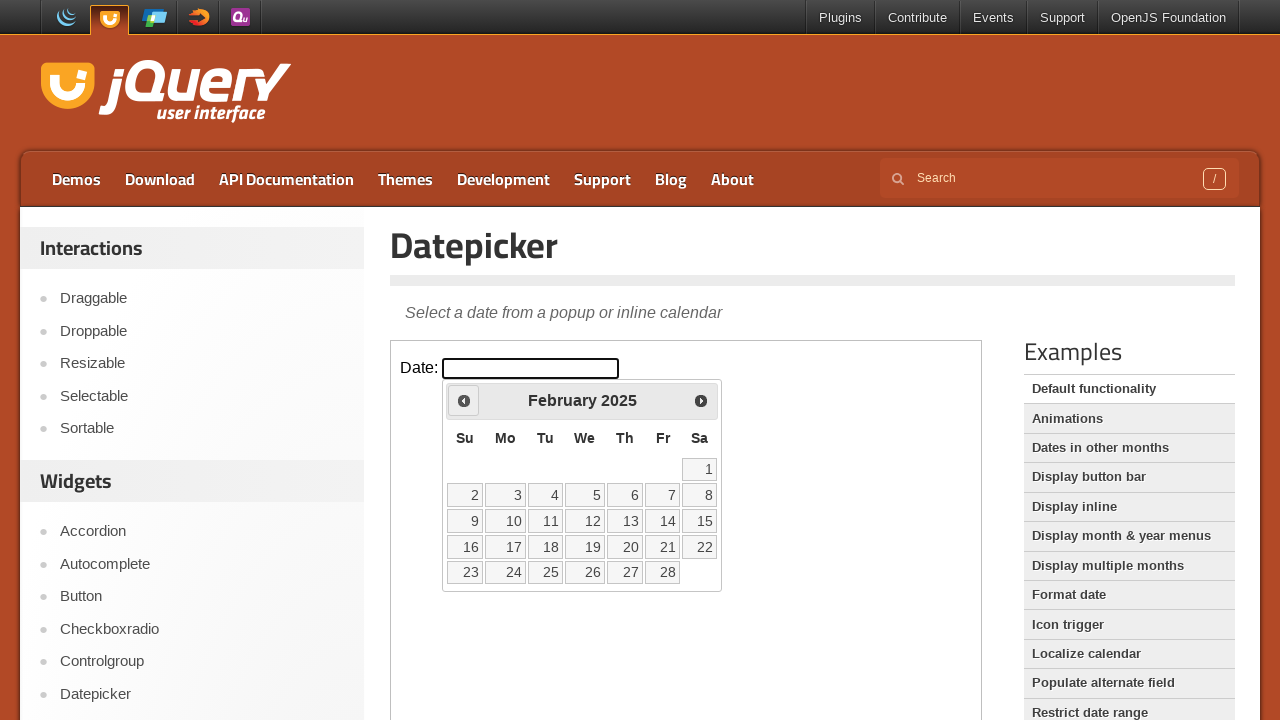

Waited for calendar to update
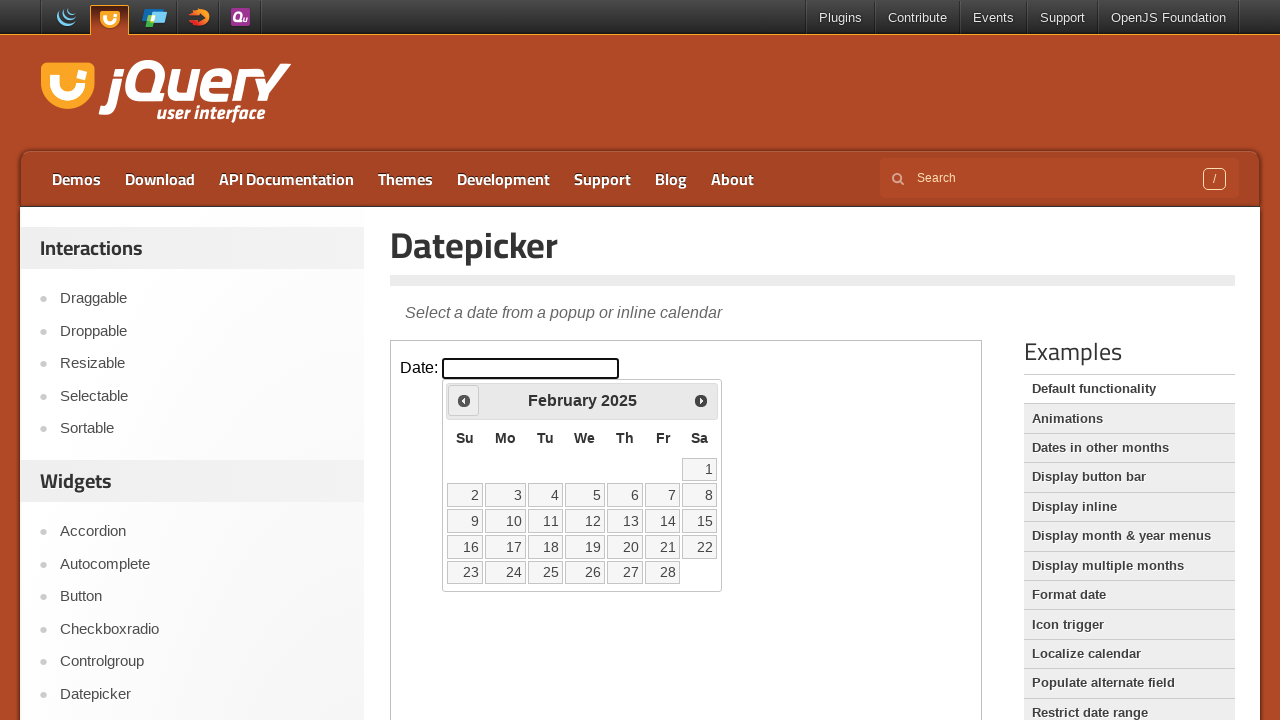

Clicked previous month button to navigate backwards at (464, 400) on iframe >> nth=0 >> internal:control=enter-frame >> .ui-datepicker .ui-icon-circl
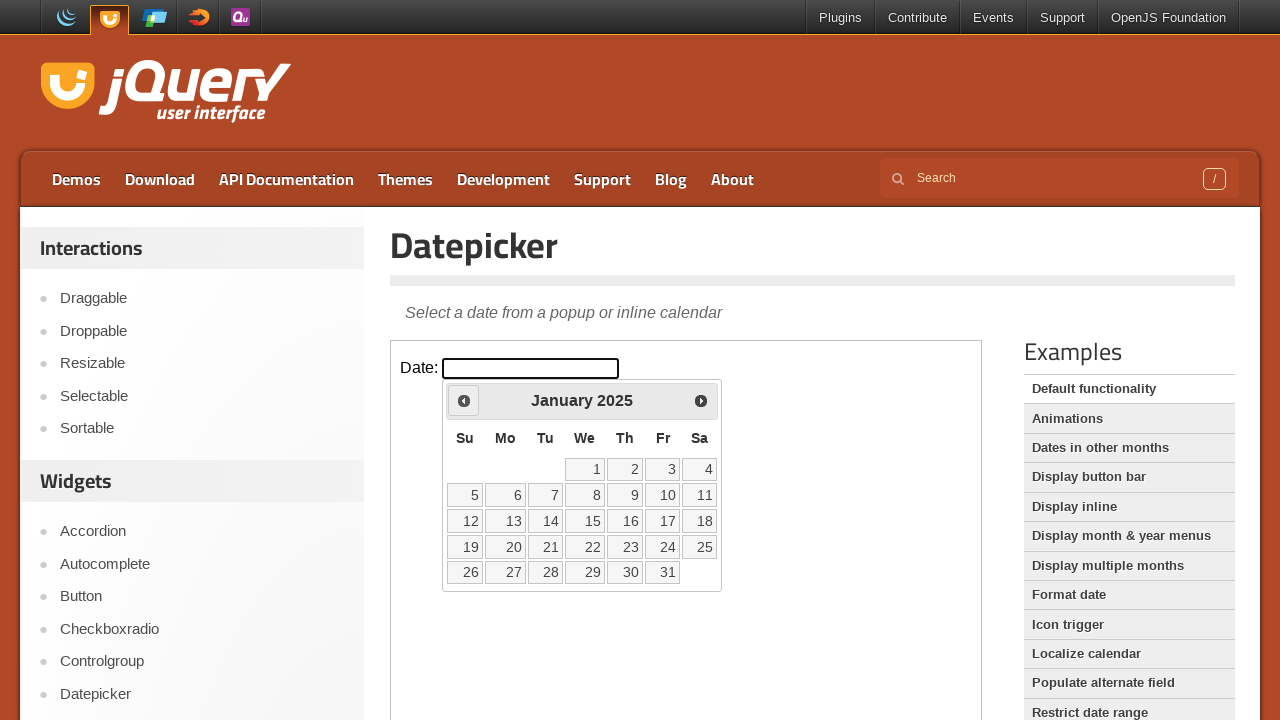

Waited for calendar to update
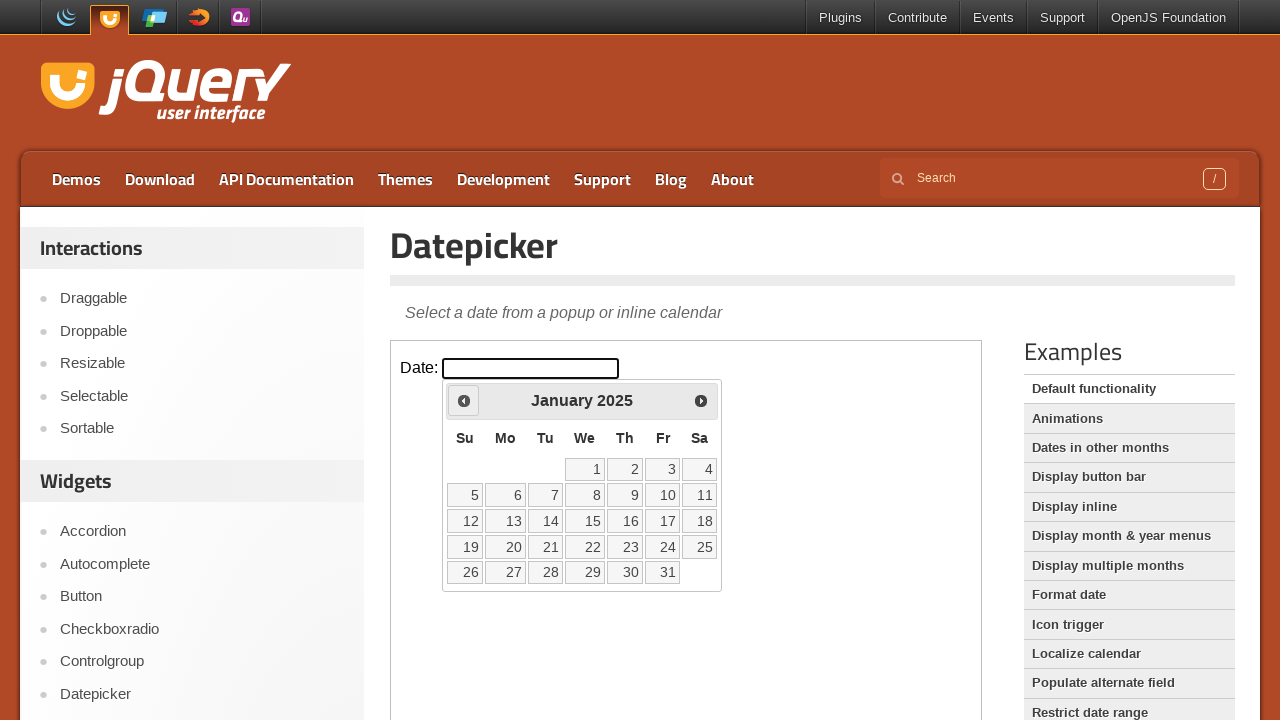

Clicked previous month button to navigate backwards at (464, 400) on iframe >> nth=0 >> internal:control=enter-frame >> .ui-datepicker .ui-icon-circl
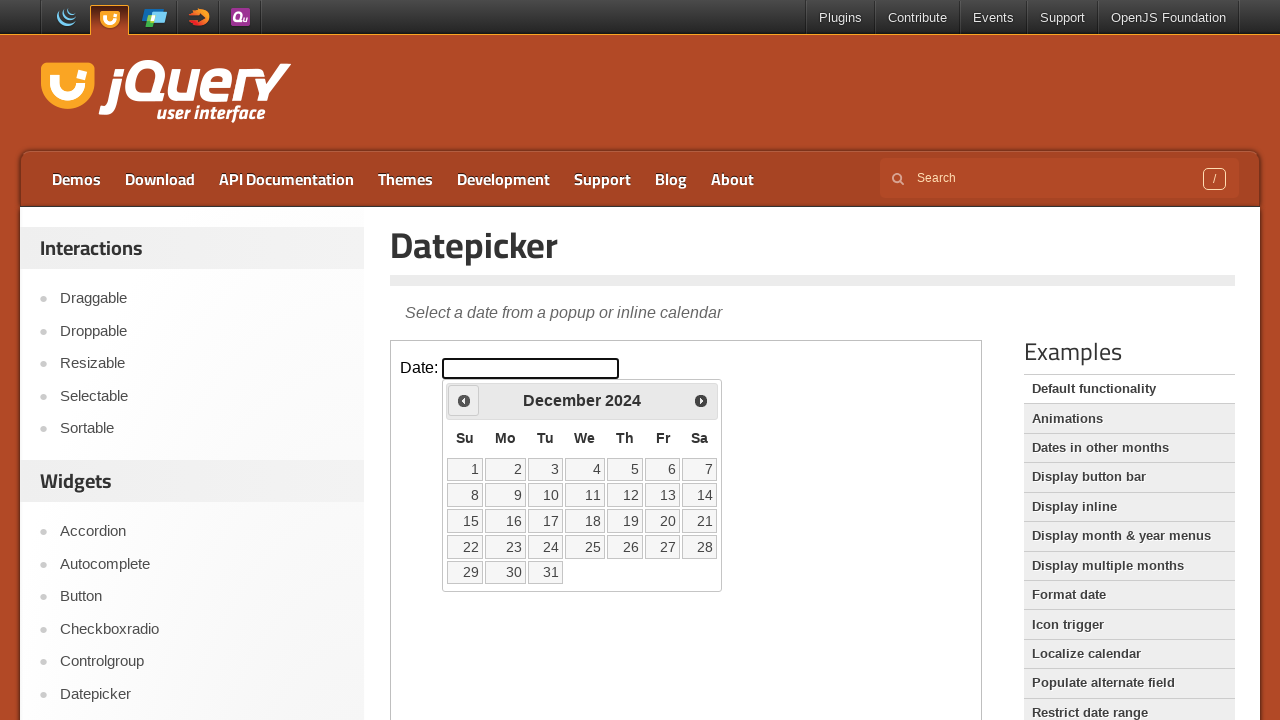

Waited for calendar to update
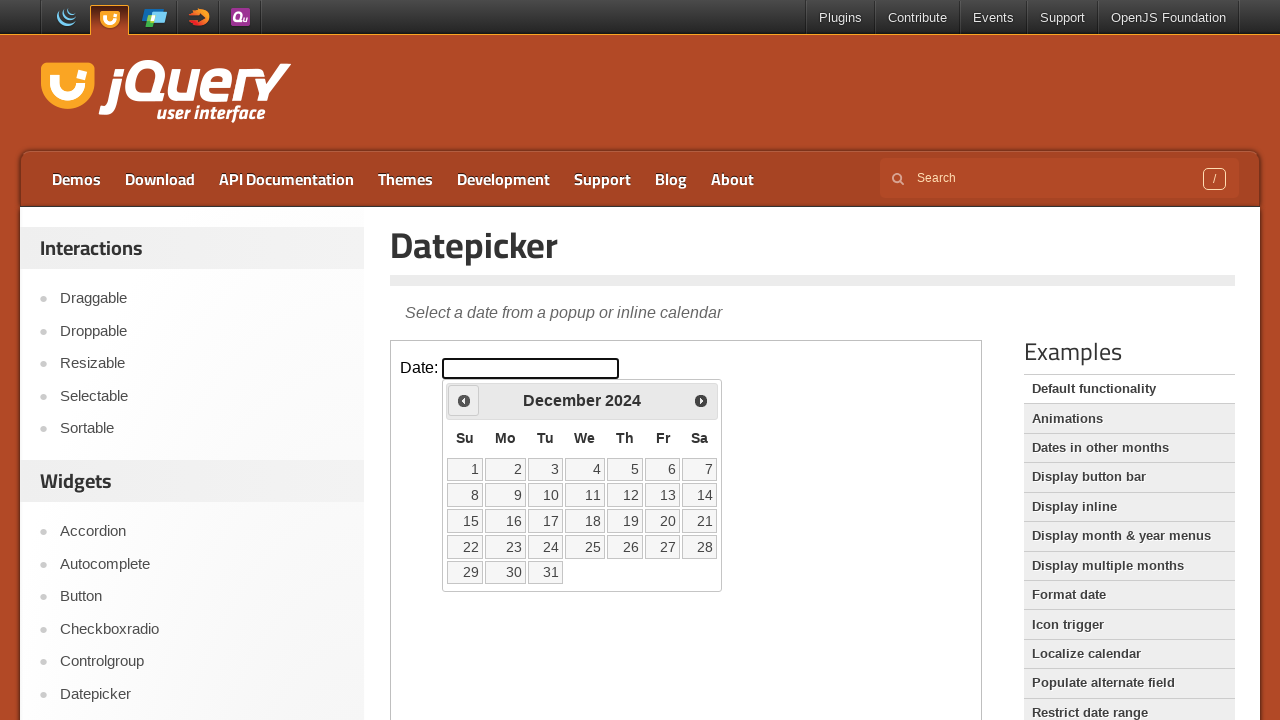

Clicked previous month button to navigate backwards at (464, 400) on iframe >> nth=0 >> internal:control=enter-frame >> .ui-datepicker .ui-icon-circl
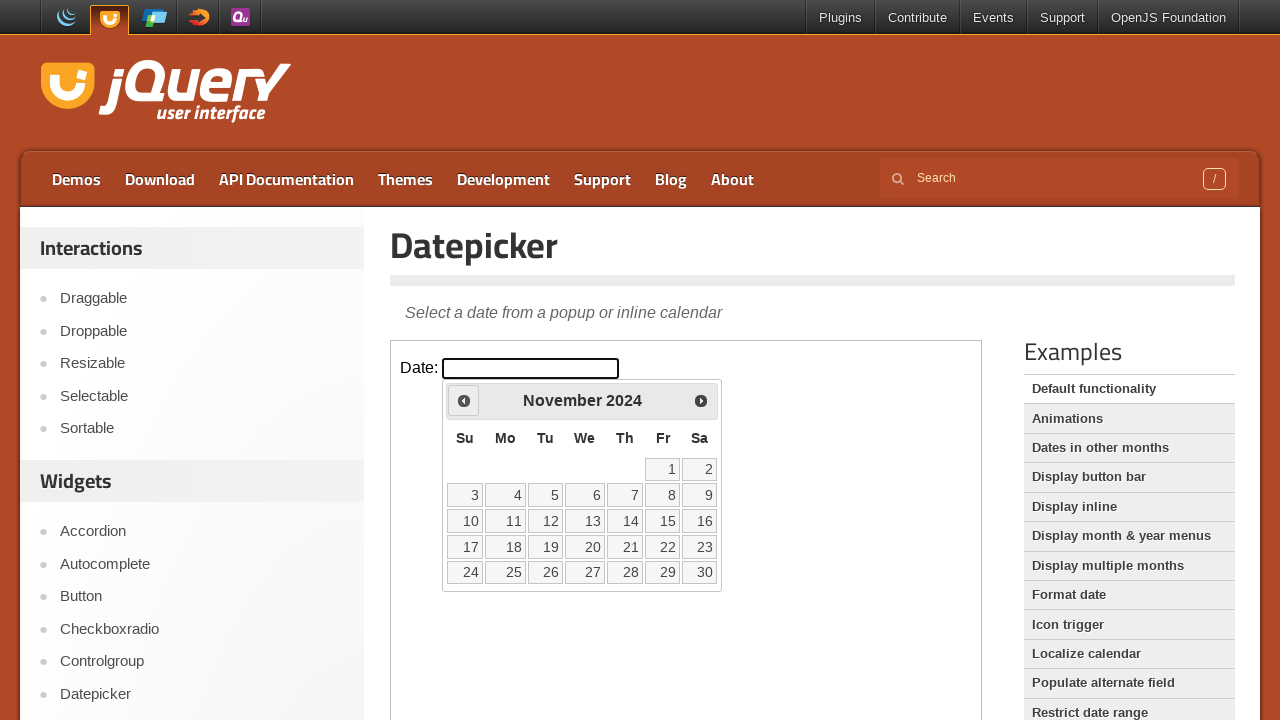

Waited for calendar to update
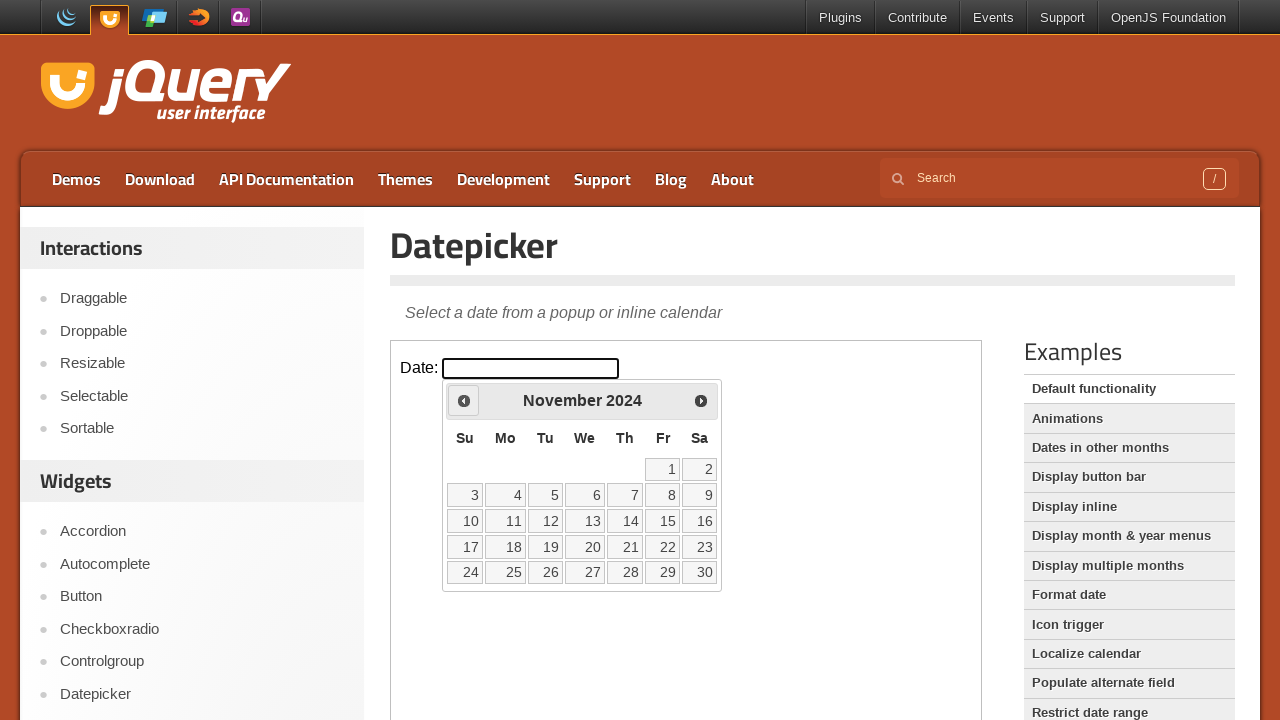

Clicked previous month button to navigate backwards at (464, 400) on iframe >> nth=0 >> internal:control=enter-frame >> .ui-datepicker .ui-icon-circl
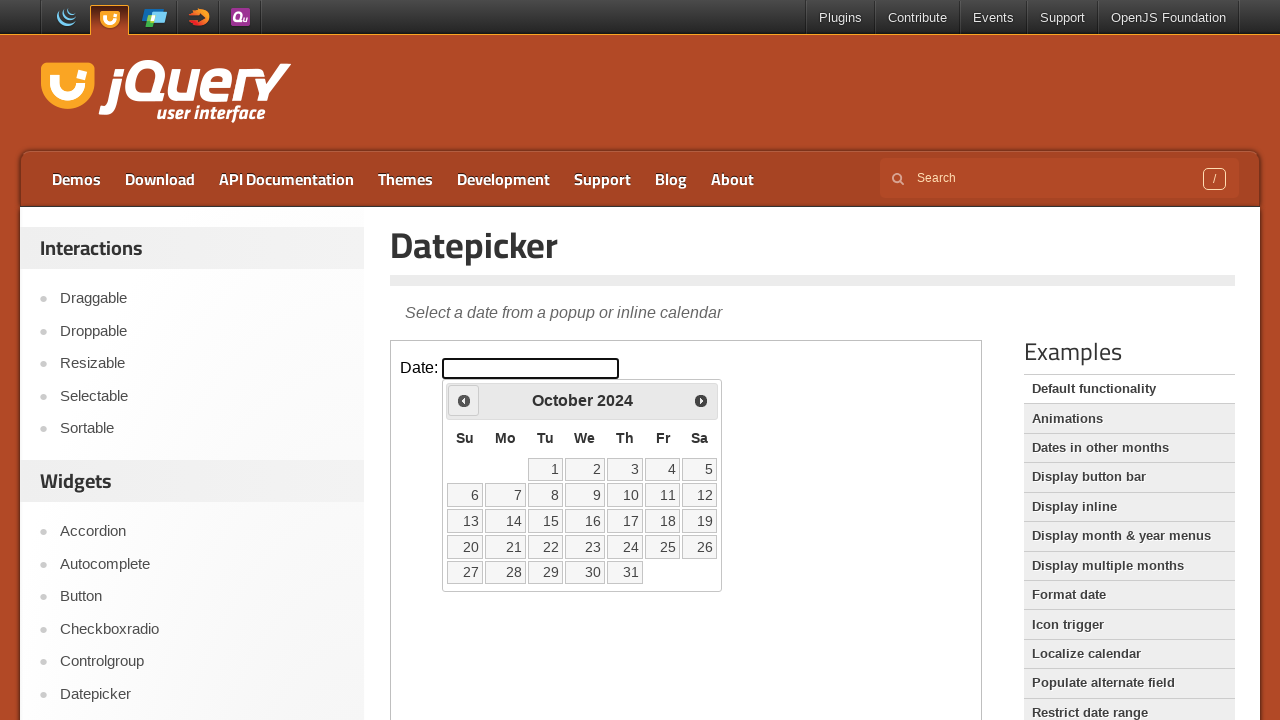

Waited for calendar to update
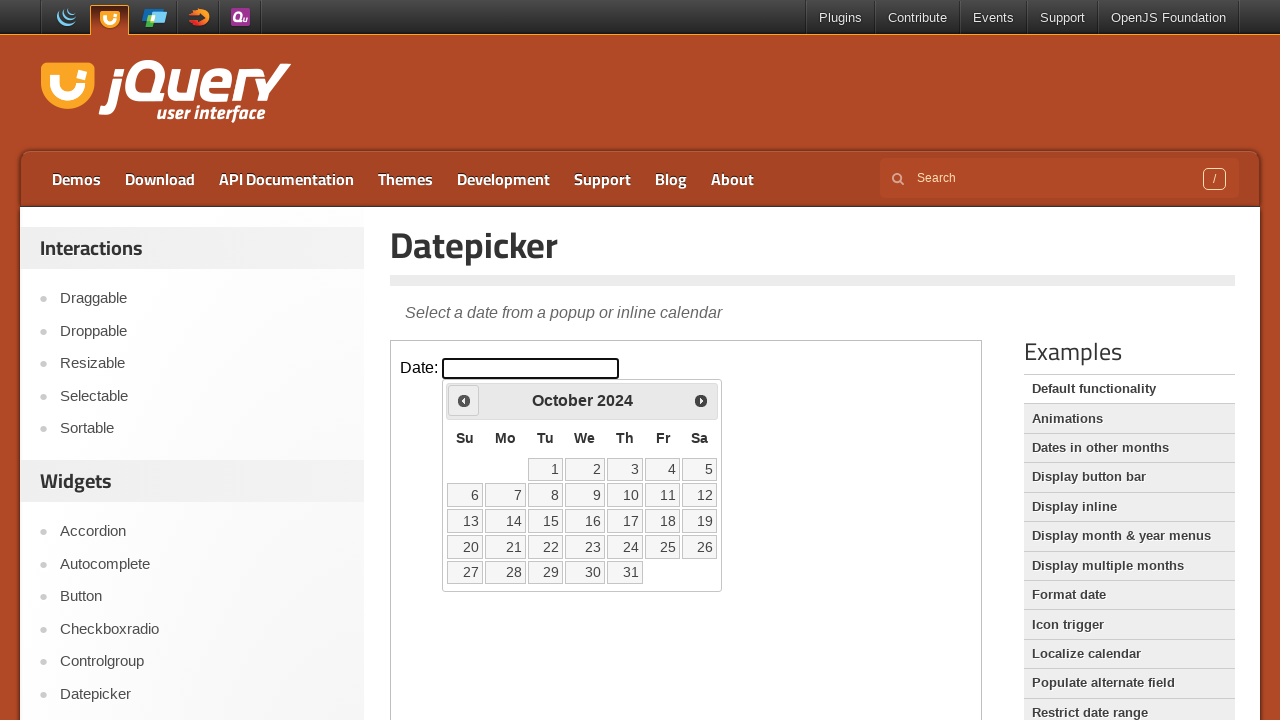

Clicked previous month button to navigate backwards at (464, 400) on iframe >> nth=0 >> internal:control=enter-frame >> .ui-datepicker .ui-icon-circl
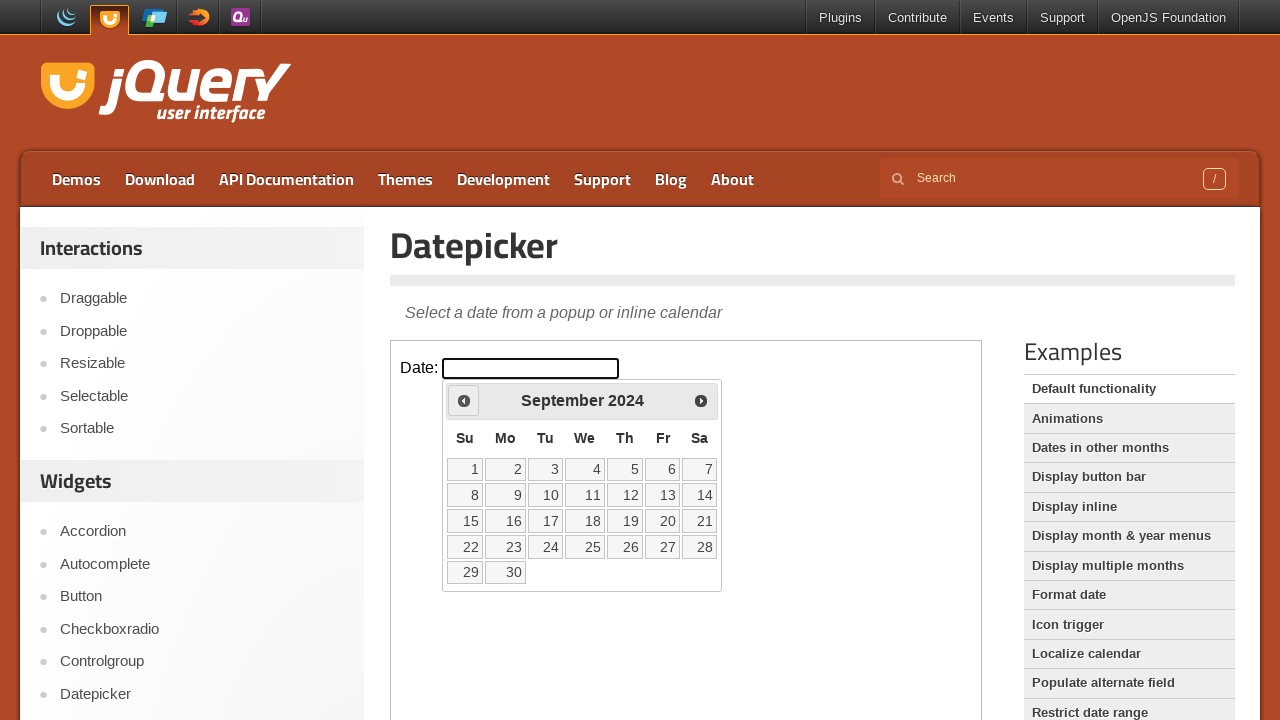

Waited for calendar to update
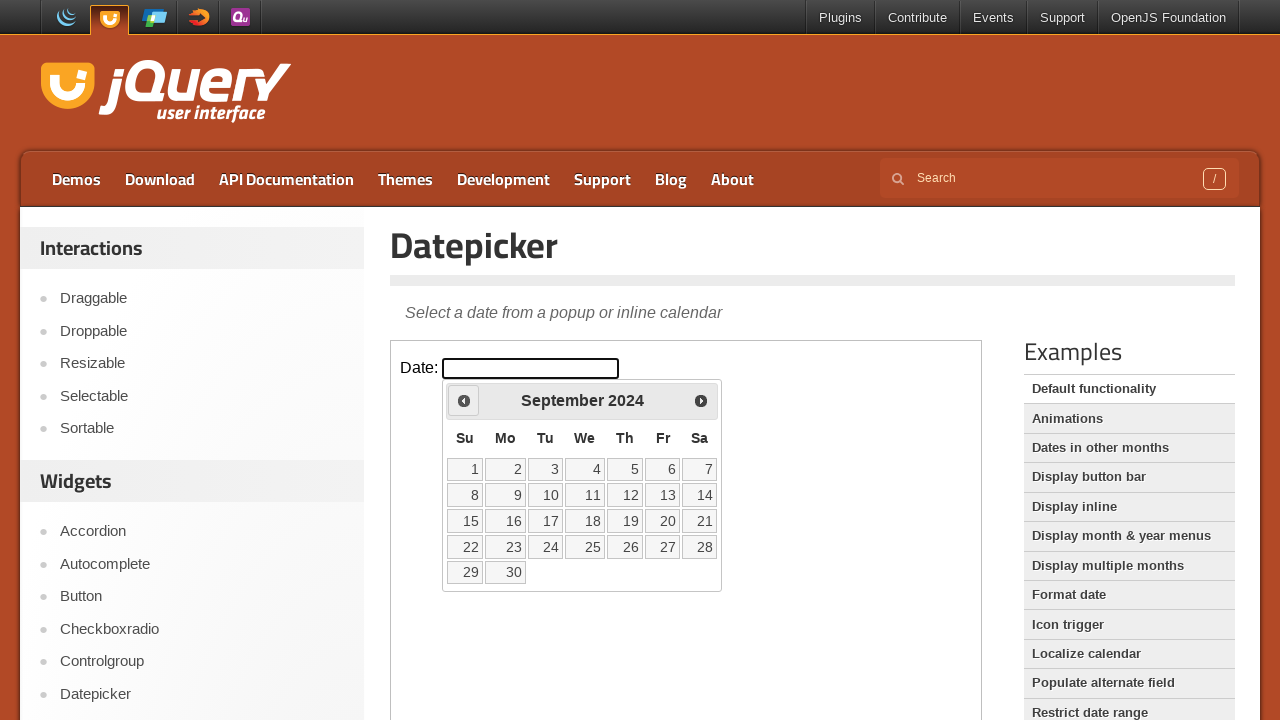

Clicked previous month button to navigate backwards at (464, 400) on iframe >> nth=0 >> internal:control=enter-frame >> .ui-datepicker .ui-icon-circl
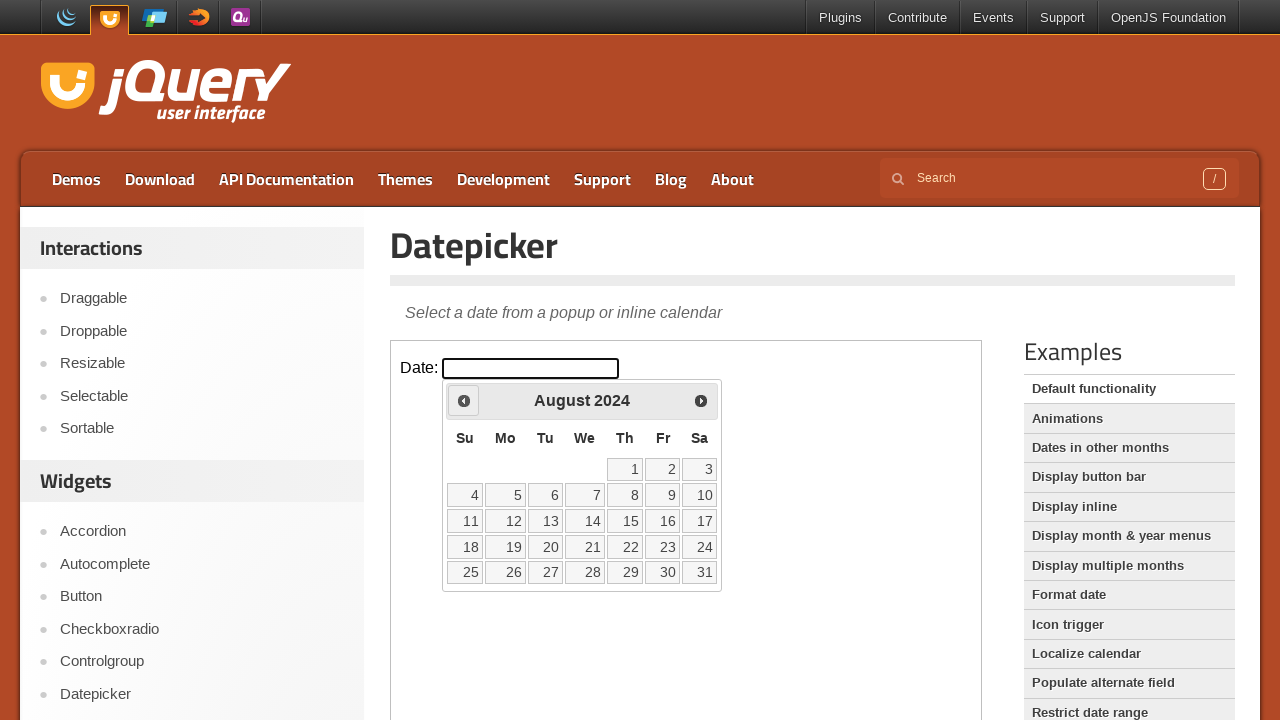

Waited for calendar to update
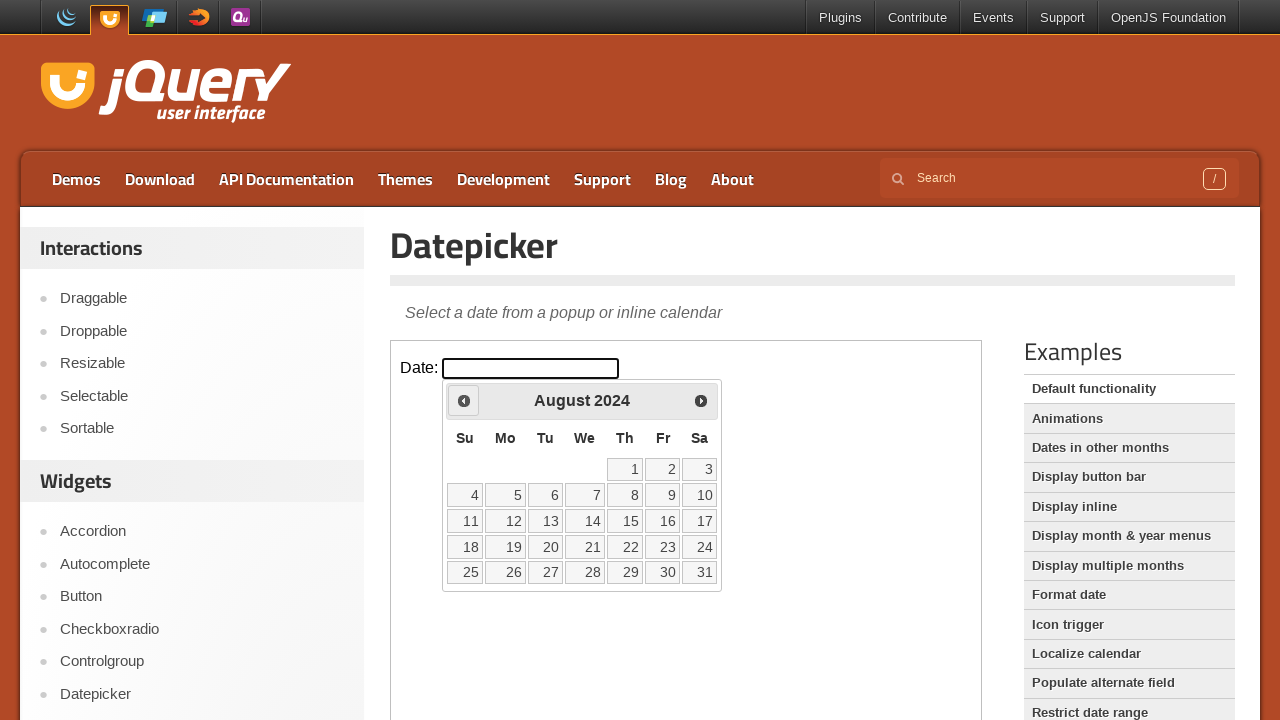

Clicked previous month button to navigate backwards at (464, 400) on iframe >> nth=0 >> internal:control=enter-frame >> .ui-datepicker .ui-icon-circl
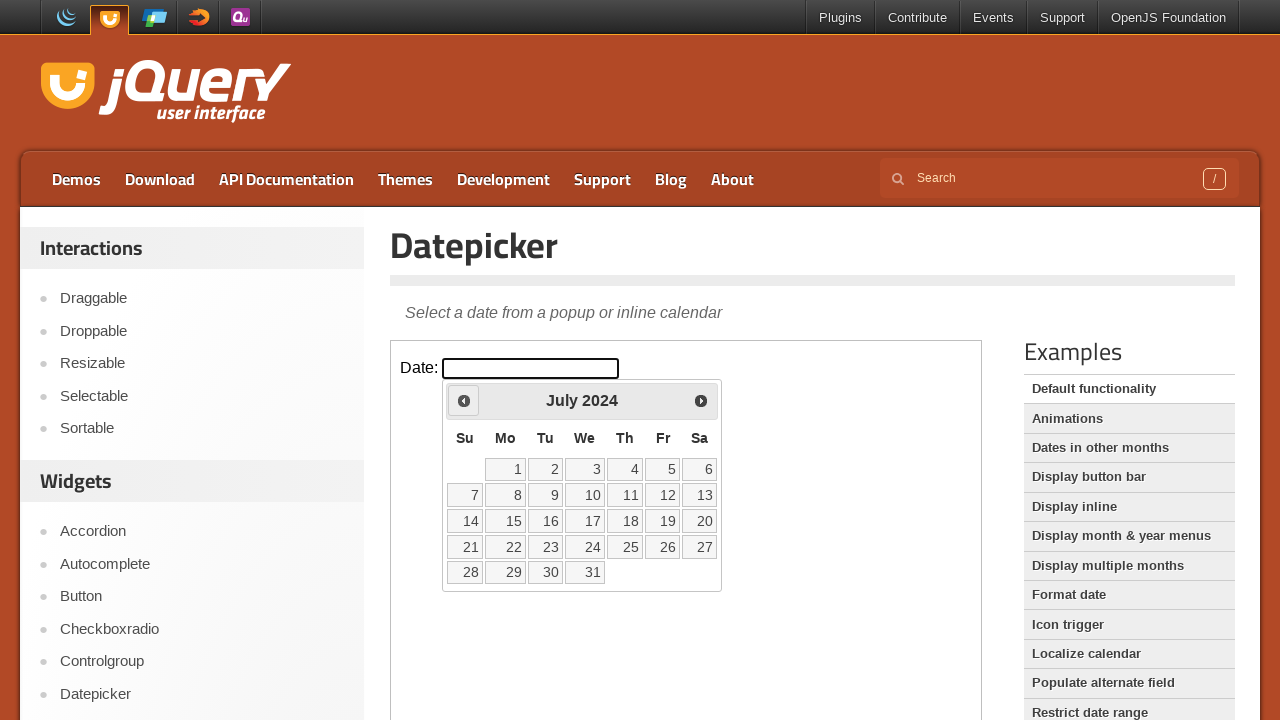

Waited for calendar to update
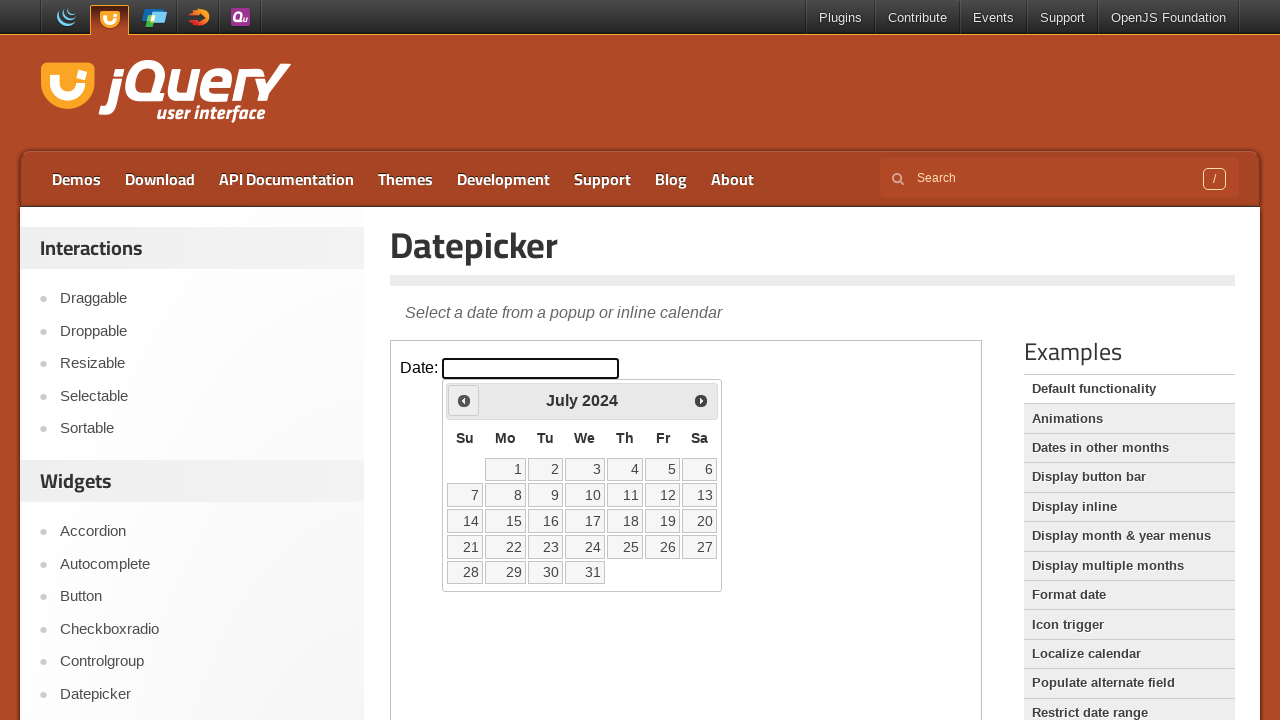

Clicked previous month button to navigate backwards at (464, 400) on iframe >> nth=0 >> internal:control=enter-frame >> .ui-datepicker .ui-icon-circl
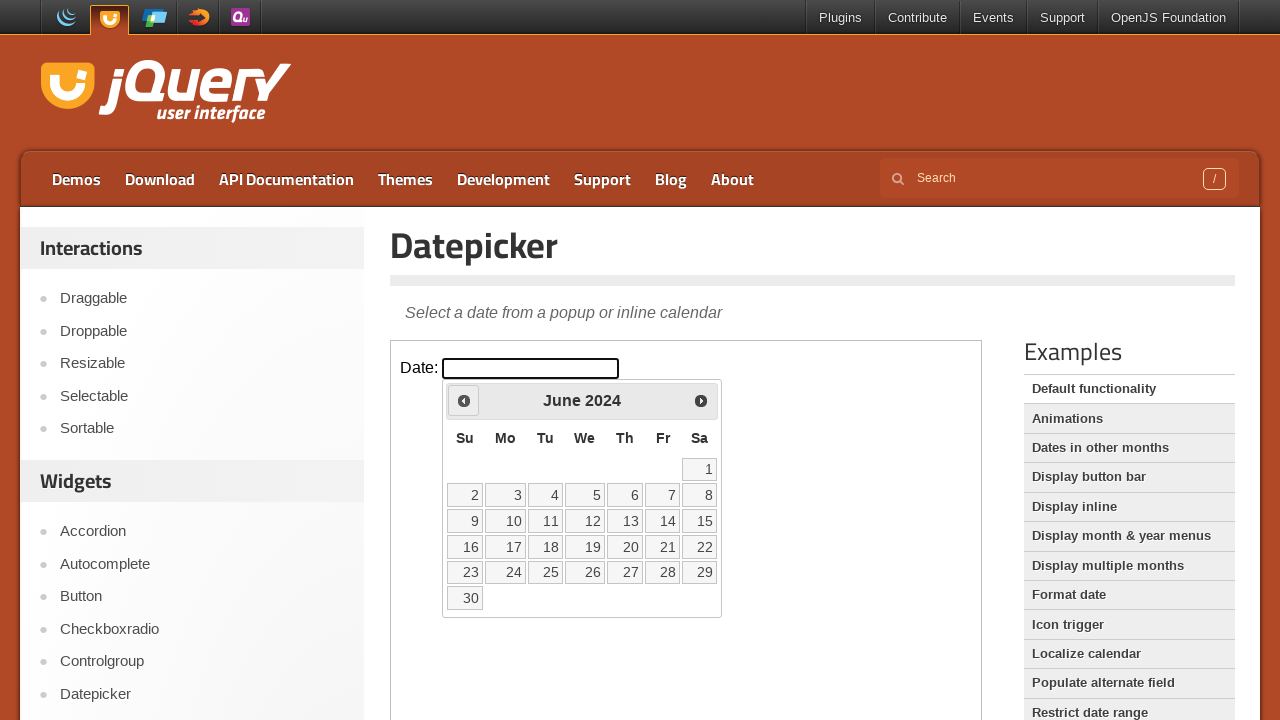

Waited for calendar to update
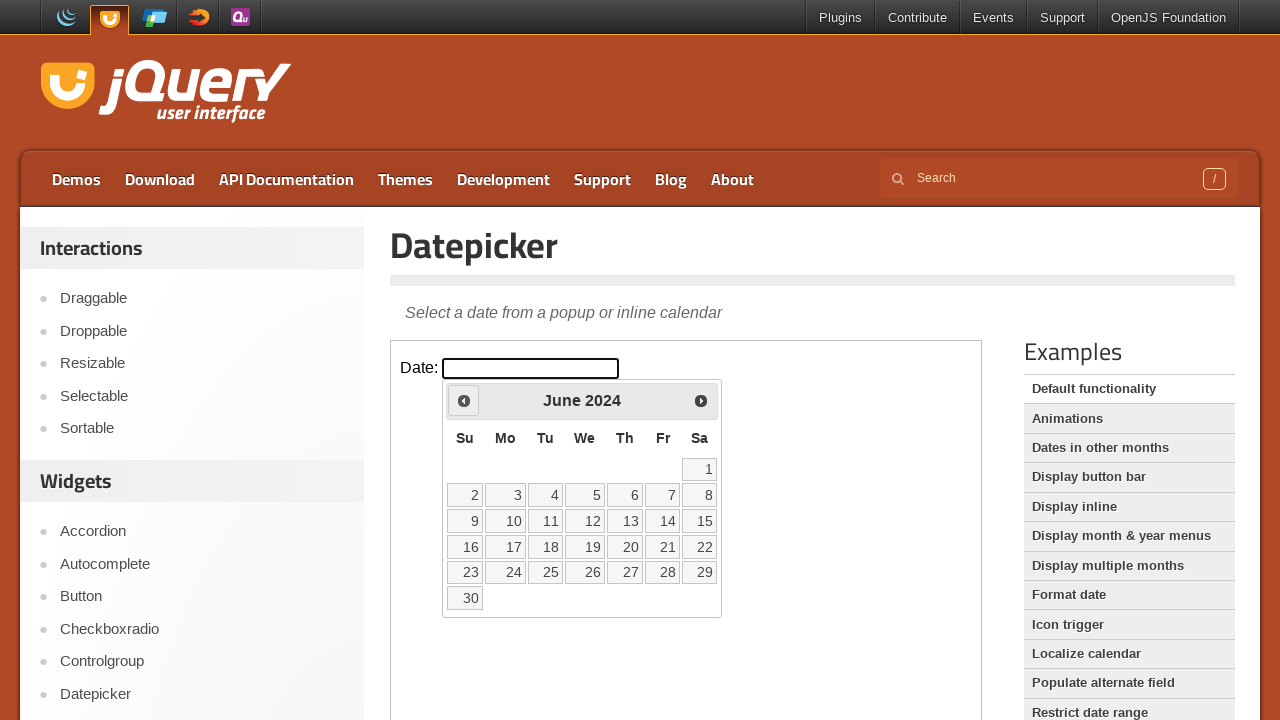

Clicked previous month button to navigate backwards at (464, 400) on iframe >> nth=0 >> internal:control=enter-frame >> .ui-datepicker .ui-icon-circl
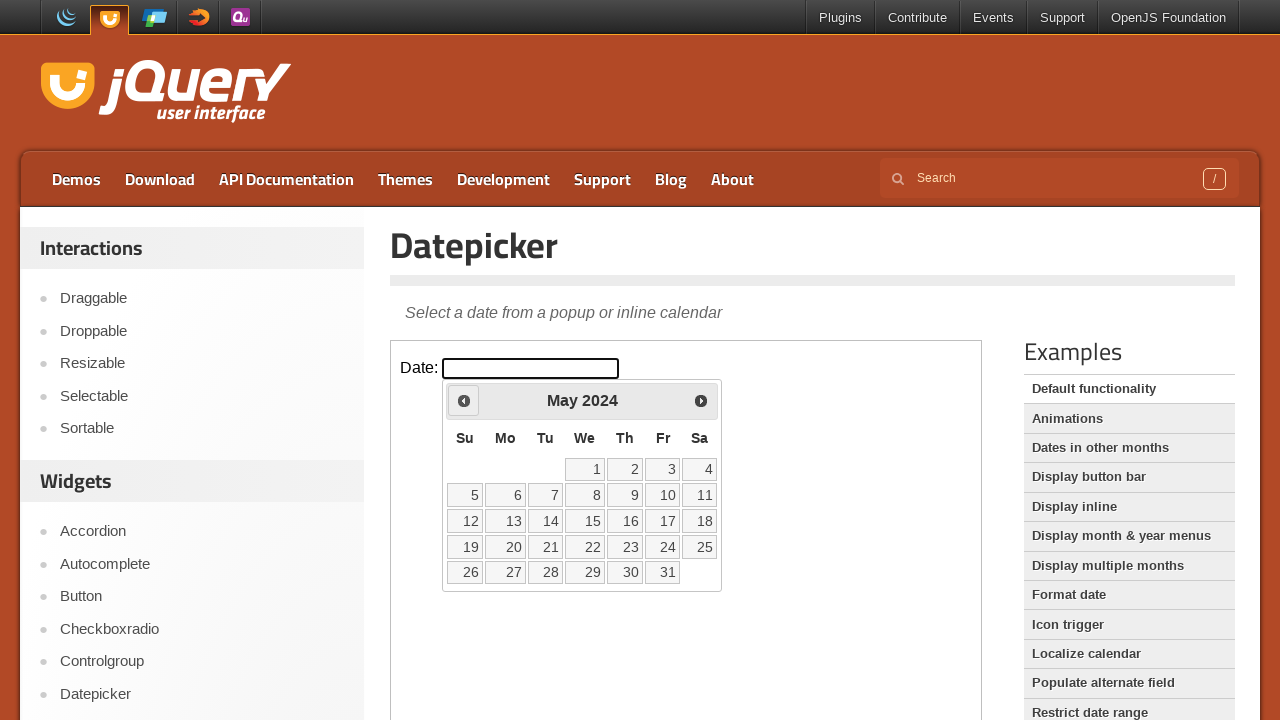

Waited for calendar to update
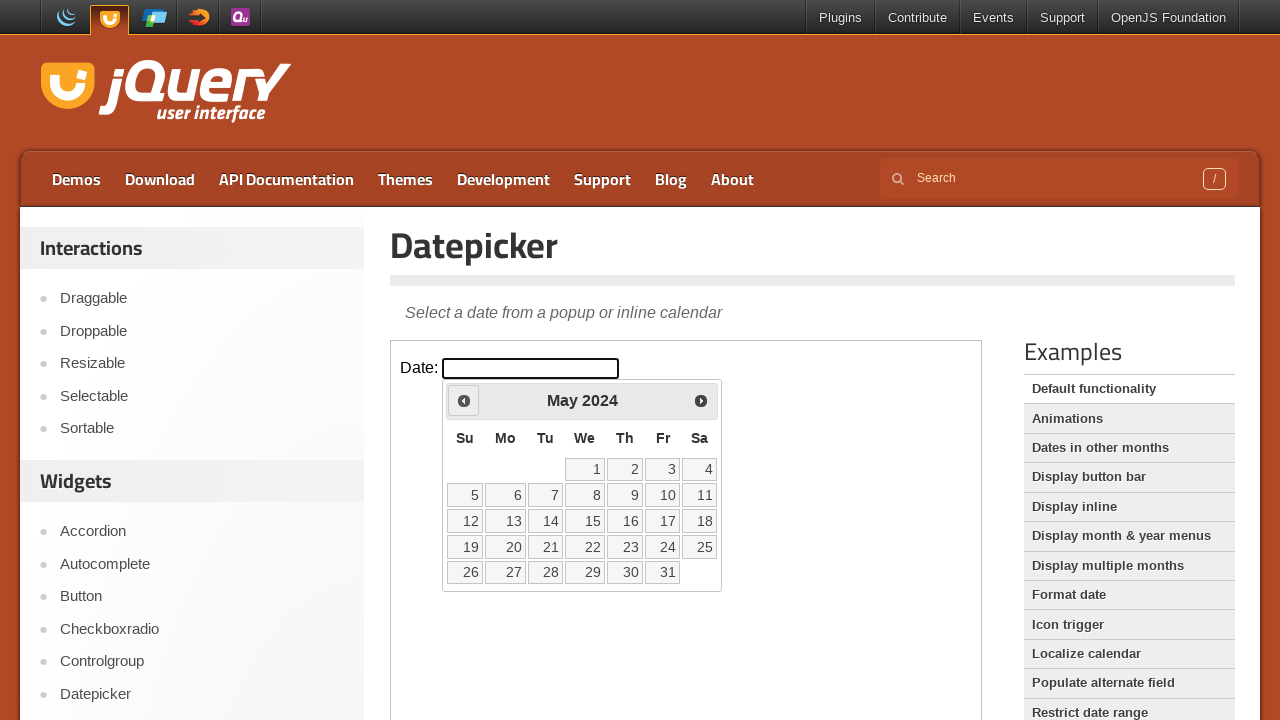

Clicked previous month button to navigate backwards at (464, 400) on iframe >> nth=0 >> internal:control=enter-frame >> .ui-datepicker .ui-icon-circl
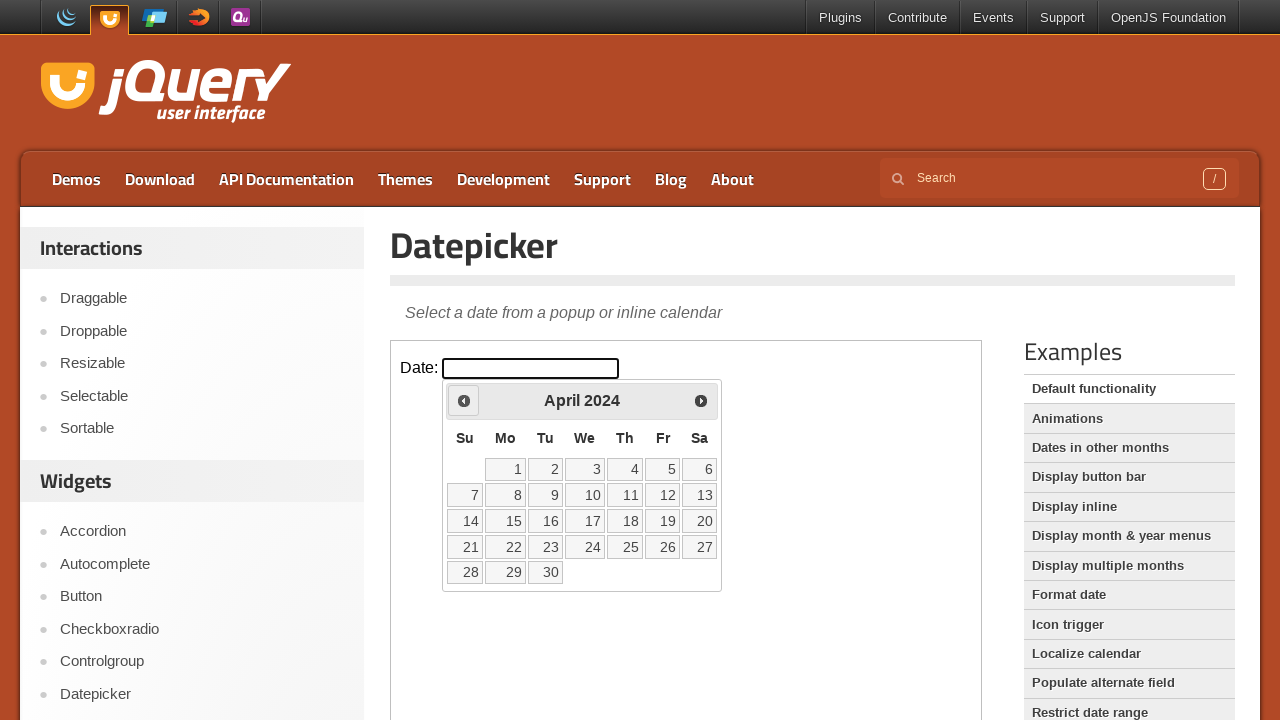

Waited for calendar to update
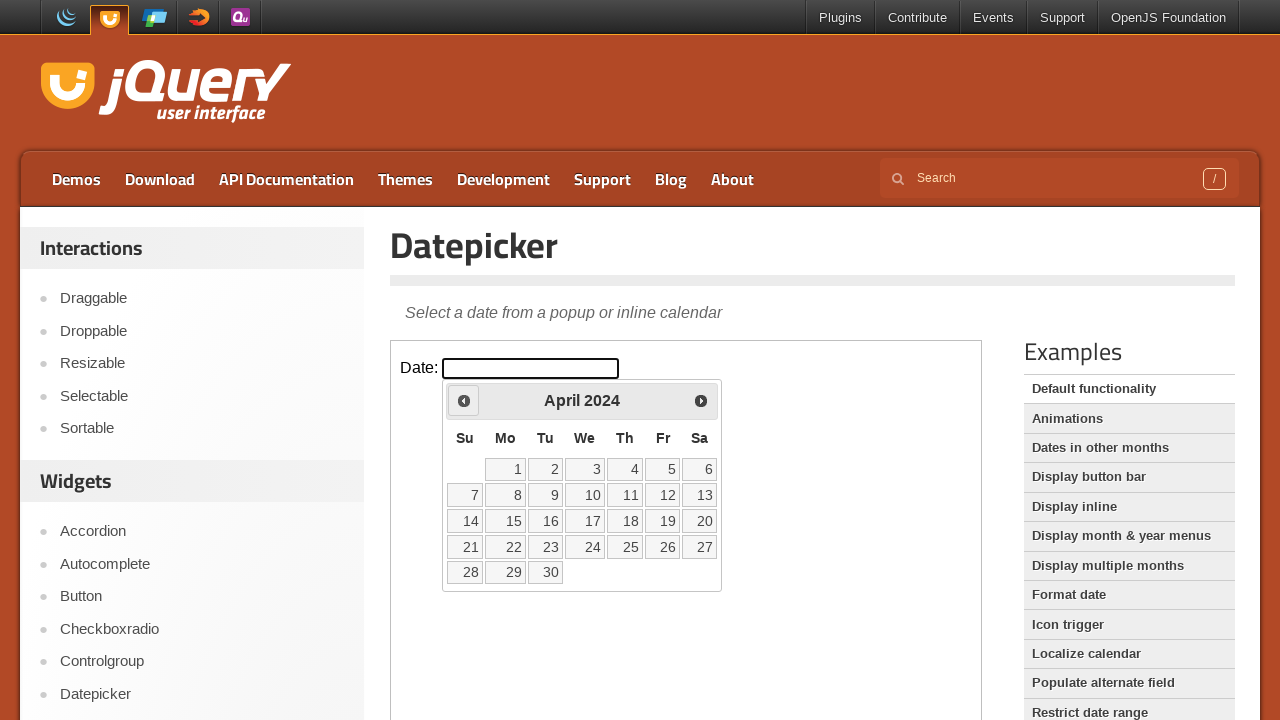

Clicked previous month button to navigate backwards at (464, 400) on iframe >> nth=0 >> internal:control=enter-frame >> .ui-datepicker .ui-icon-circl
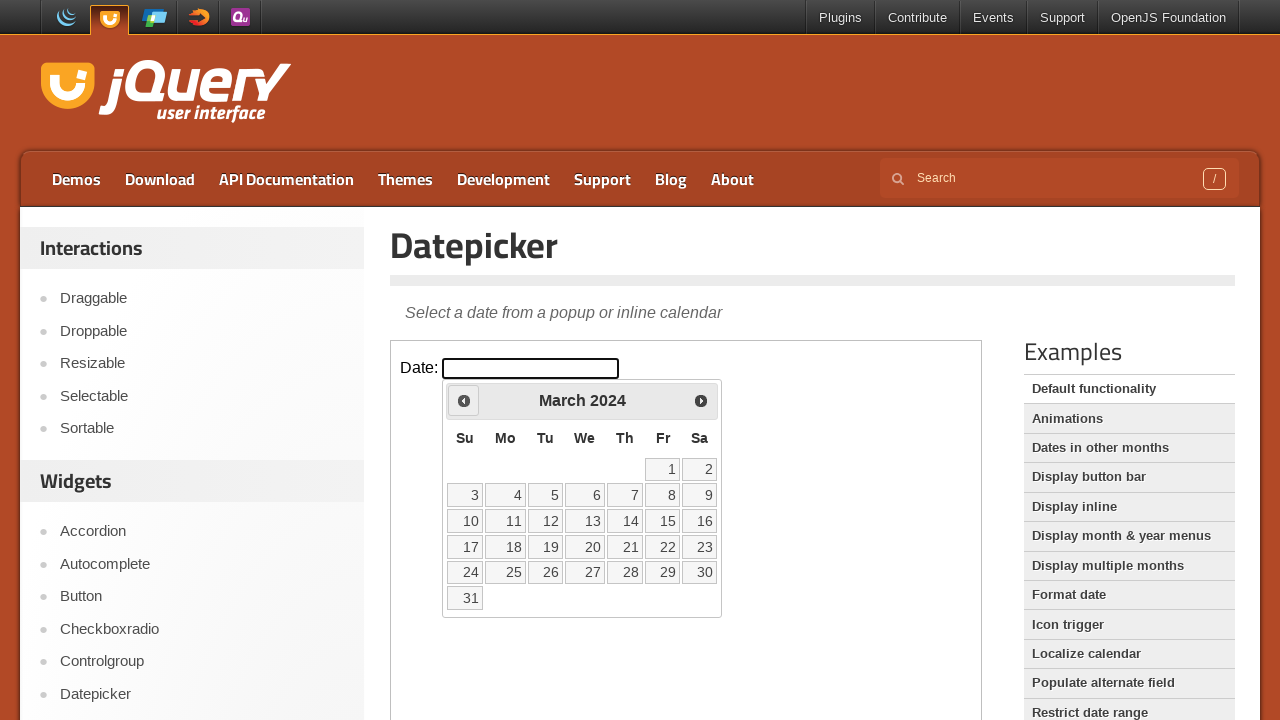

Waited for calendar to update
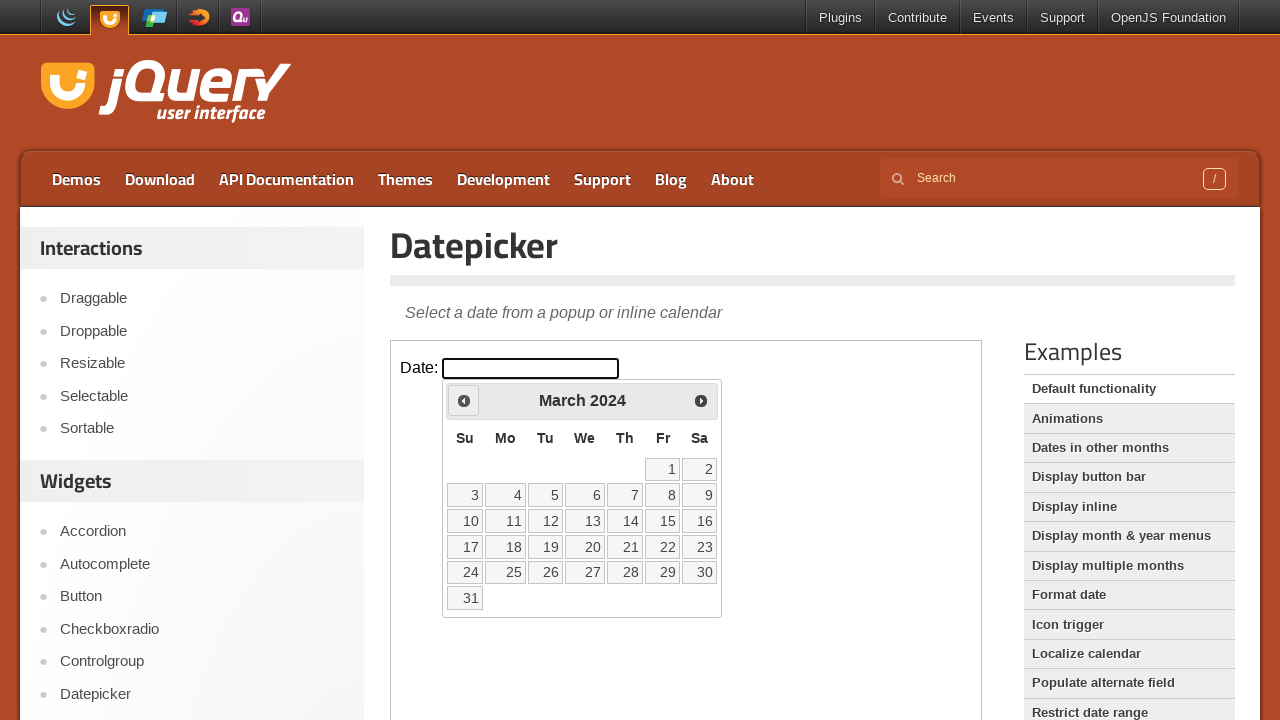

Clicked previous month button to navigate backwards at (464, 400) on iframe >> nth=0 >> internal:control=enter-frame >> .ui-datepicker .ui-icon-circl
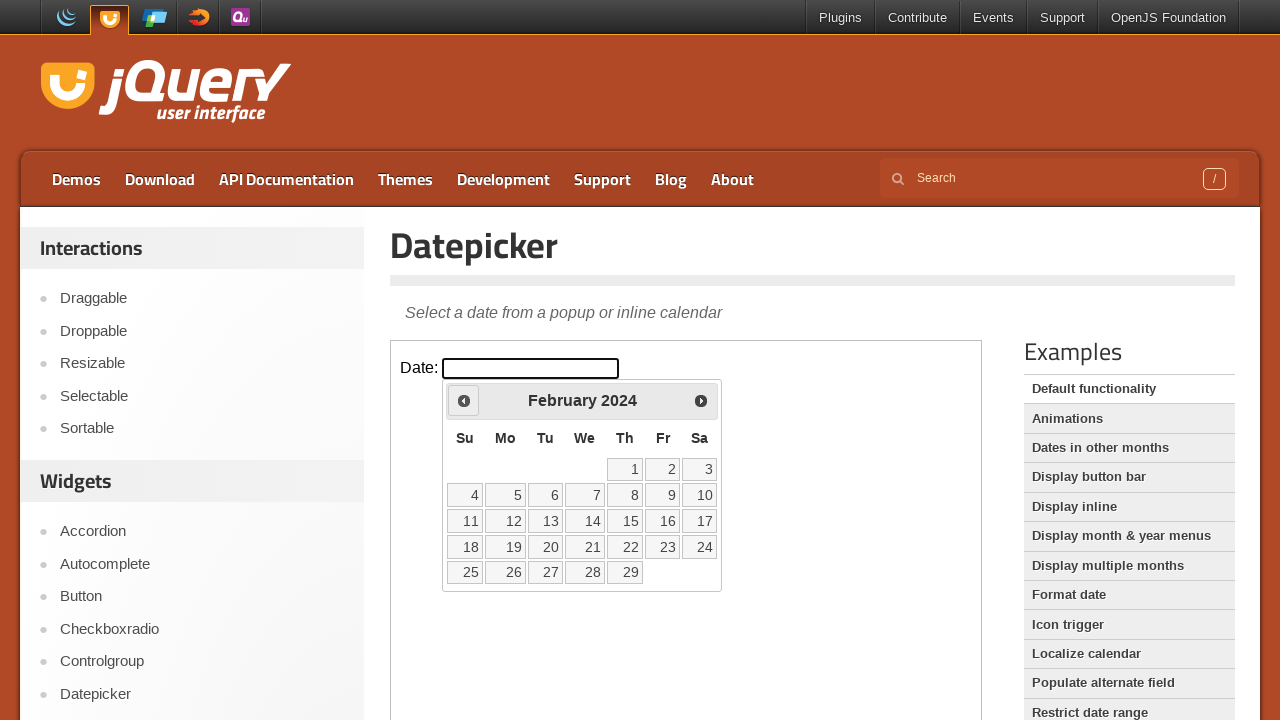

Waited for calendar to update
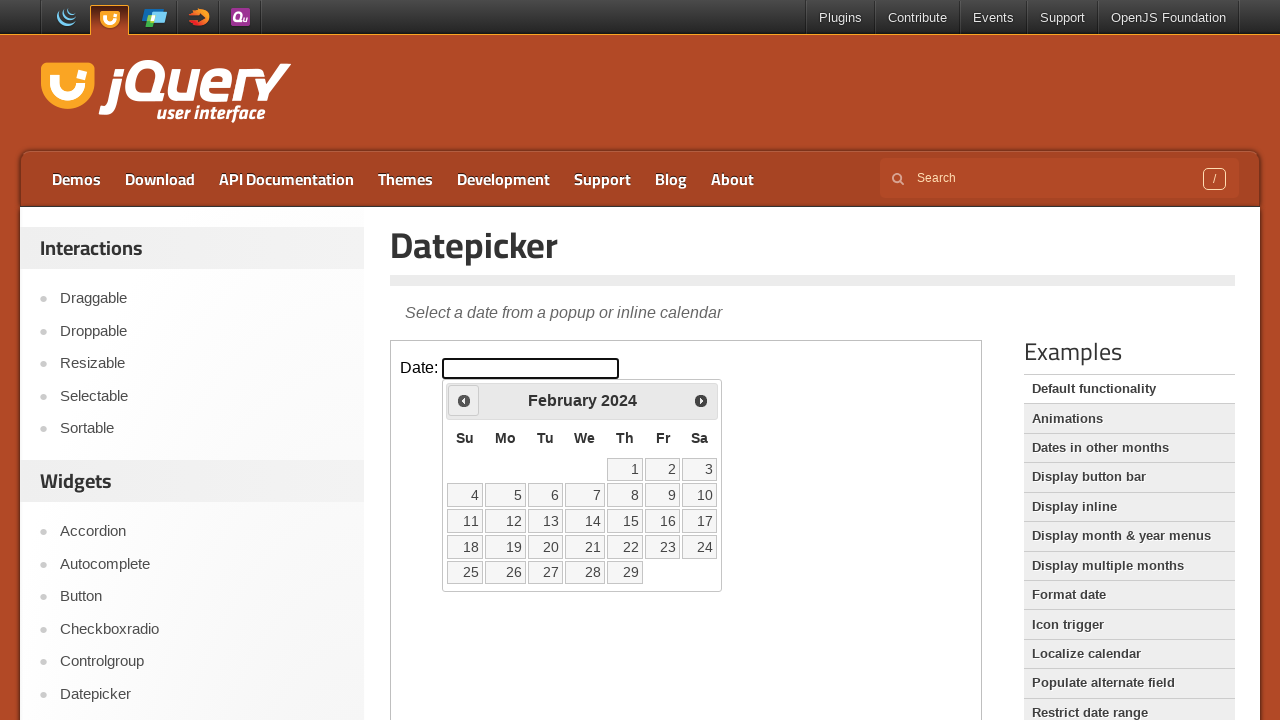

Clicked previous month button to navigate backwards at (464, 400) on iframe >> nth=0 >> internal:control=enter-frame >> .ui-datepicker .ui-icon-circl
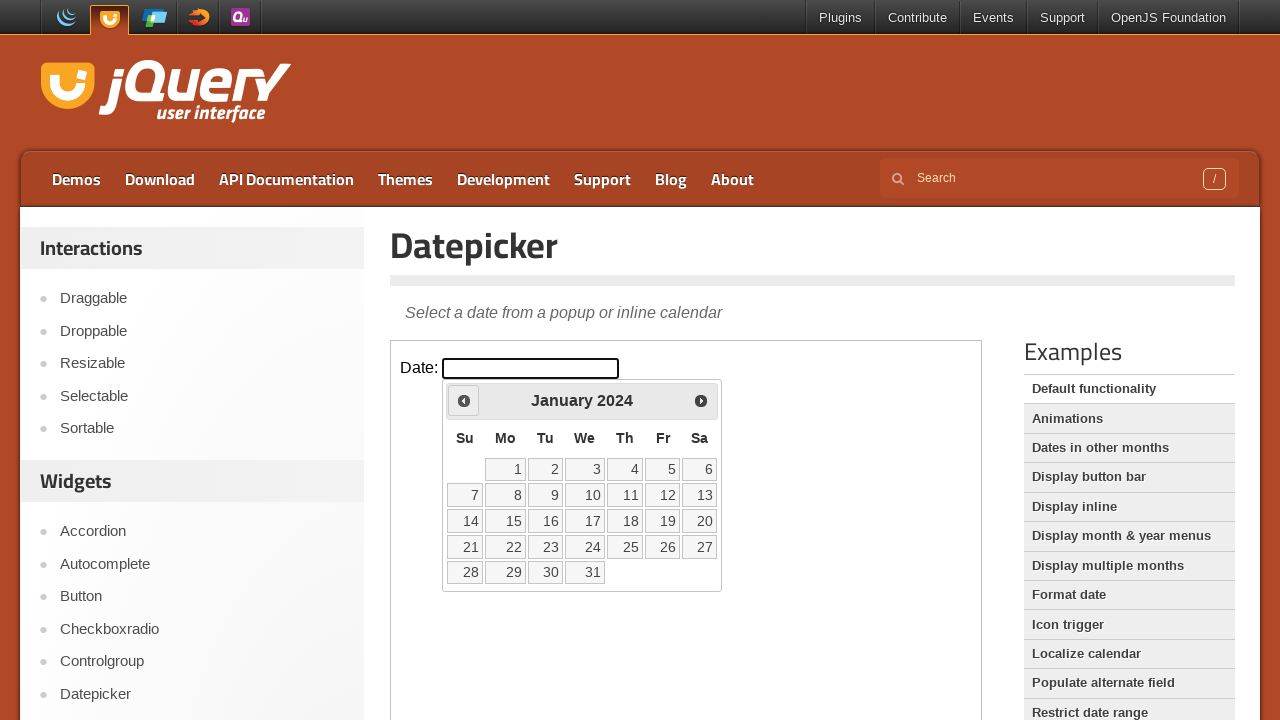

Waited for calendar to update
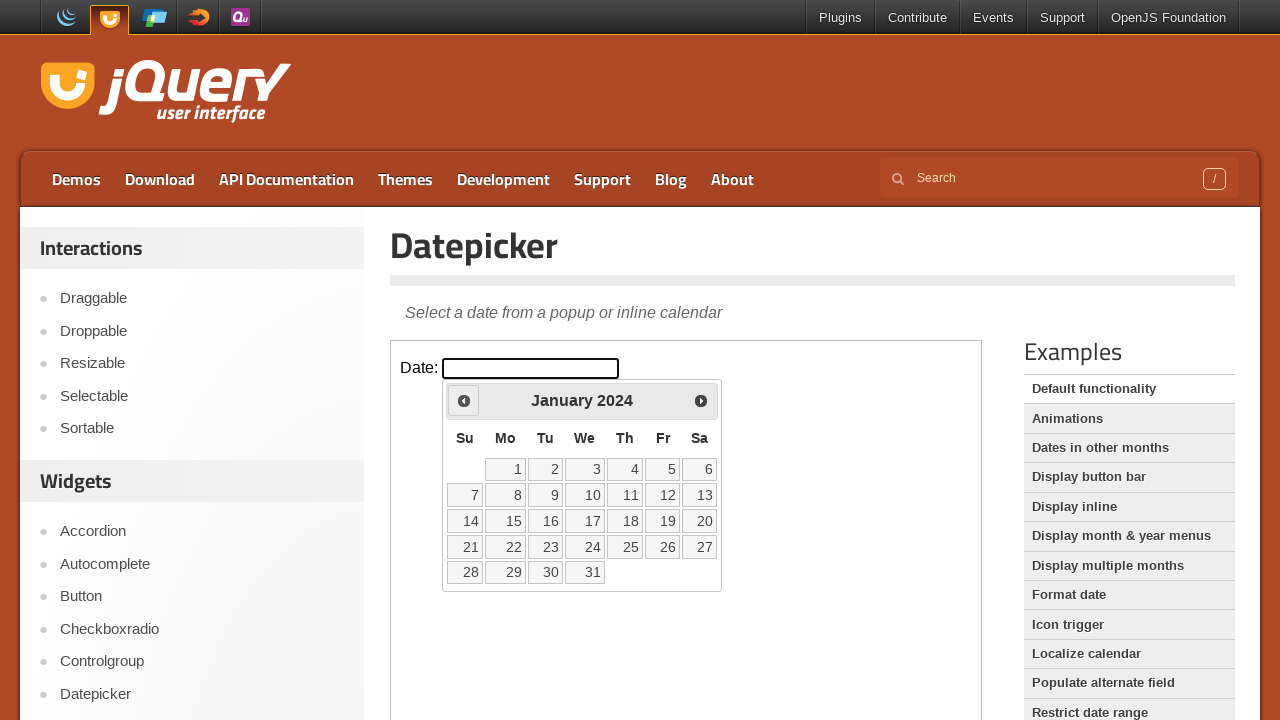

Clicked previous month button to navigate backwards at (464, 400) on iframe >> nth=0 >> internal:control=enter-frame >> .ui-datepicker .ui-icon-circl
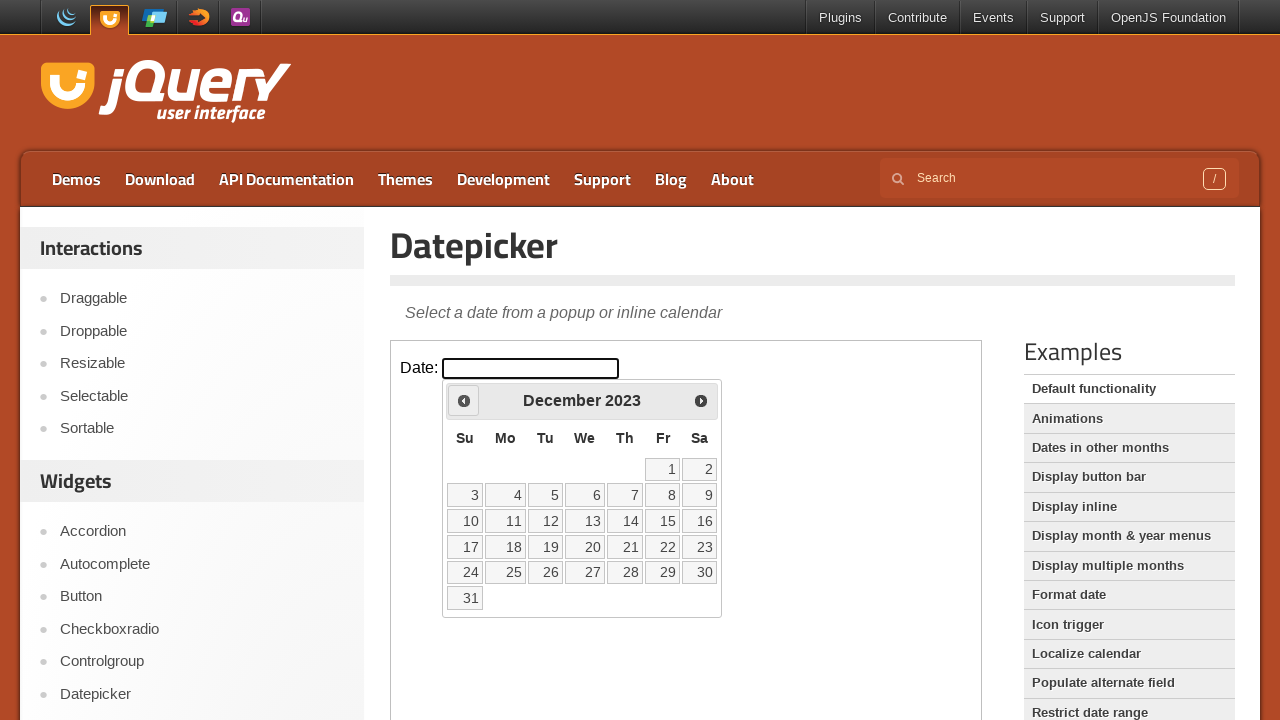

Waited for calendar to update
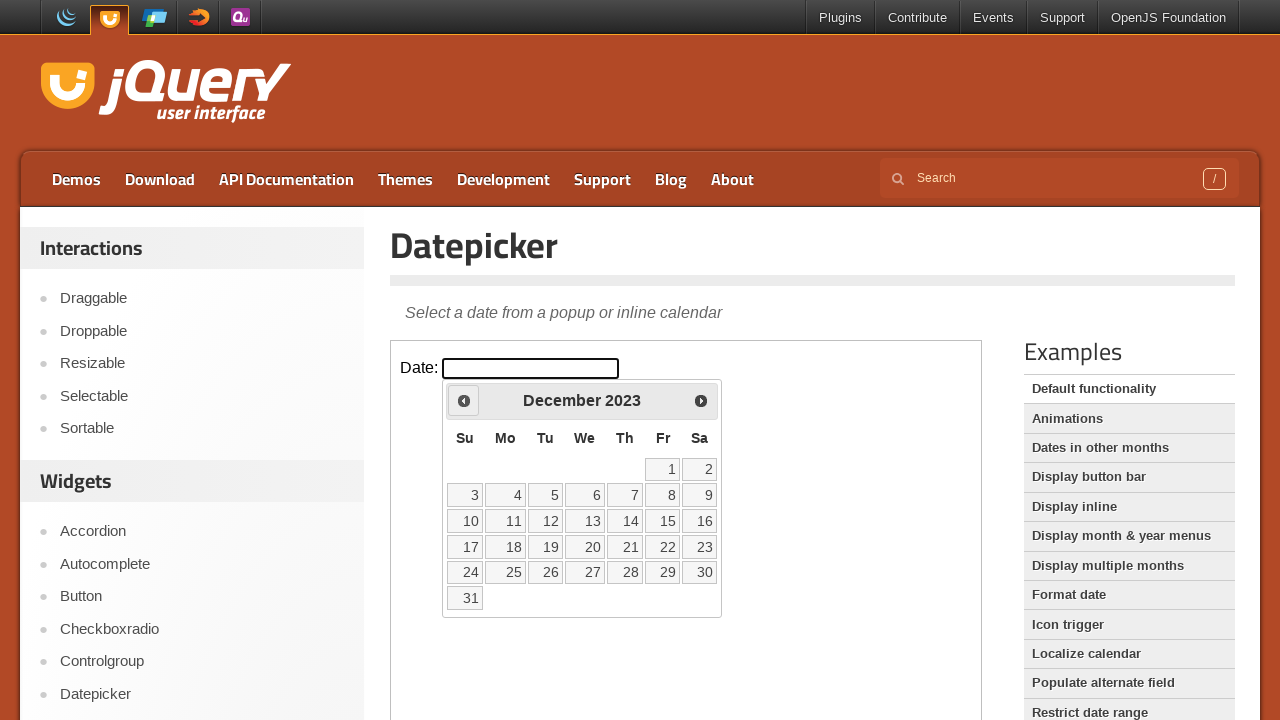

Clicked previous month button to navigate backwards at (464, 400) on iframe >> nth=0 >> internal:control=enter-frame >> .ui-datepicker .ui-icon-circl
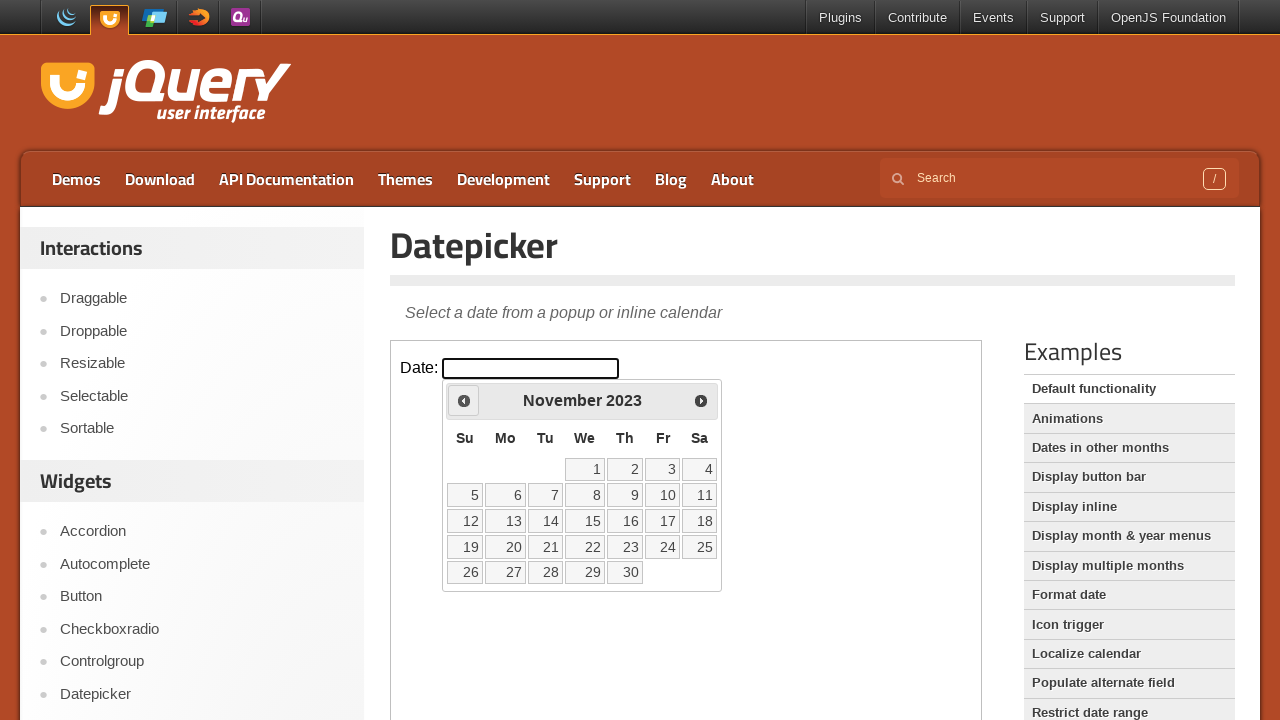

Waited for calendar to update
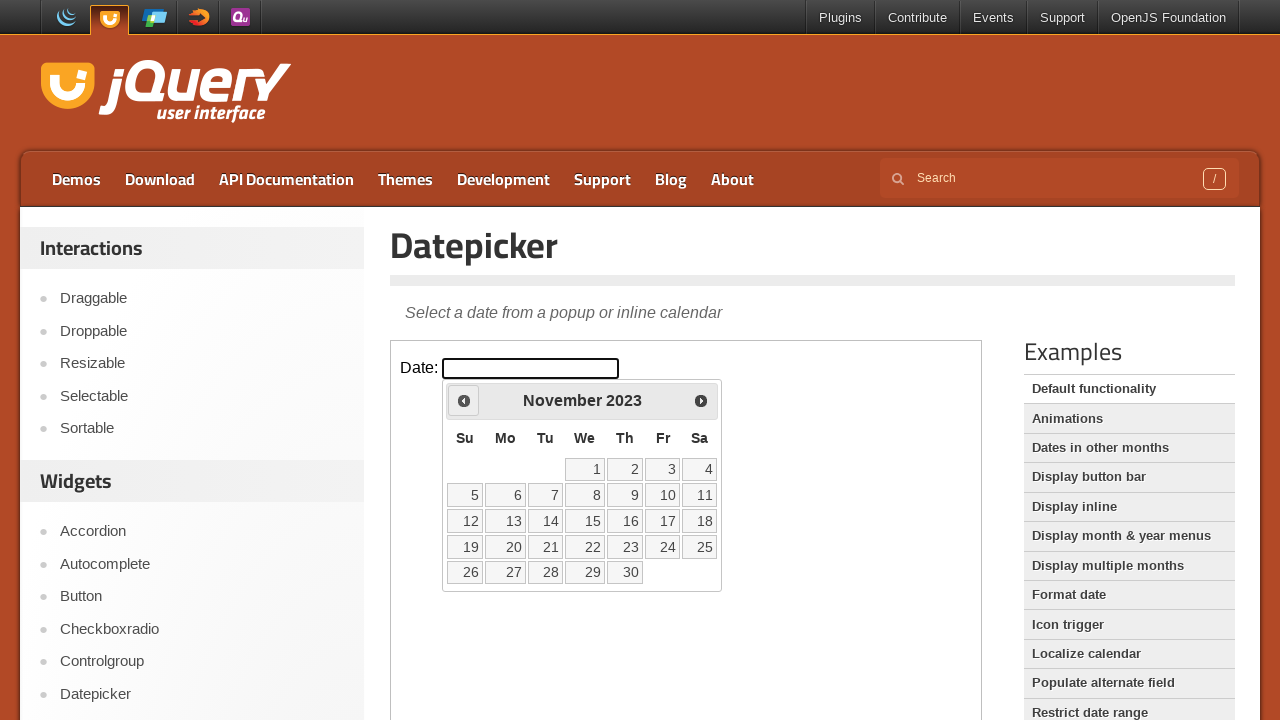

Clicked previous month button to navigate backwards at (464, 400) on iframe >> nth=0 >> internal:control=enter-frame >> .ui-datepicker .ui-icon-circl
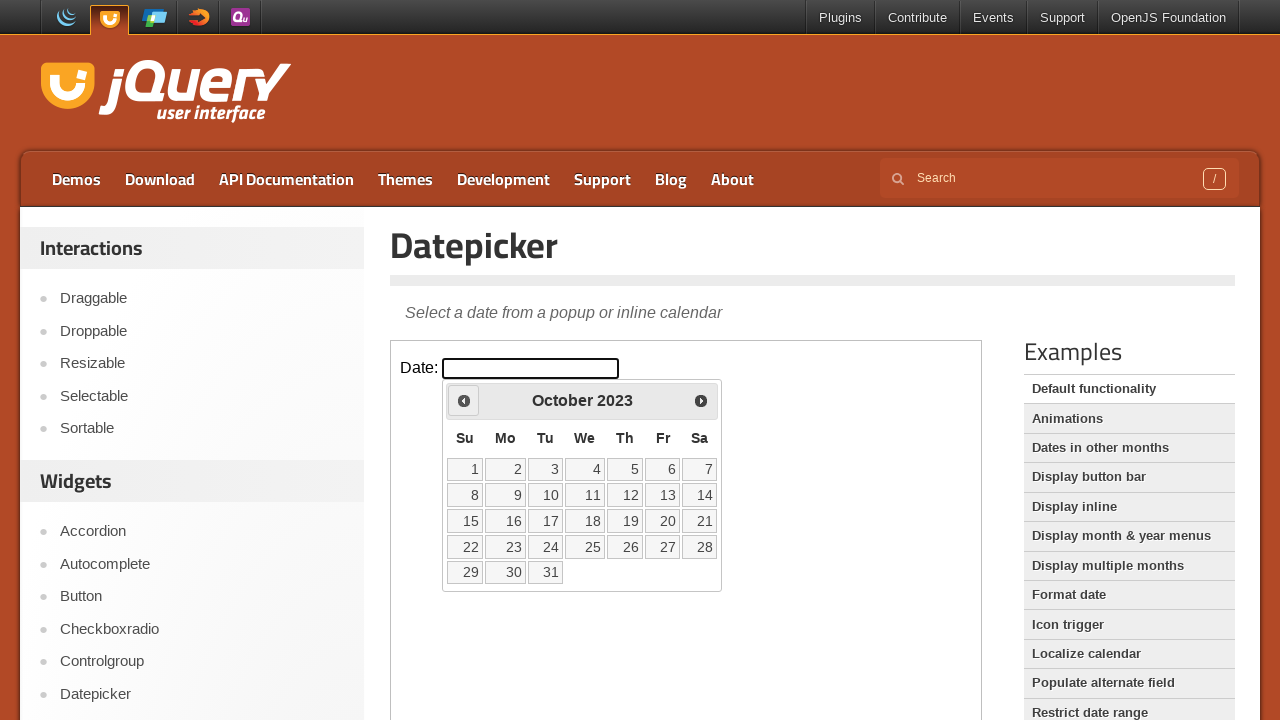

Waited for calendar to update
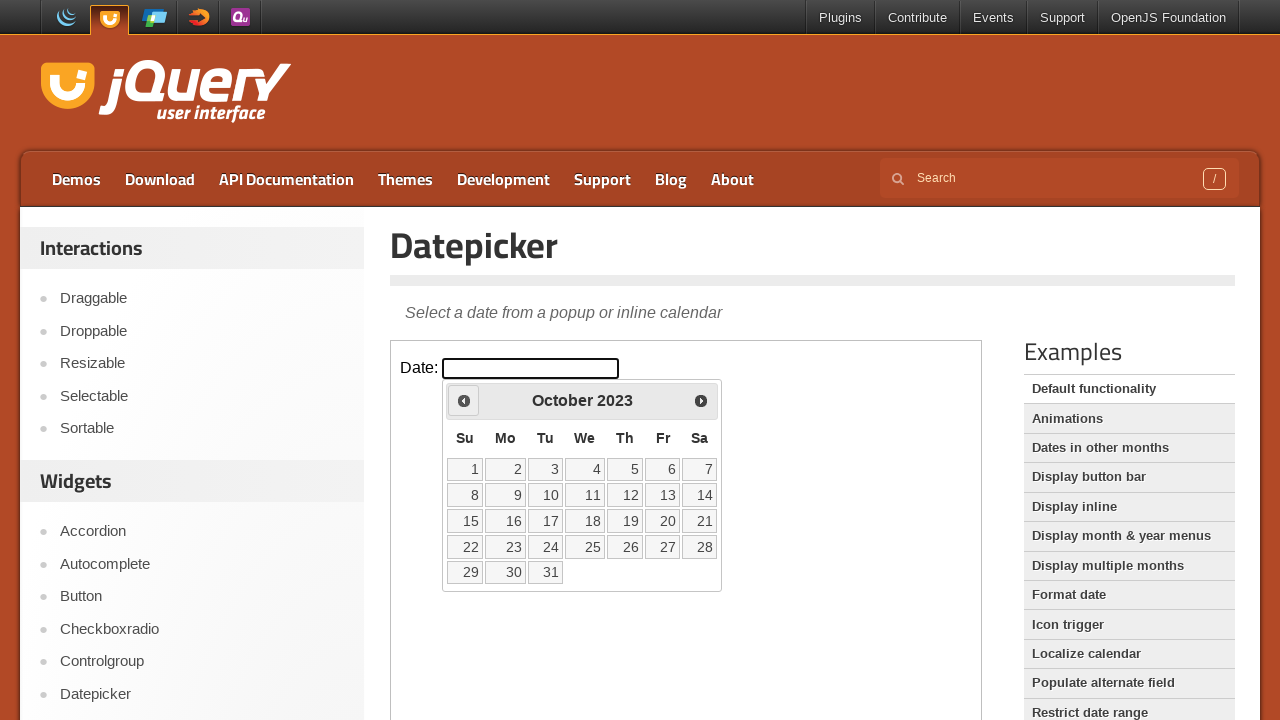

Clicked previous month button to navigate backwards at (464, 400) on iframe >> nth=0 >> internal:control=enter-frame >> .ui-datepicker .ui-icon-circl
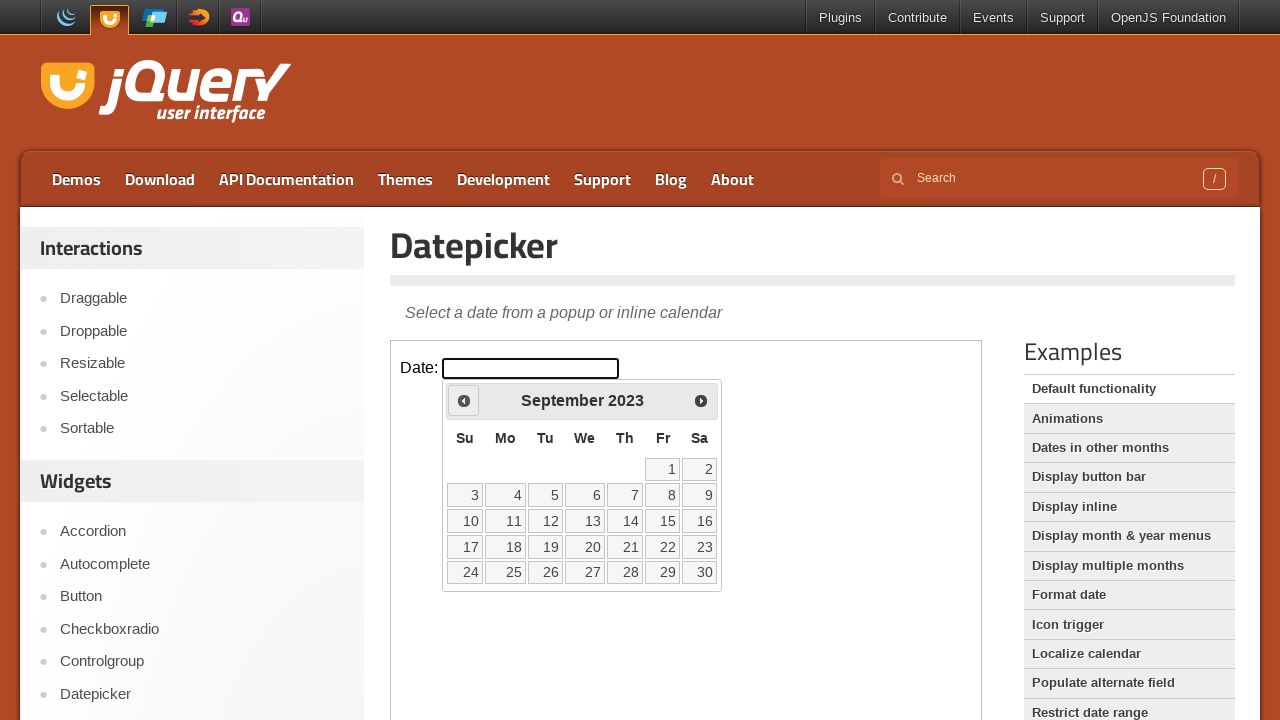

Waited for calendar to update
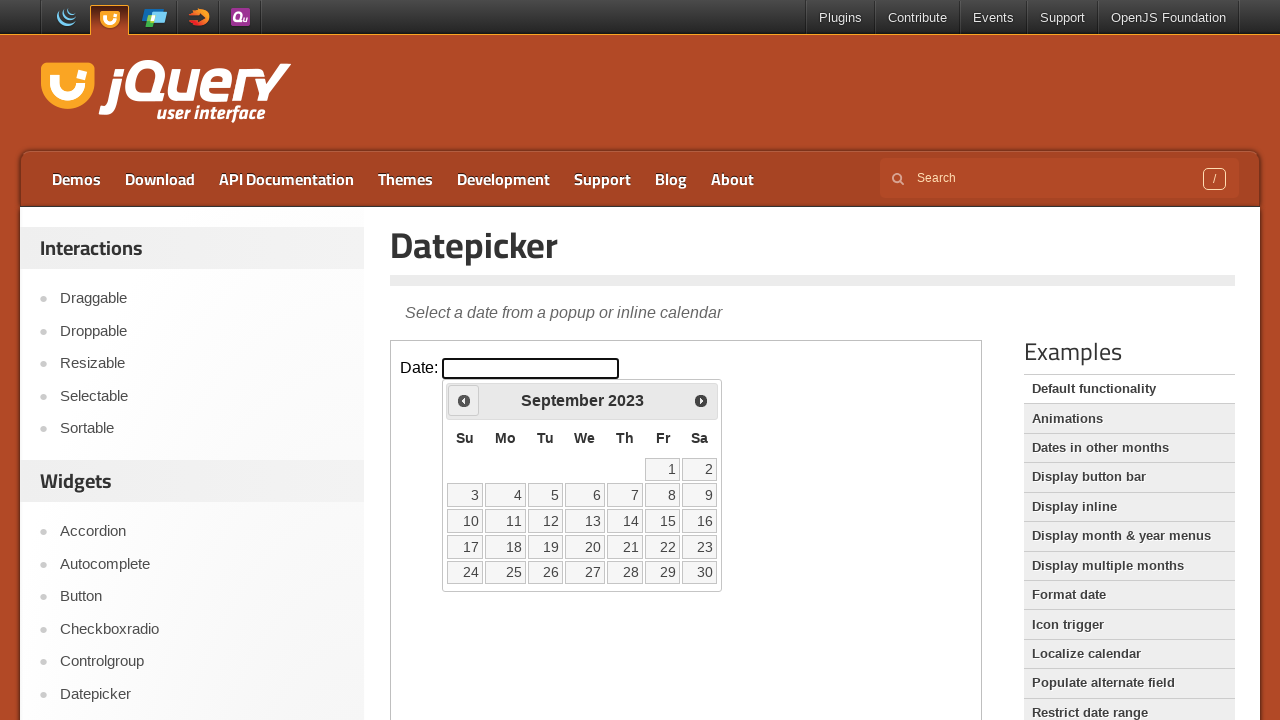

Clicked previous month button to navigate backwards at (464, 400) on iframe >> nth=0 >> internal:control=enter-frame >> .ui-datepicker .ui-icon-circl
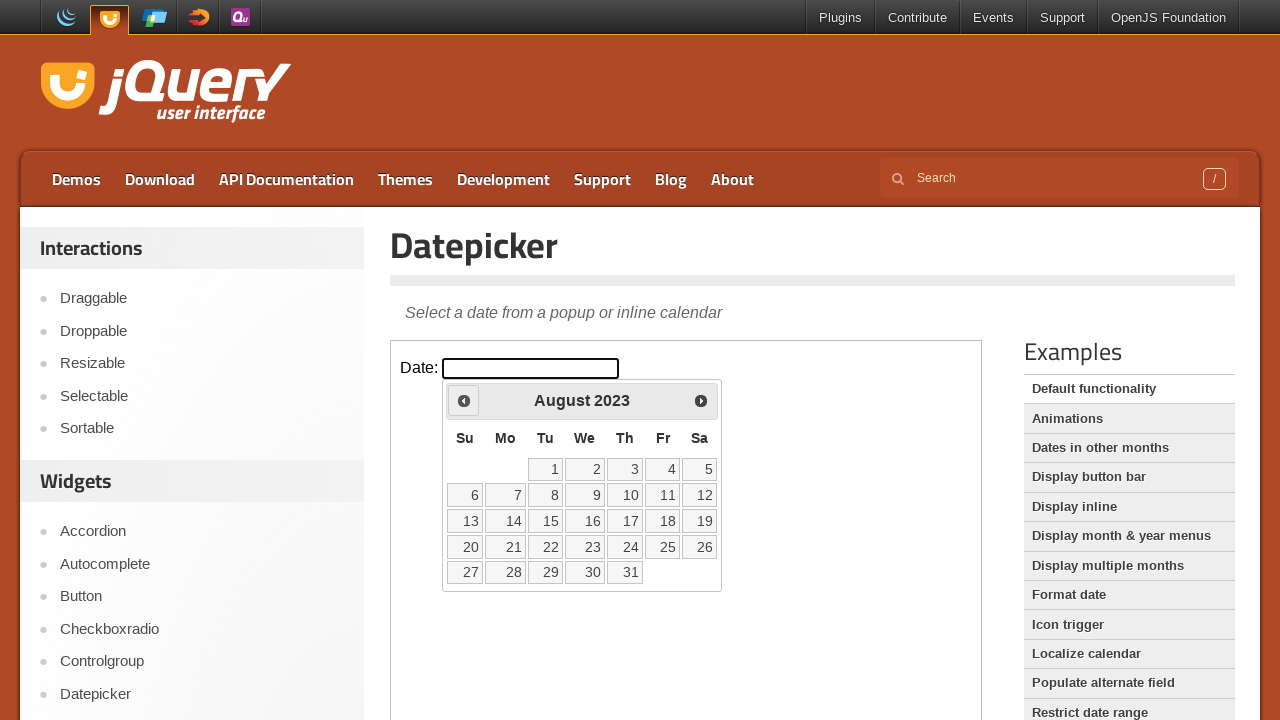

Waited for calendar to update
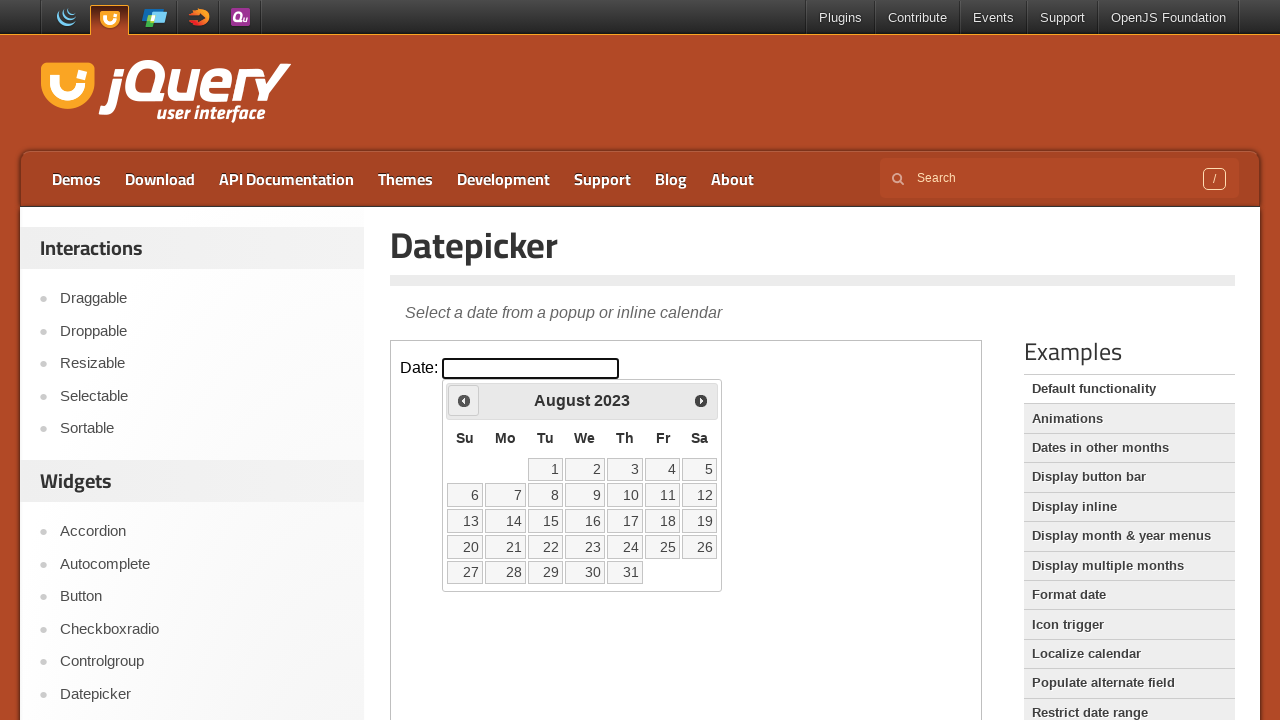

Clicked previous month button to navigate backwards at (464, 400) on iframe >> nth=0 >> internal:control=enter-frame >> .ui-datepicker .ui-icon-circl
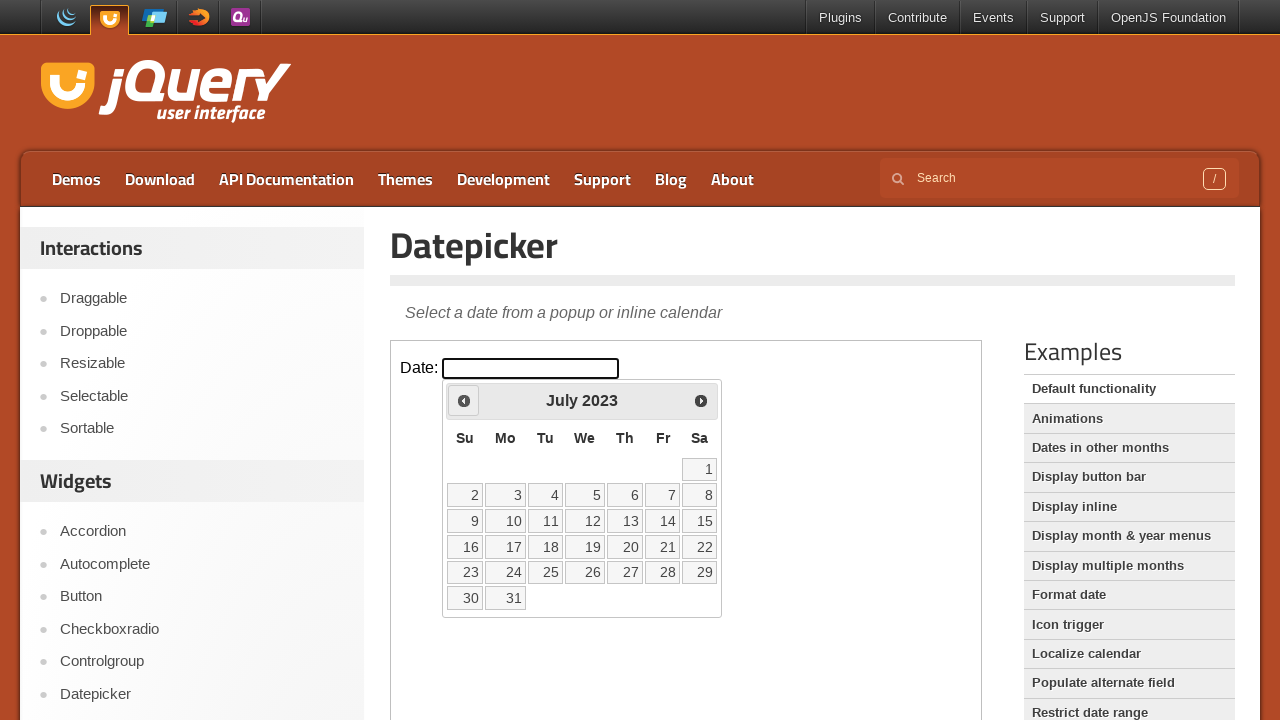

Waited for calendar to update
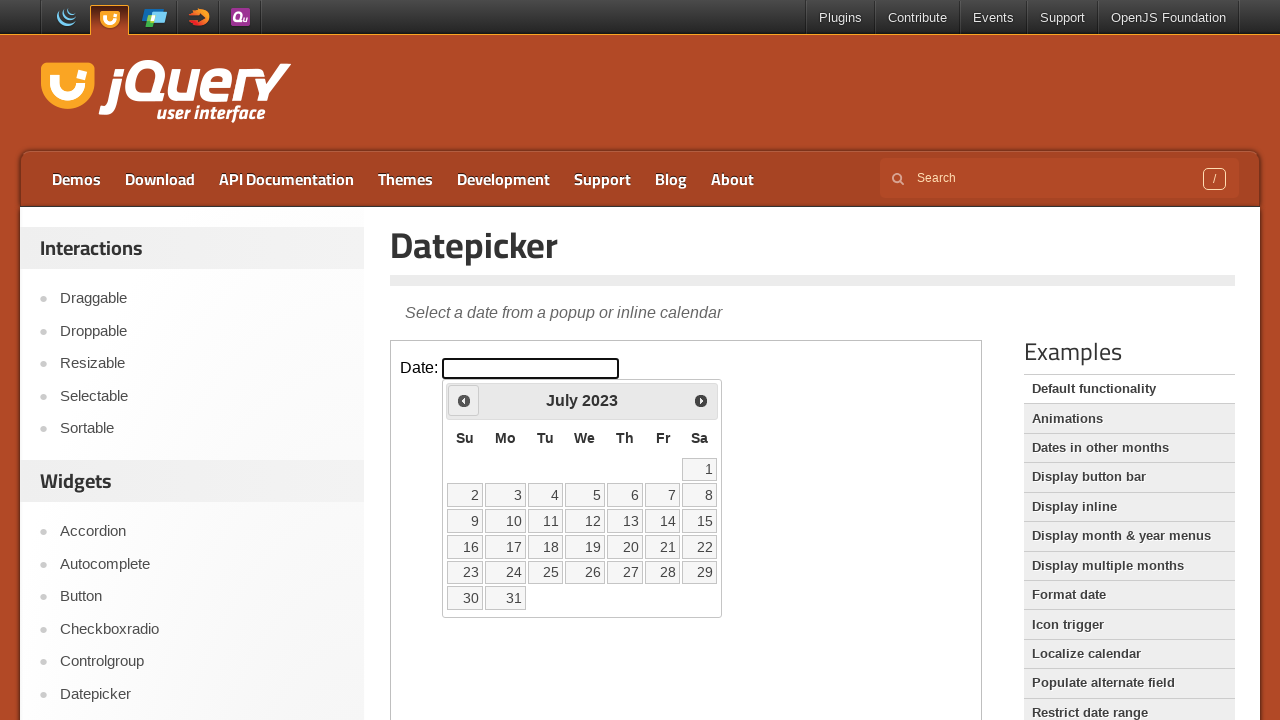

Clicked previous month button to navigate backwards at (464, 400) on iframe >> nth=0 >> internal:control=enter-frame >> .ui-datepicker .ui-icon-circl
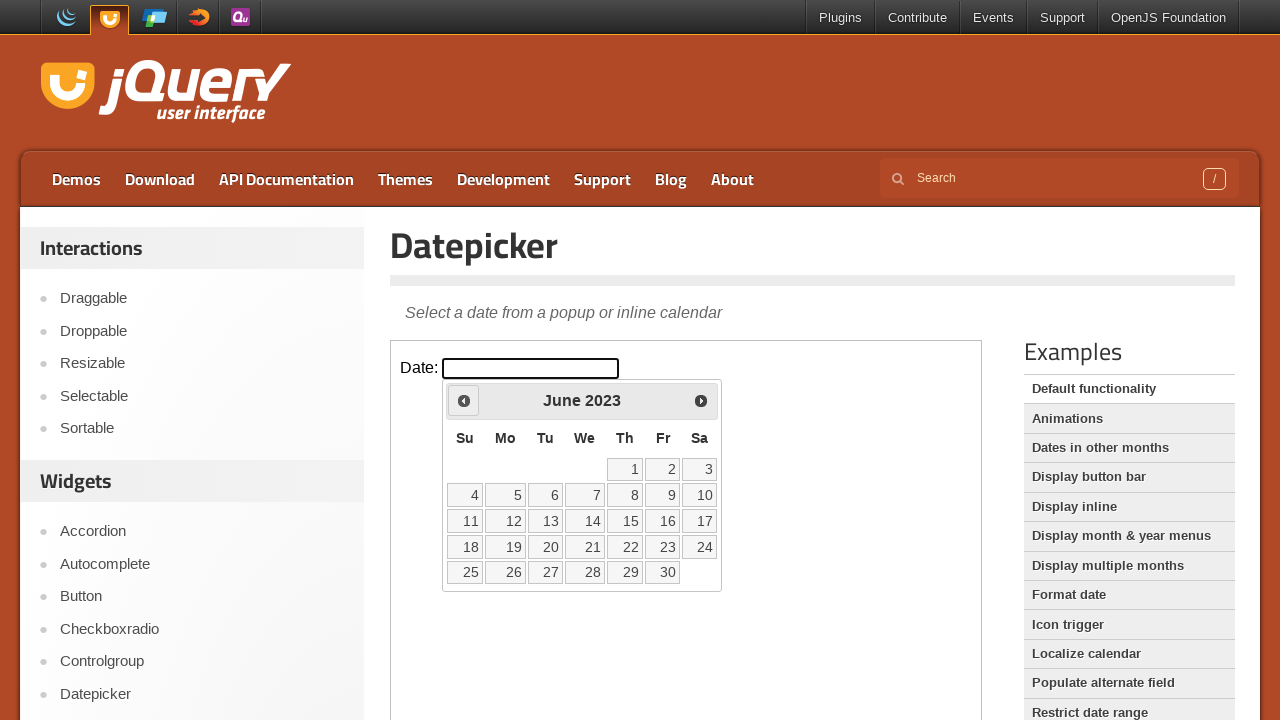

Waited for calendar to update
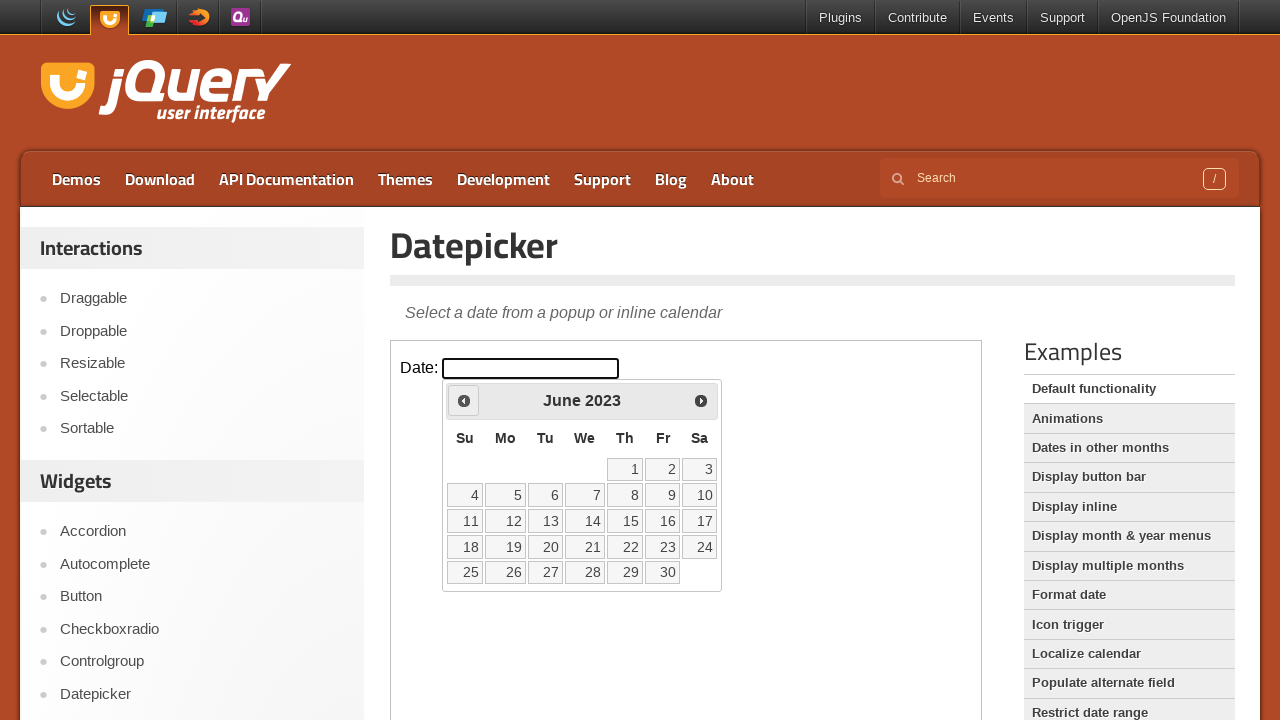

Clicked previous month button to navigate backwards at (464, 400) on iframe >> nth=0 >> internal:control=enter-frame >> .ui-datepicker .ui-icon-circl
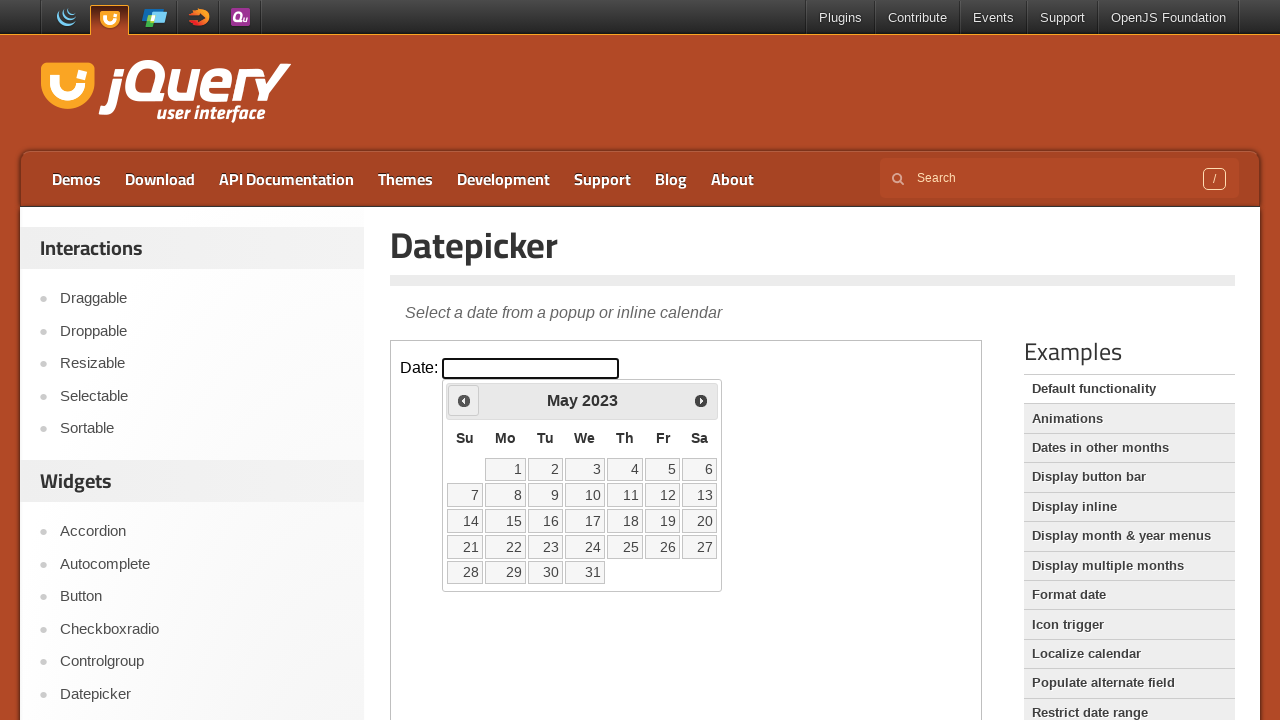

Waited for calendar to update
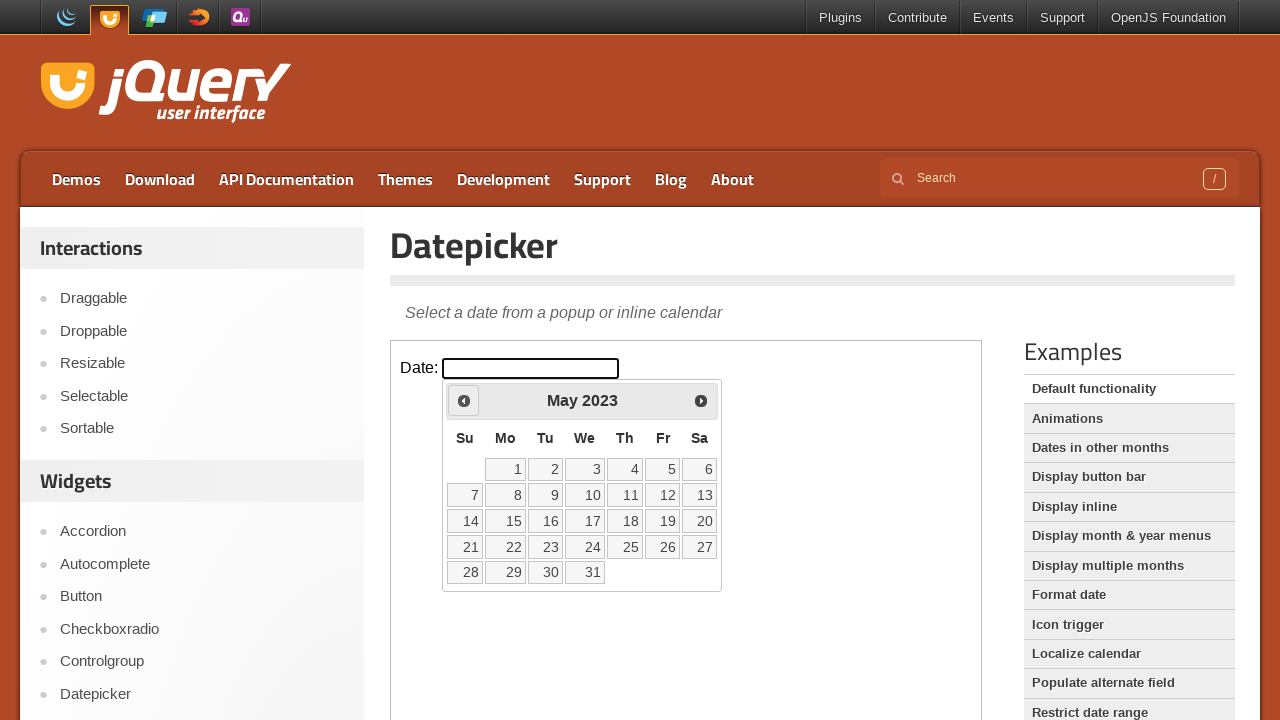

Clicked previous month button to navigate backwards at (464, 400) on iframe >> nth=0 >> internal:control=enter-frame >> .ui-datepicker .ui-icon-circl
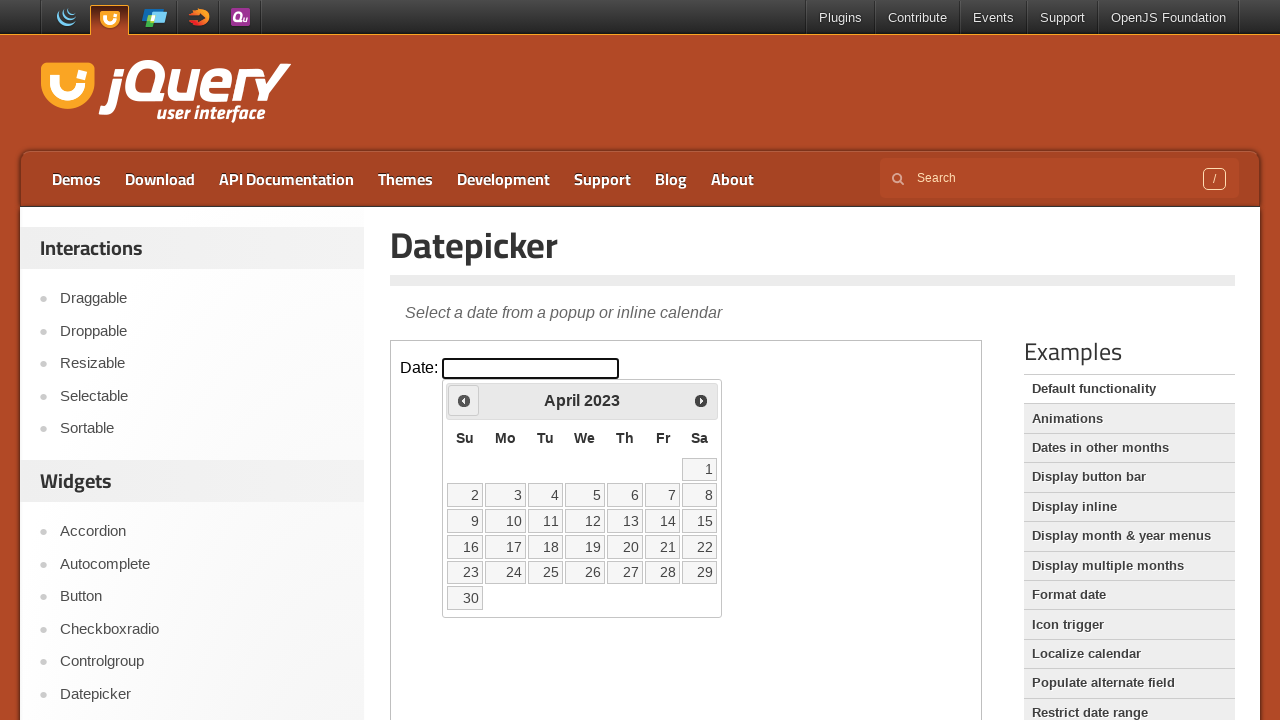

Waited for calendar to update
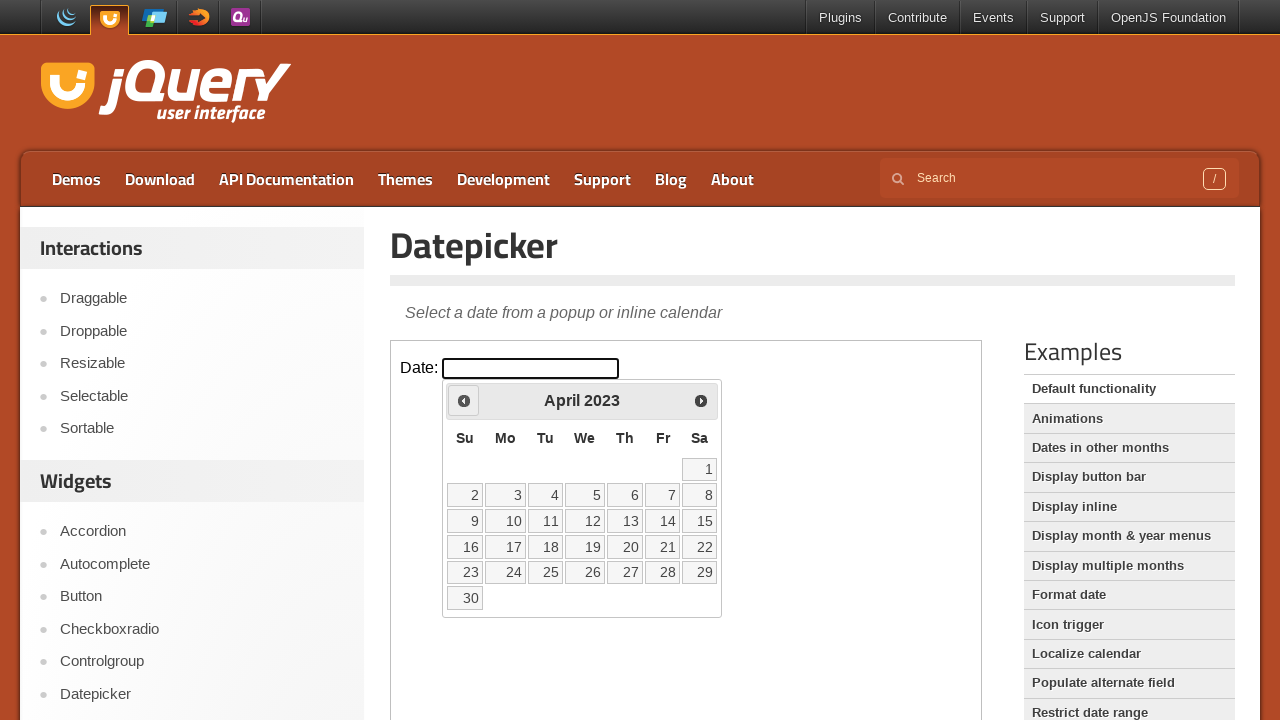

Clicked previous month button to navigate backwards at (464, 400) on iframe >> nth=0 >> internal:control=enter-frame >> .ui-datepicker .ui-icon-circl
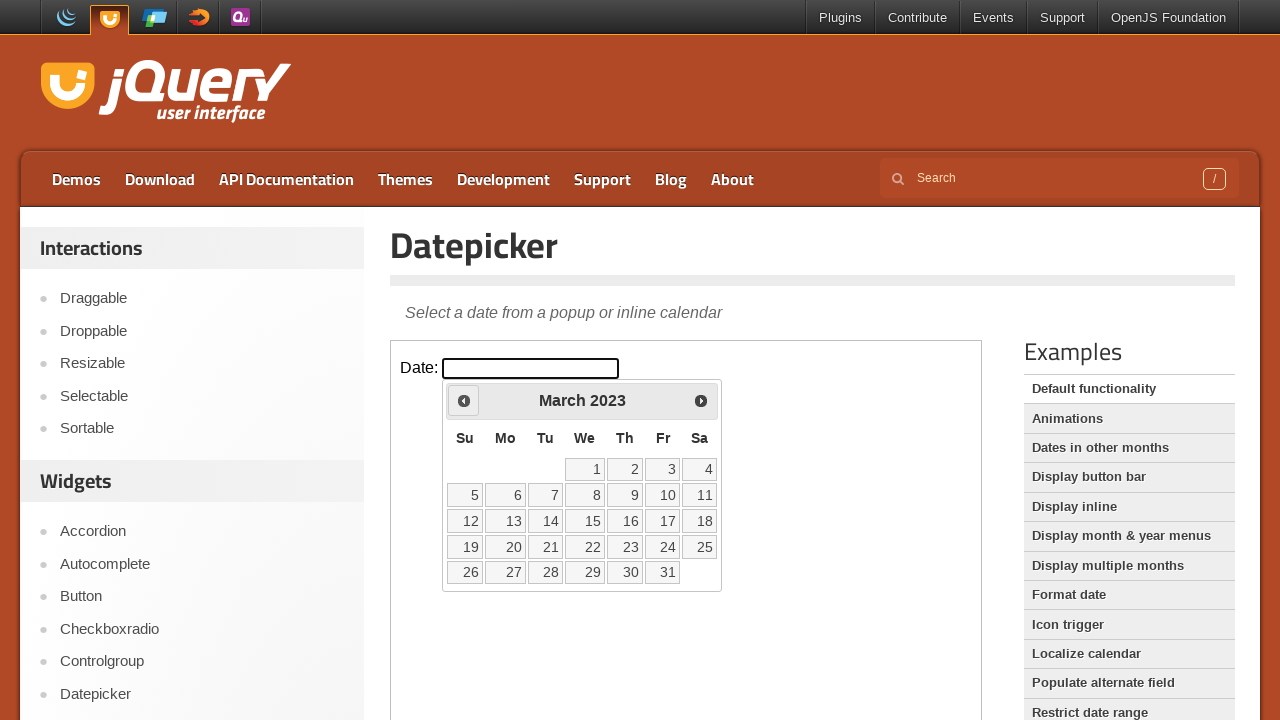

Waited for calendar to update
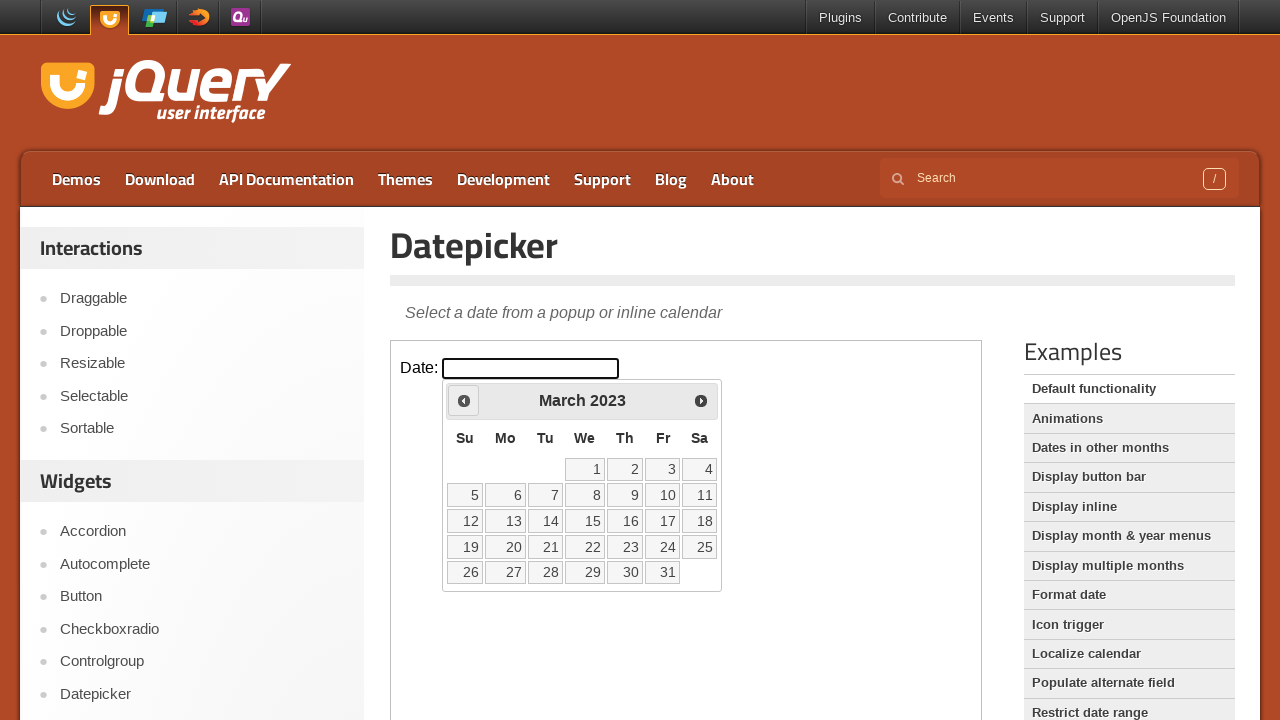

Clicked previous month button to navigate backwards at (464, 400) on iframe >> nth=0 >> internal:control=enter-frame >> .ui-datepicker .ui-icon-circl
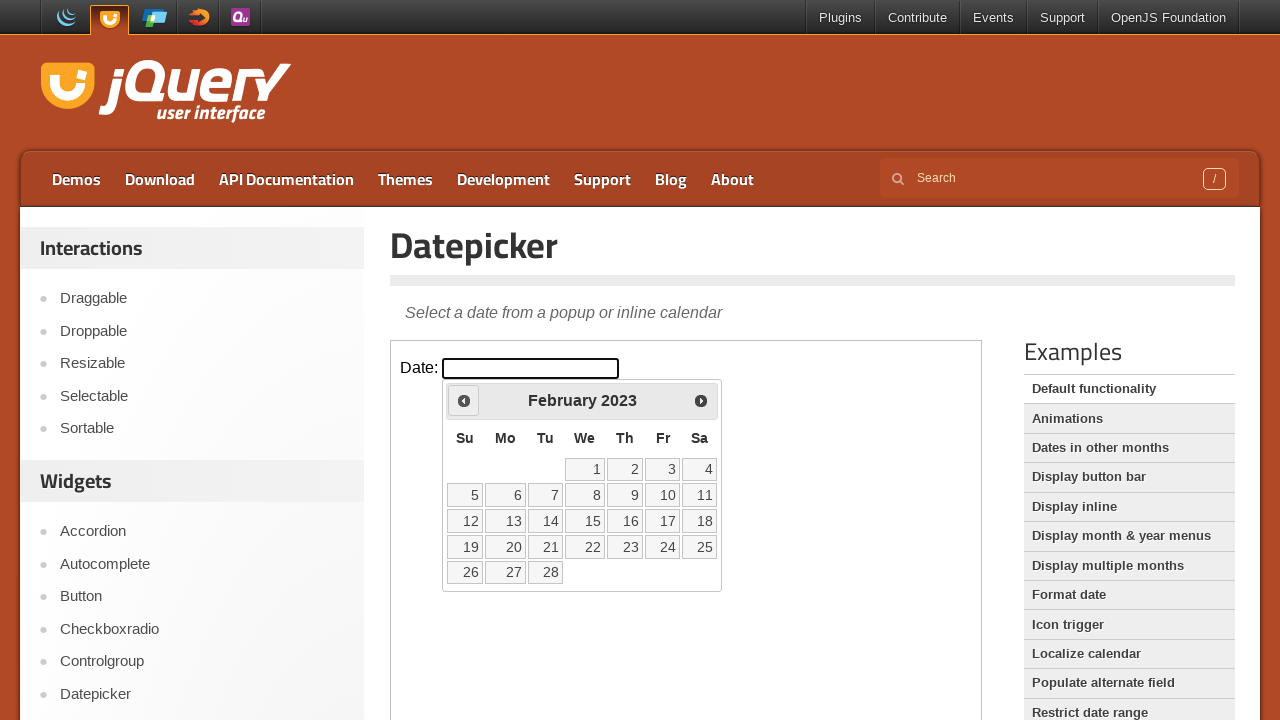

Waited for calendar to update
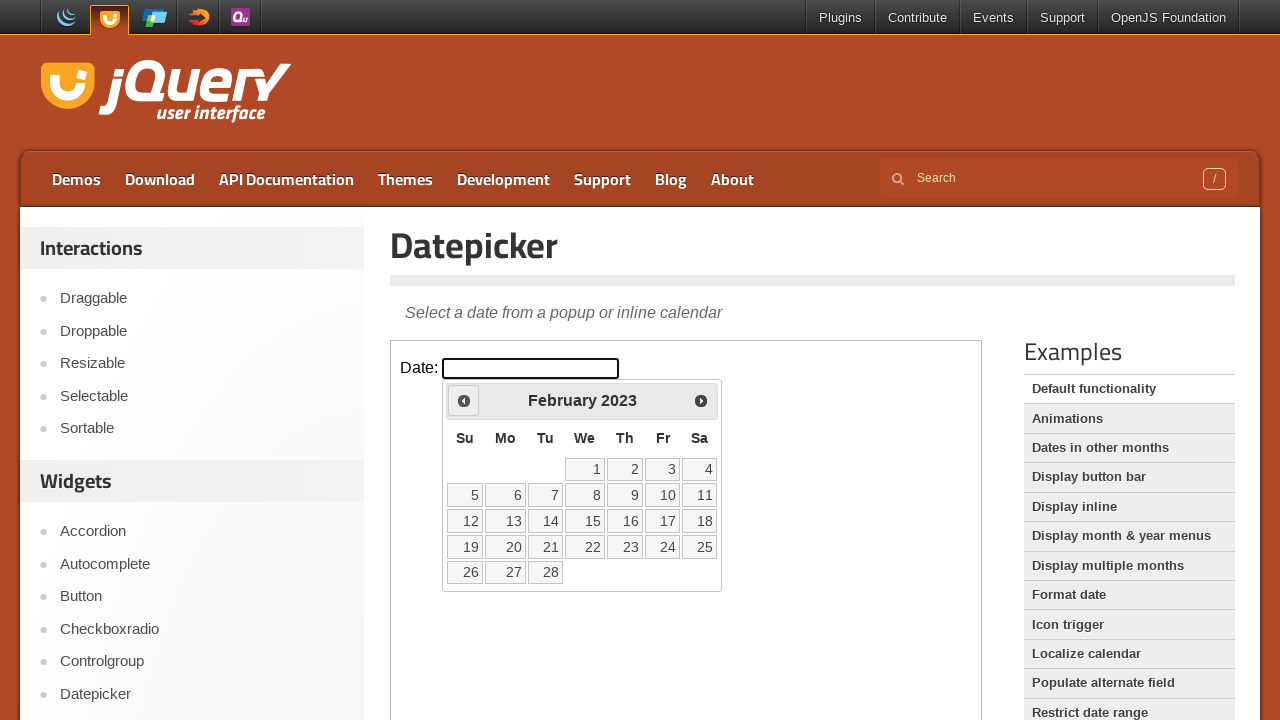

Clicked previous month button to navigate backwards at (464, 400) on iframe >> nth=0 >> internal:control=enter-frame >> .ui-datepicker .ui-icon-circl
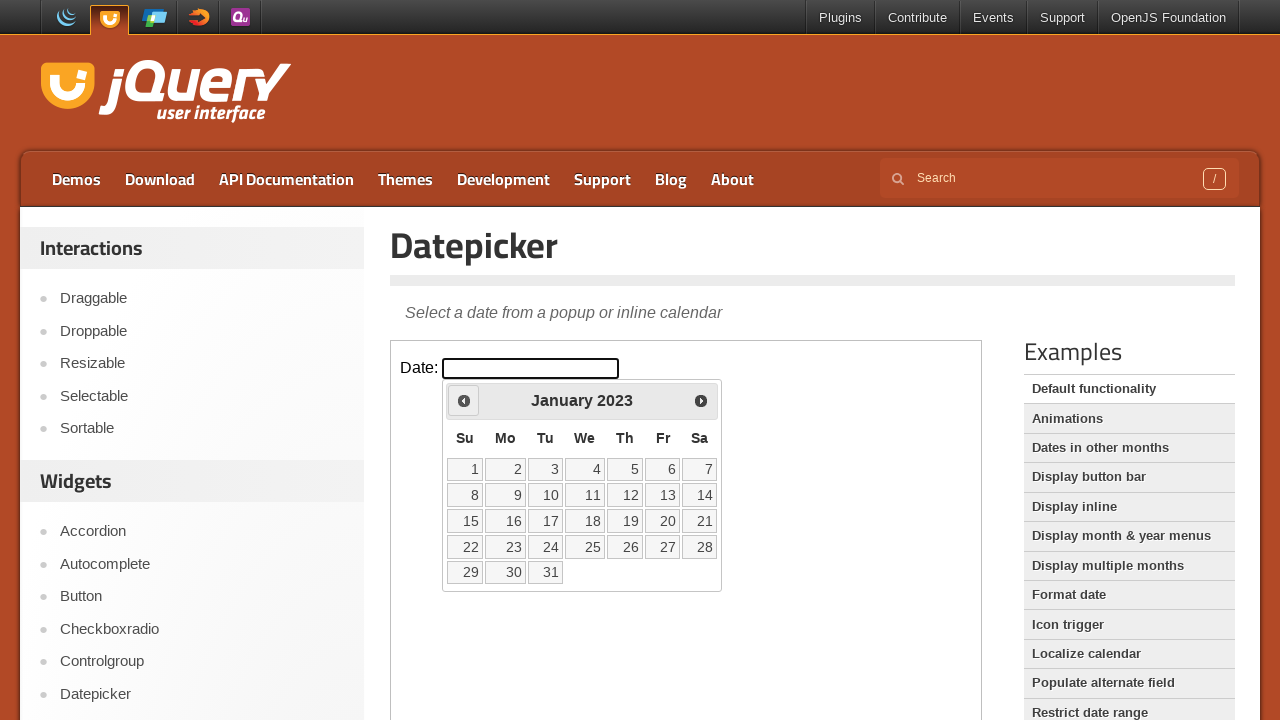

Waited for calendar to update
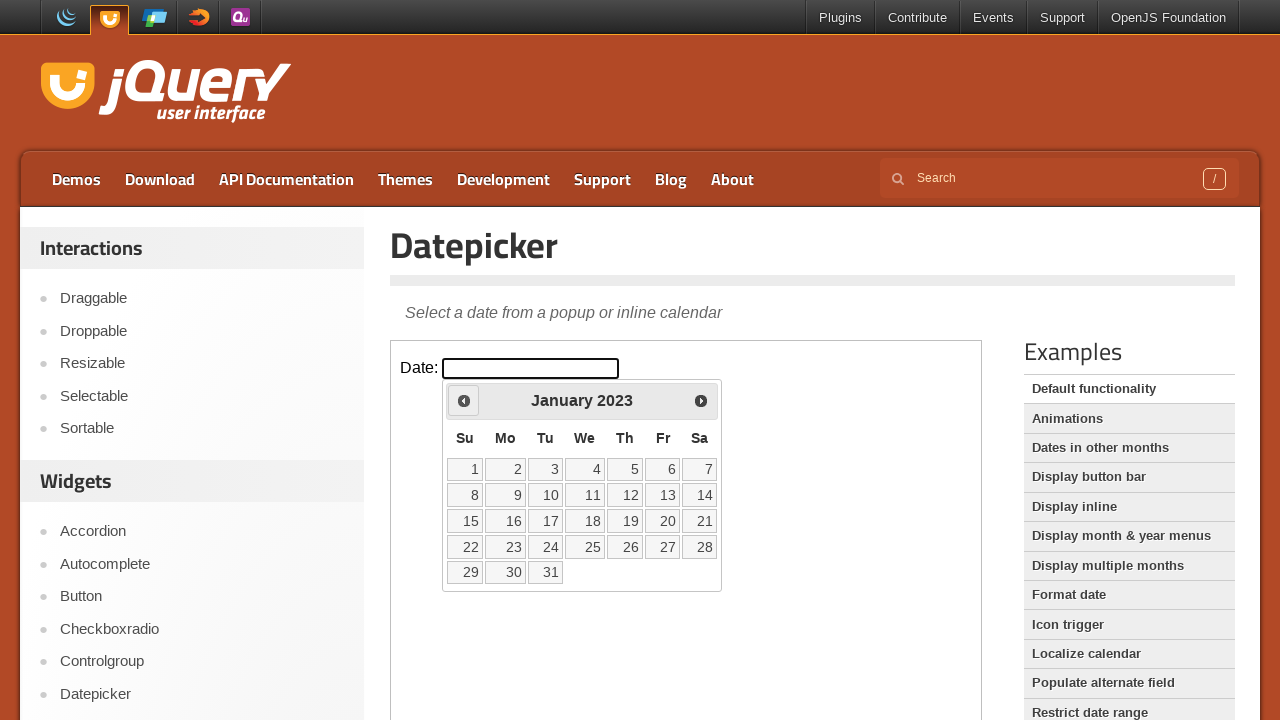

Clicked previous month button to navigate backwards at (464, 400) on iframe >> nth=0 >> internal:control=enter-frame >> .ui-datepicker .ui-icon-circl
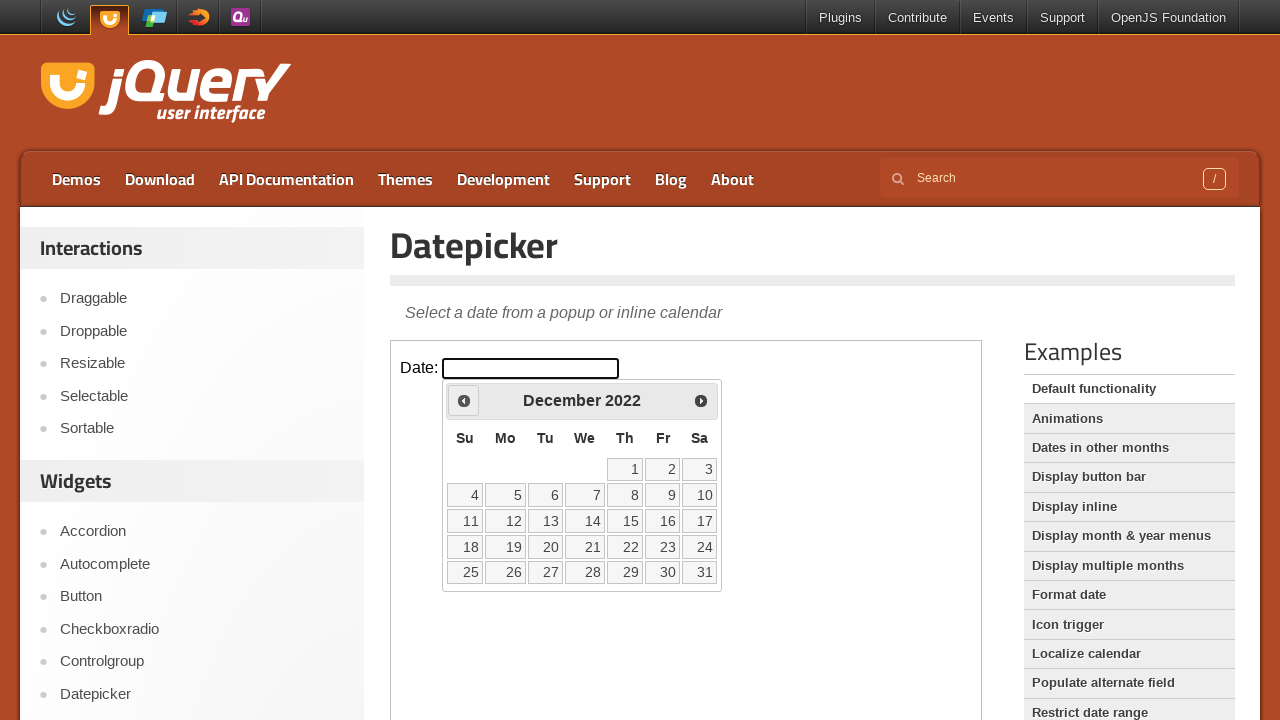

Waited for calendar to update
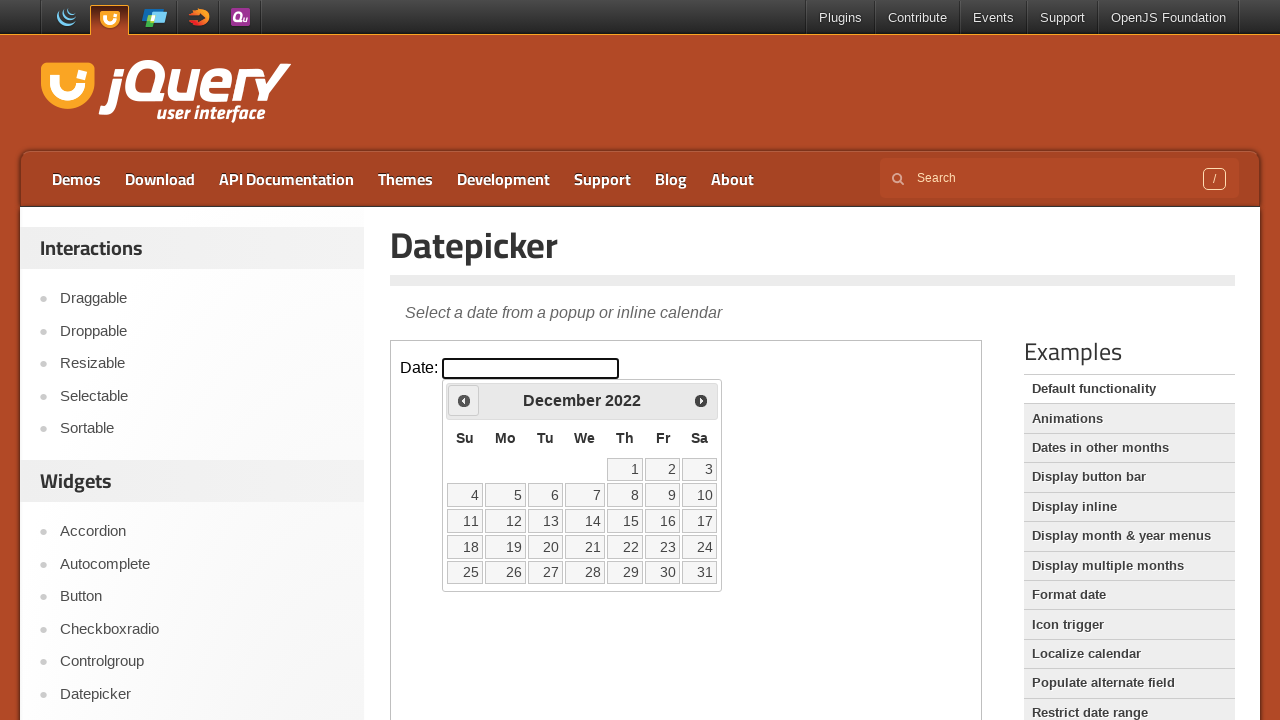

Clicked previous month button to navigate backwards at (464, 400) on iframe >> nth=0 >> internal:control=enter-frame >> .ui-datepicker .ui-icon-circl
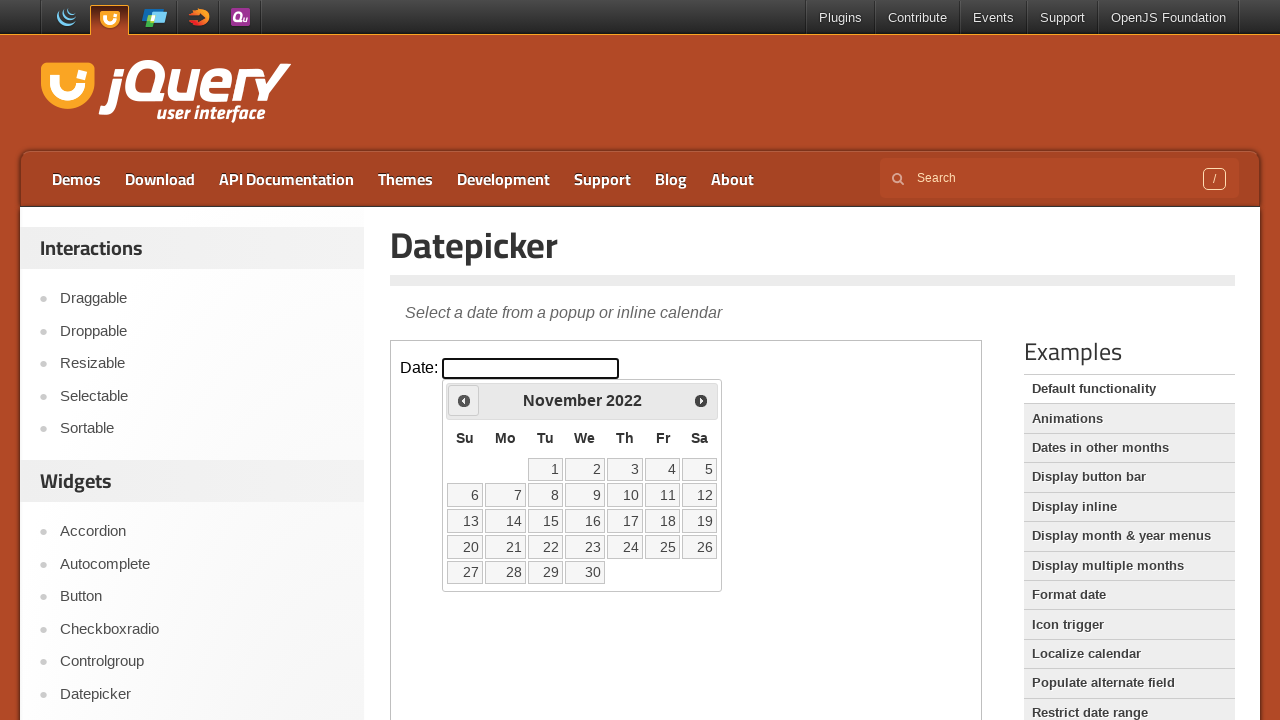

Waited for calendar to update
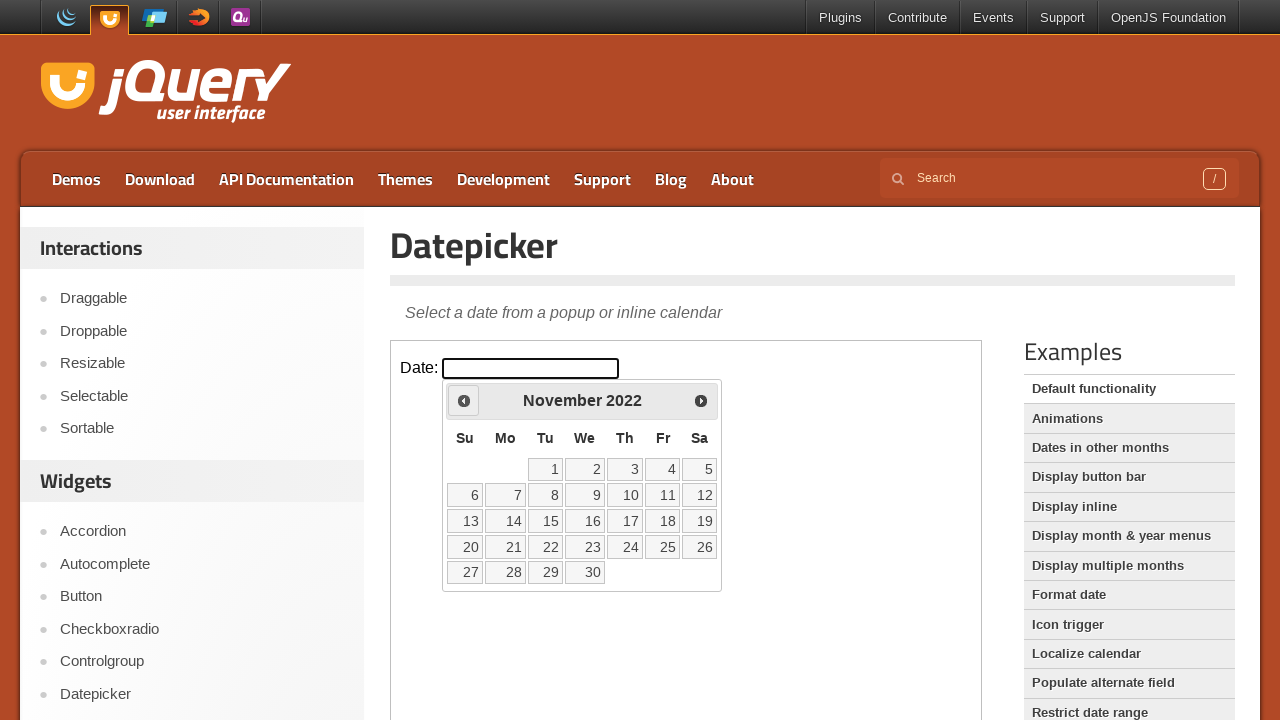

Clicked previous month button to navigate backwards at (464, 400) on iframe >> nth=0 >> internal:control=enter-frame >> .ui-datepicker .ui-icon-circl
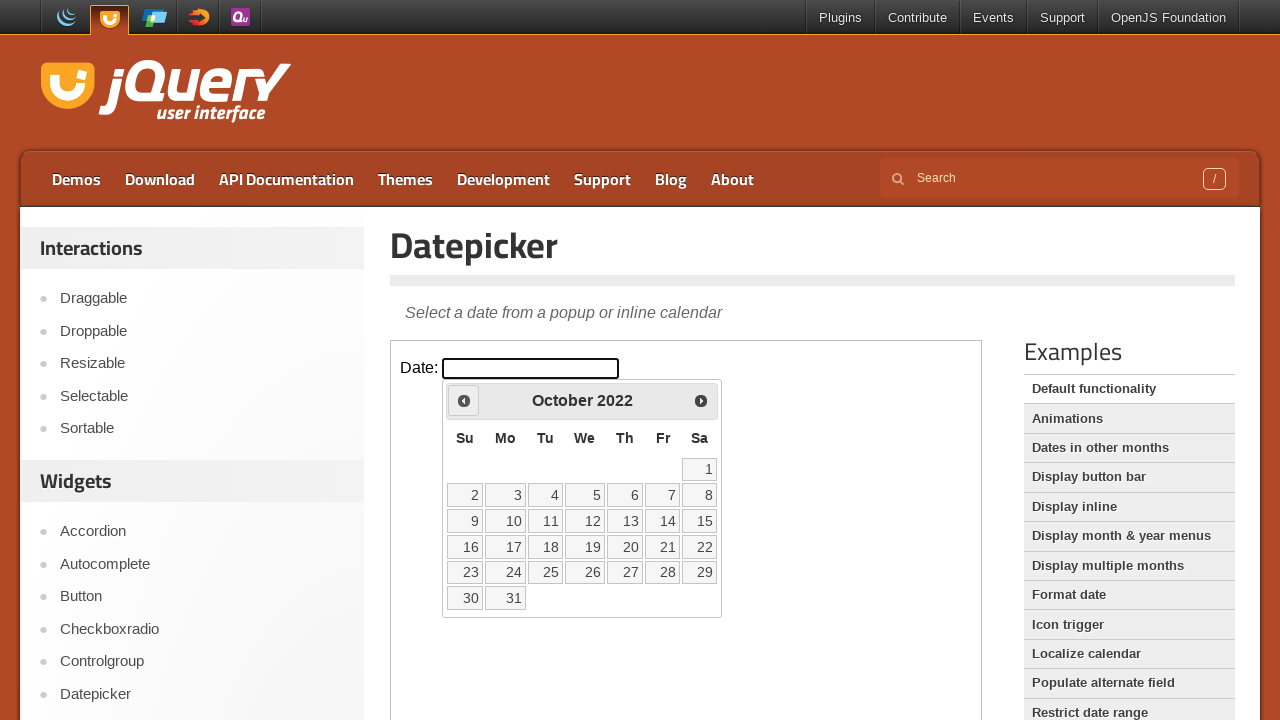

Waited for calendar to update
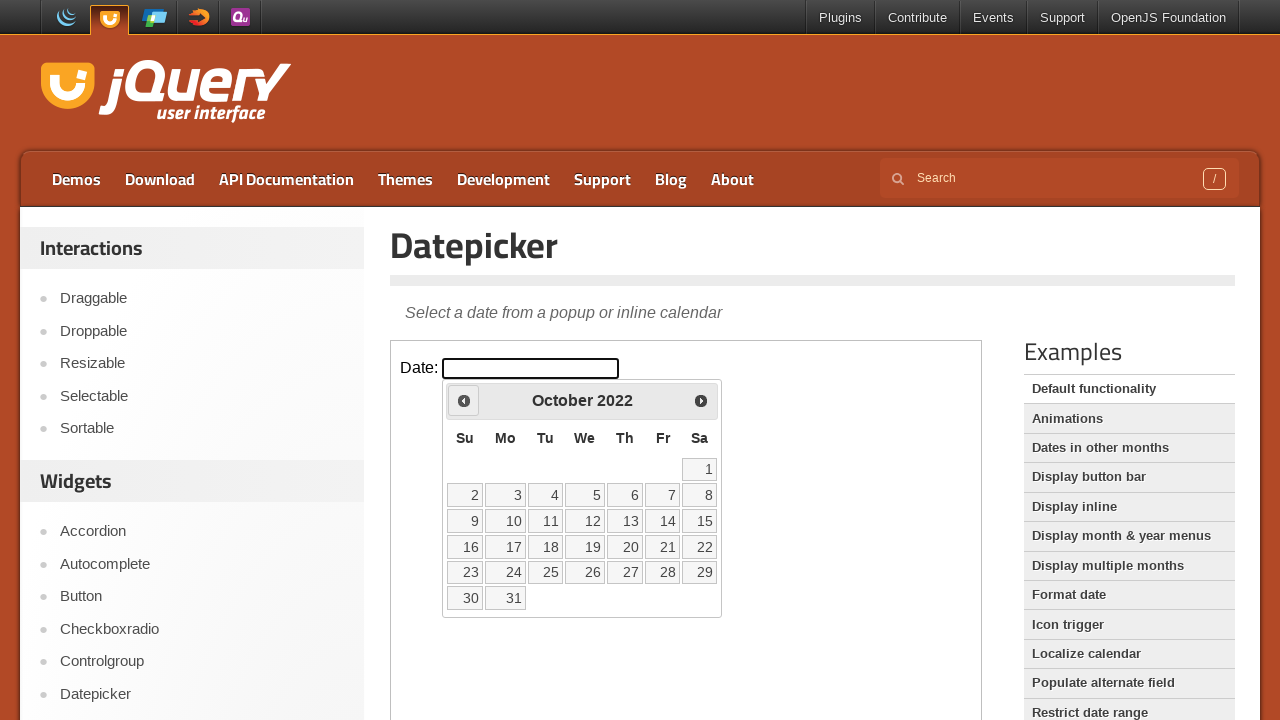

Clicked previous month button to navigate backwards at (464, 400) on iframe >> nth=0 >> internal:control=enter-frame >> .ui-datepicker .ui-icon-circl
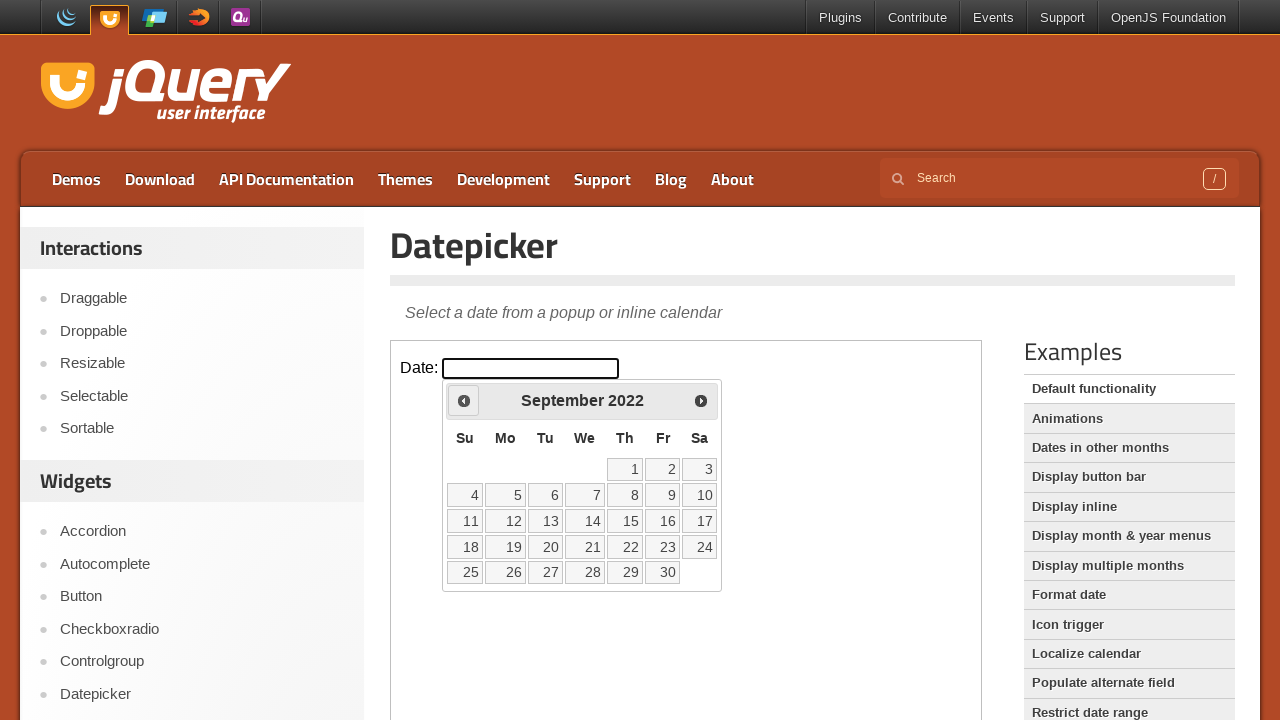

Waited for calendar to update
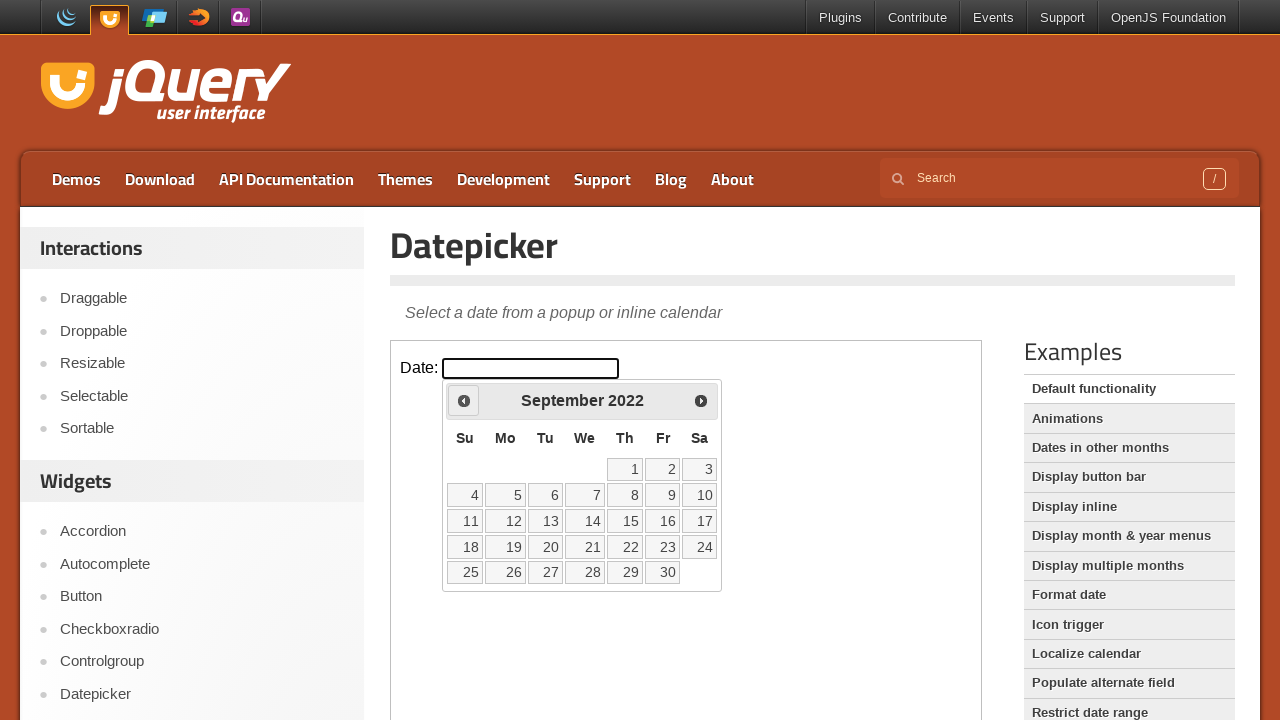

Clicked previous month button to navigate backwards at (464, 400) on iframe >> nth=0 >> internal:control=enter-frame >> .ui-datepicker .ui-icon-circl
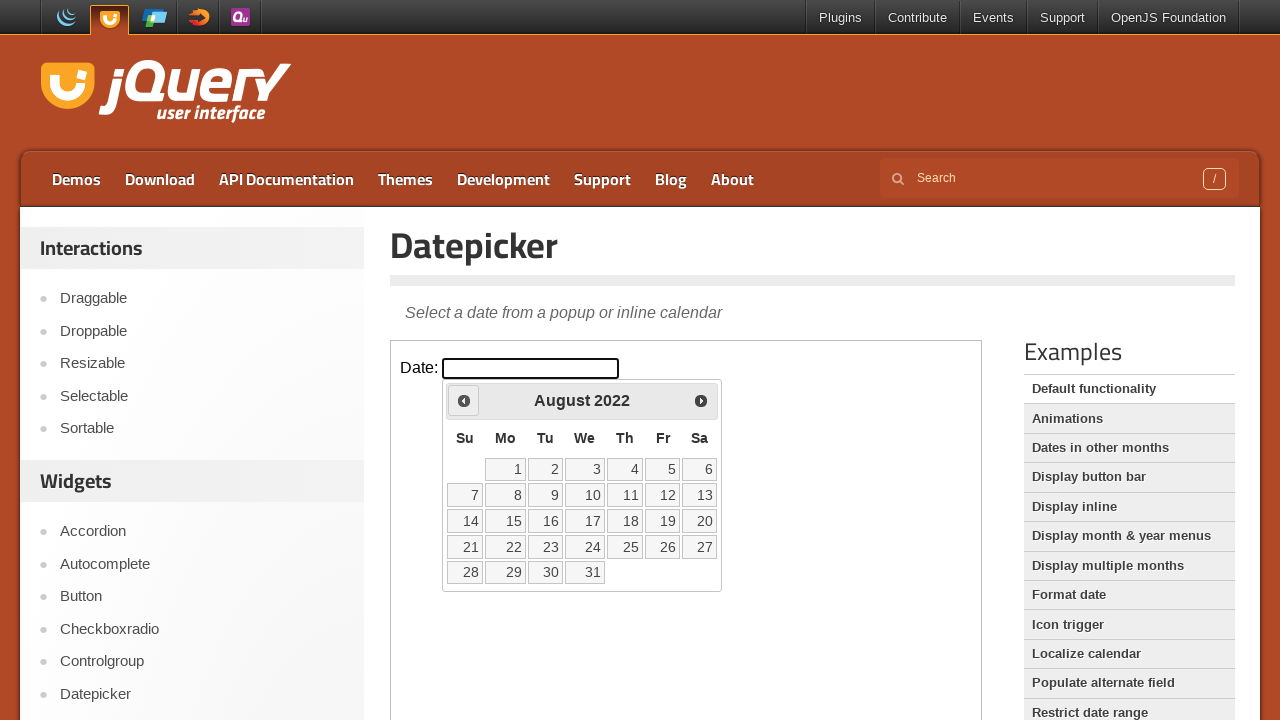

Waited for calendar to update
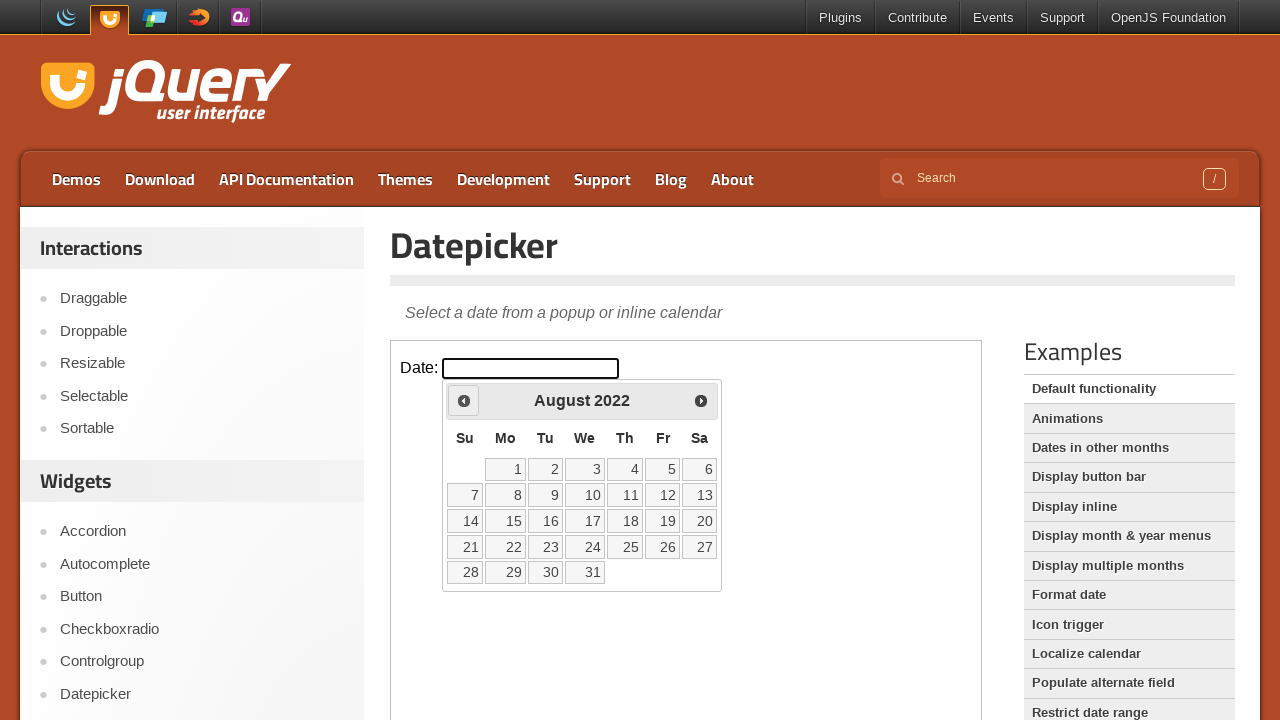

Clicked previous month button to navigate backwards at (464, 400) on iframe >> nth=0 >> internal:control=enter-frame >> .ui-datepicker .ui-icon-circl
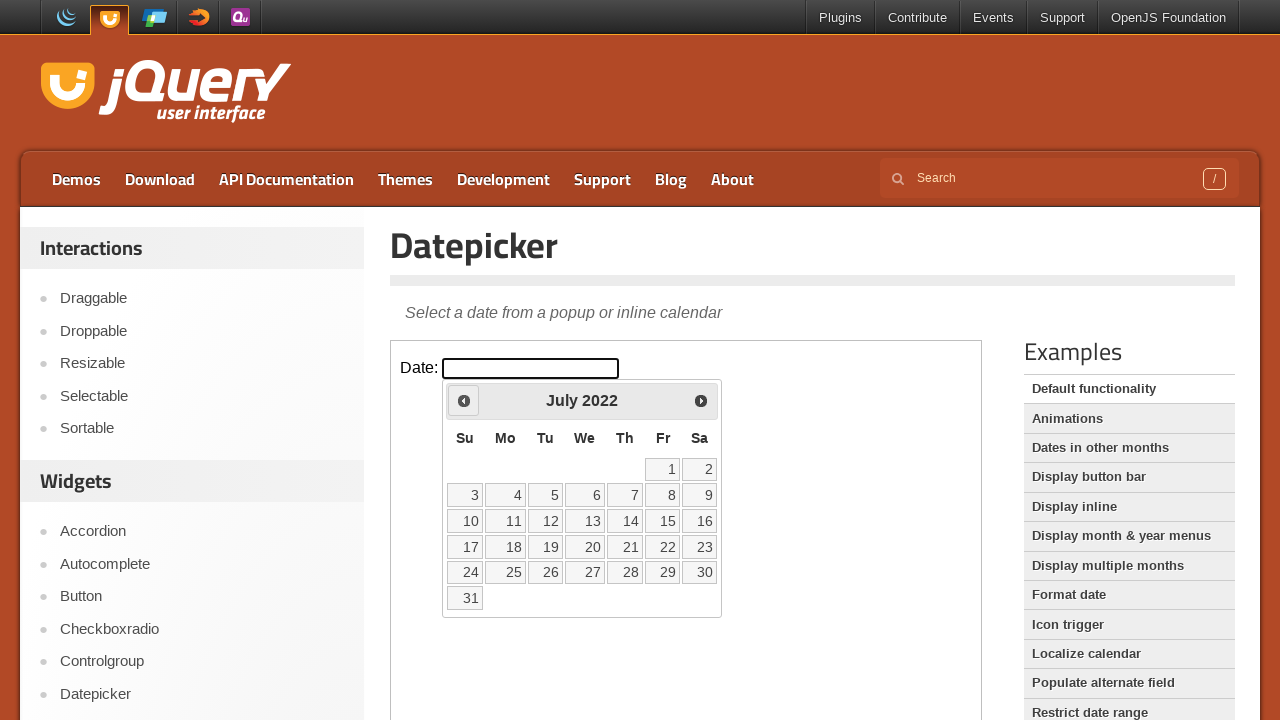

Waited for calendar to update
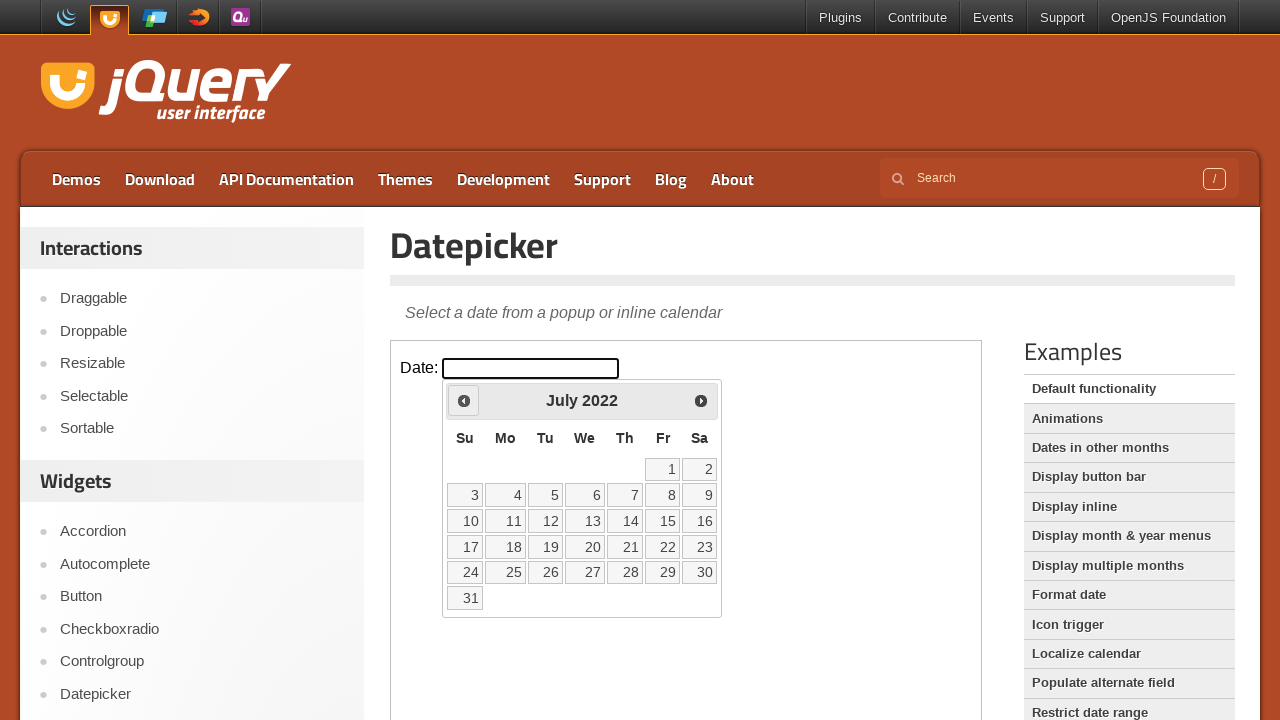

Clicked previous month button to navigate backwards at (464, 400) on iframe >> nth=0 >> internal:control=enter-frame >> .ui-datepicker .ui-icon-circl
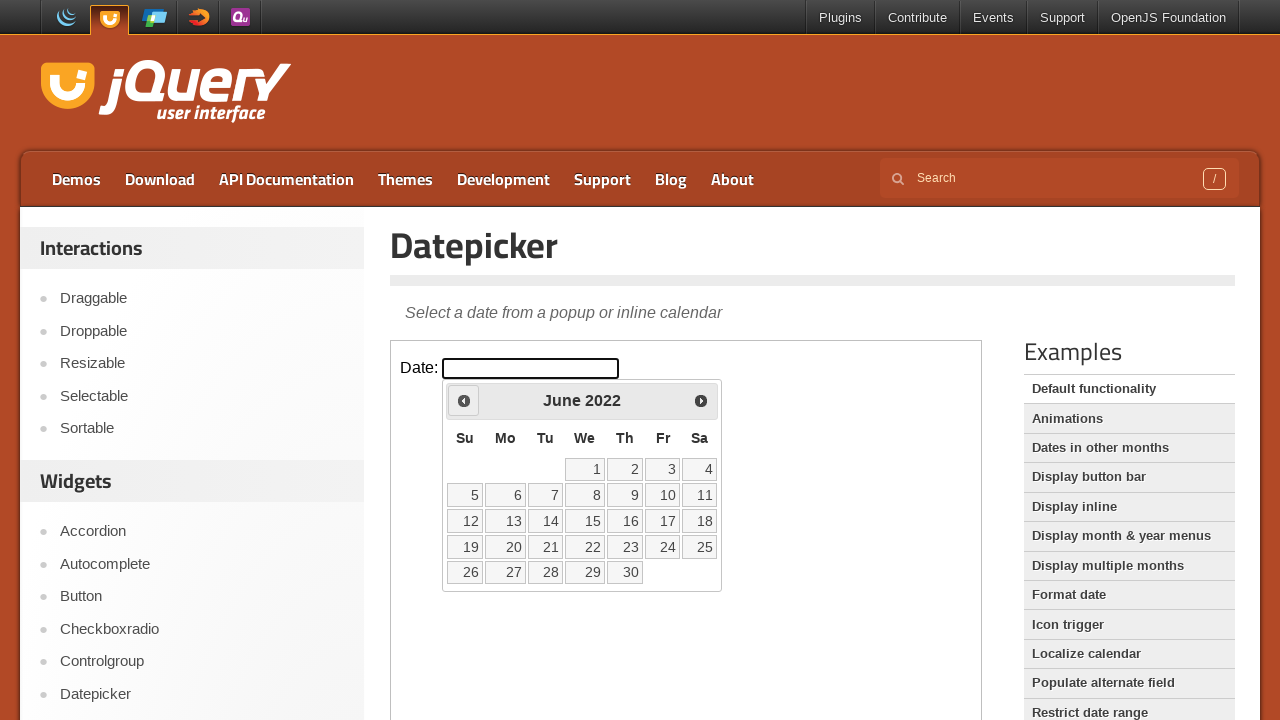

Waited for calendar to update
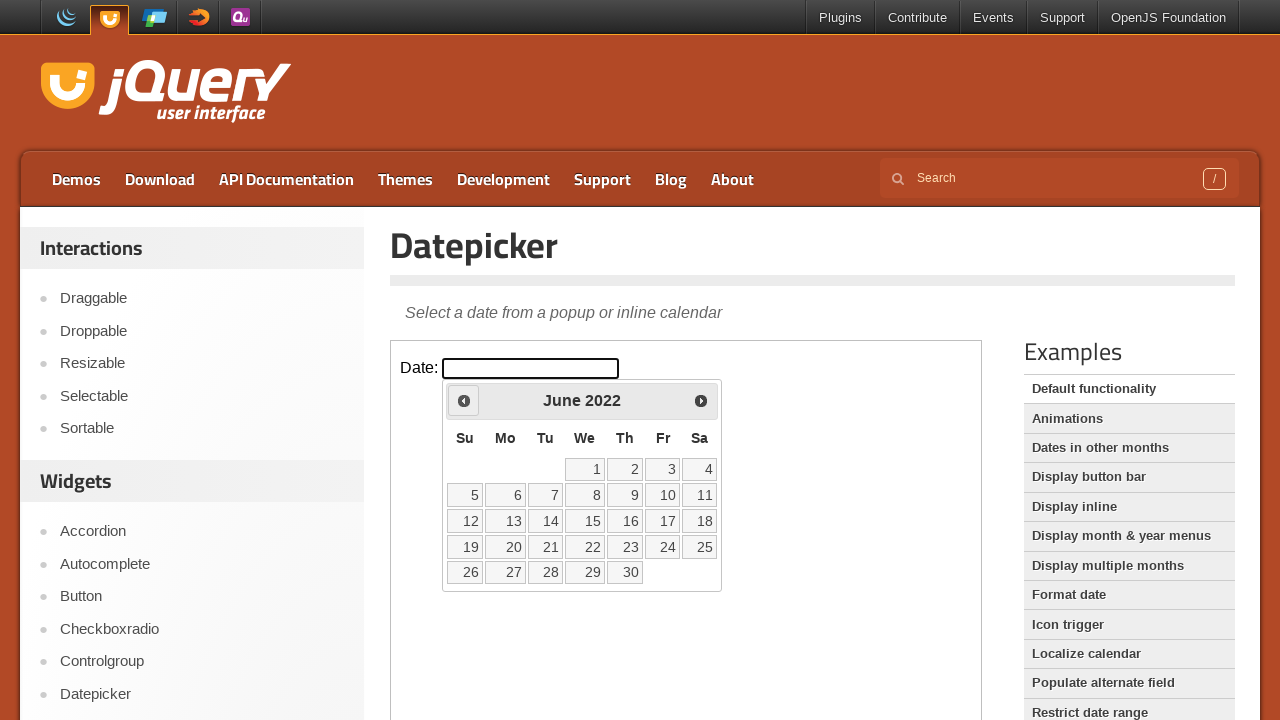

Clicked previous month button to navigate backwards at (464, 400) on iframe >> nth=0 >> internal:control=enter-frame >> .ui-datepicker .ui-icon-circl
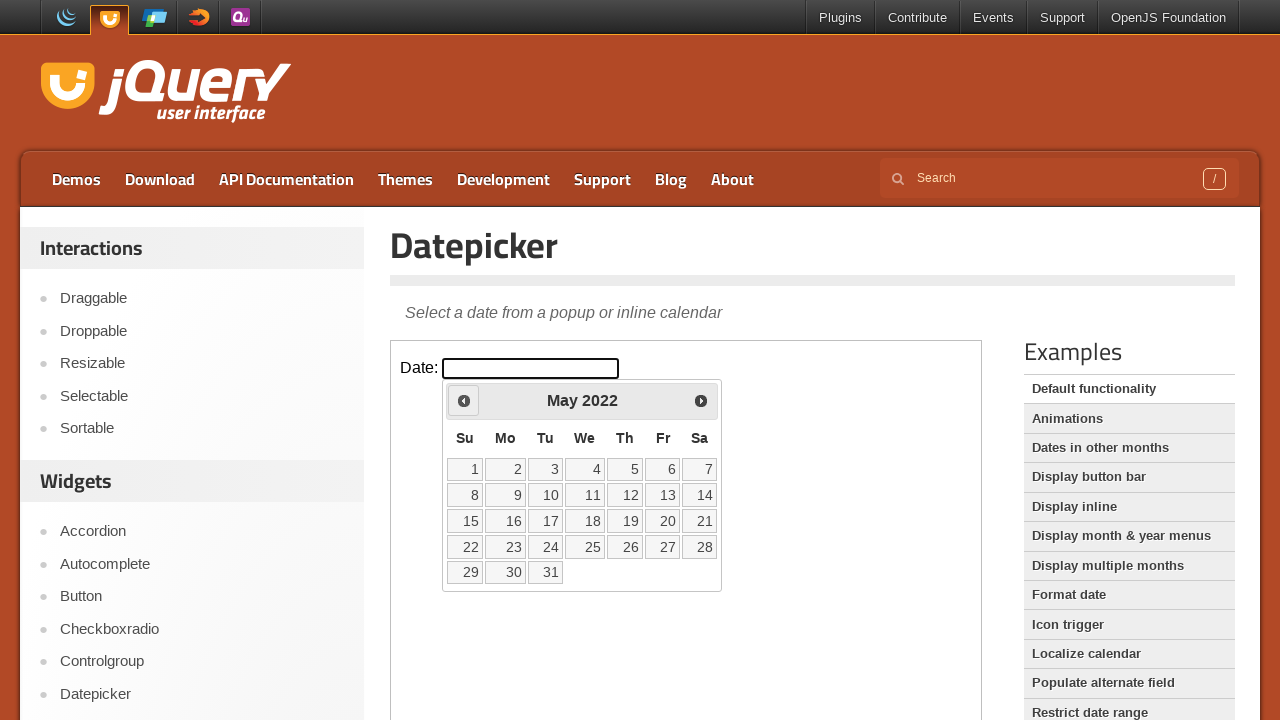

Waited for calendar to update
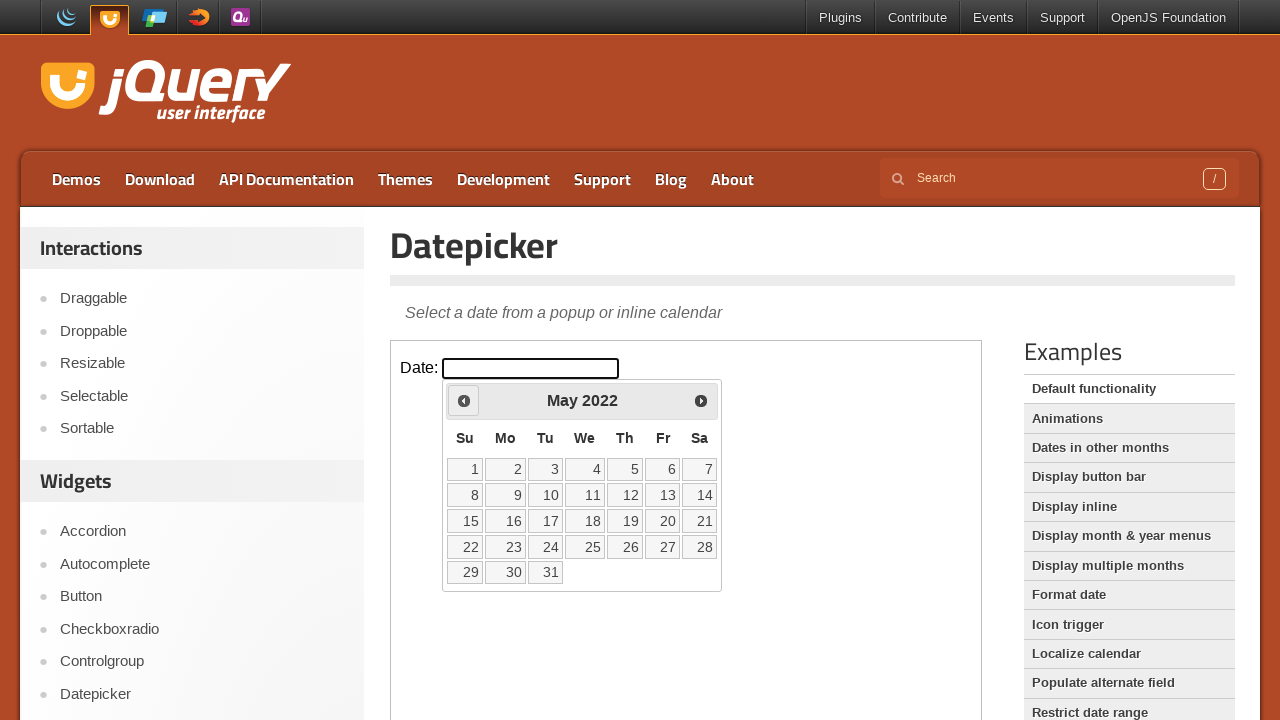

Clicked previous month button to navigate backwards at (464, 400) on iframe >> nth=0 >> internal:control=enter-frame >> .ui-datepicker .ui-icon-circl
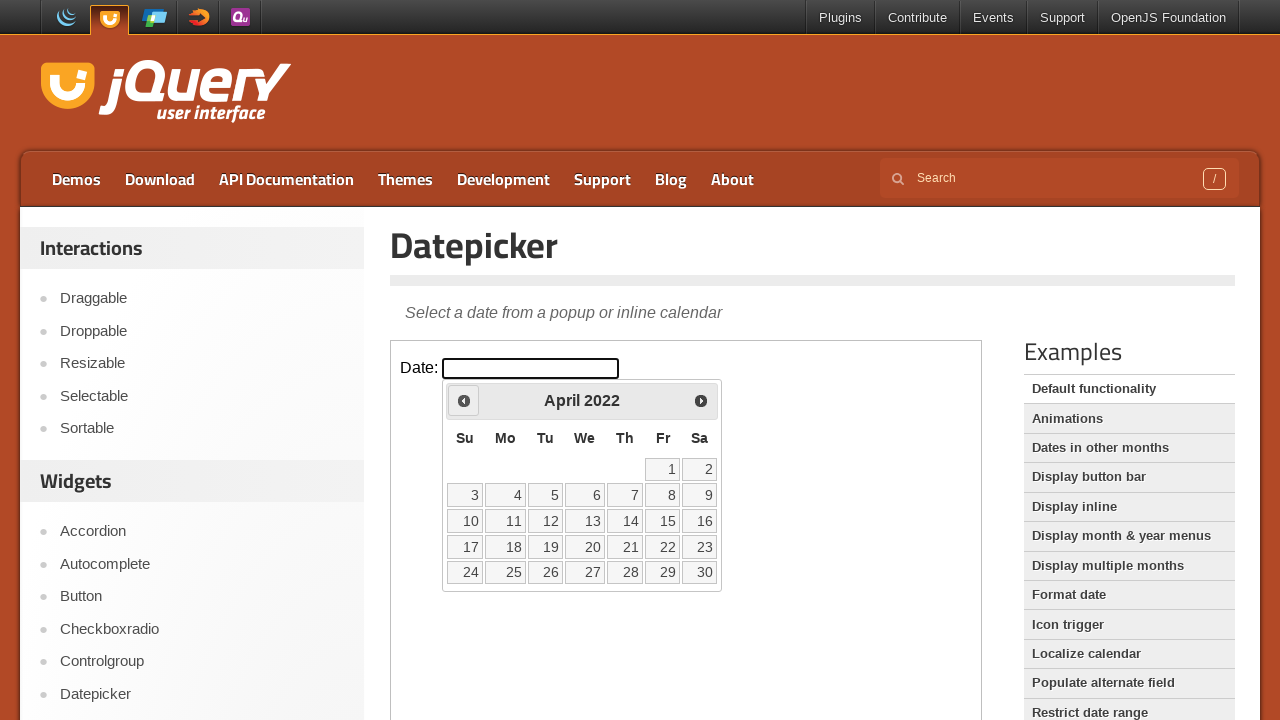

Waited for calendar to update
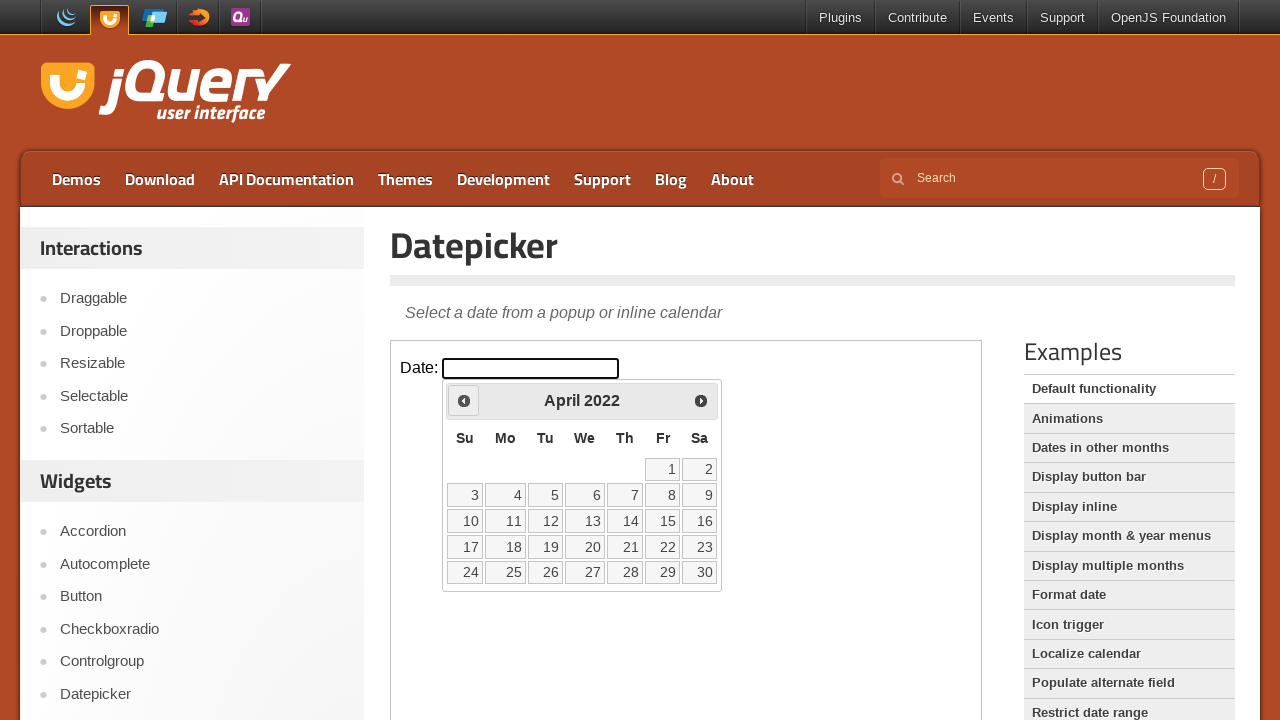

Clicked previous month button to navigate backwards at (464, 400) on iframe >> nth=0 >> internal:control=enter-frame >> .ui-datepicker .ui-icon-circl
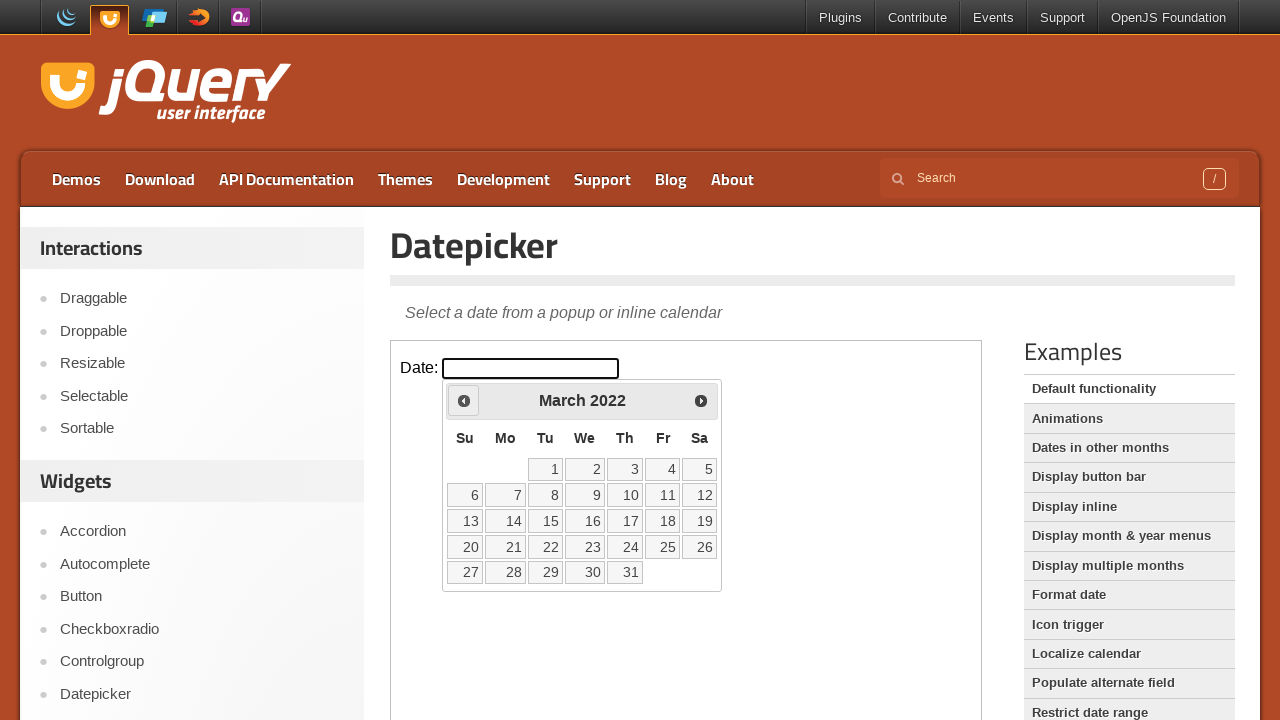

Waited for calendar to update
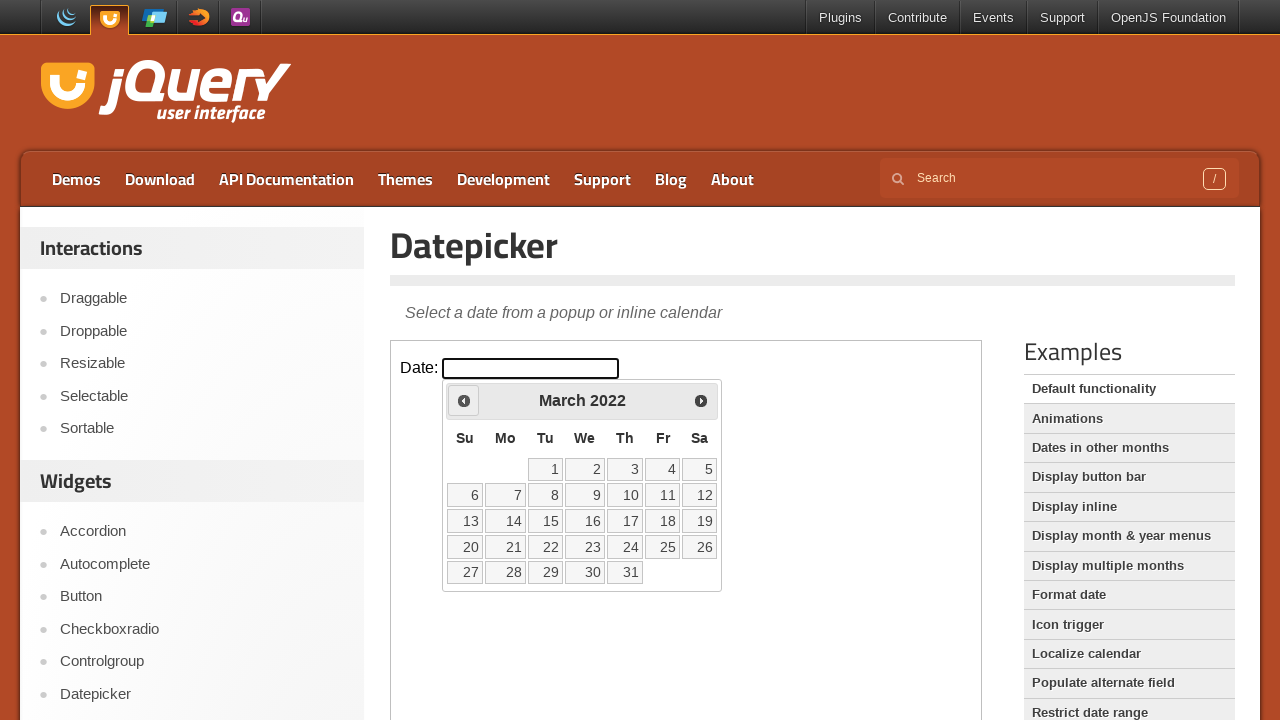

Clicked previous month button to navigate backwards at (464, 400) on iframe >> nth=0 >> internal:control=enter-frame >> .ui-datepicker .ui-icon-circl
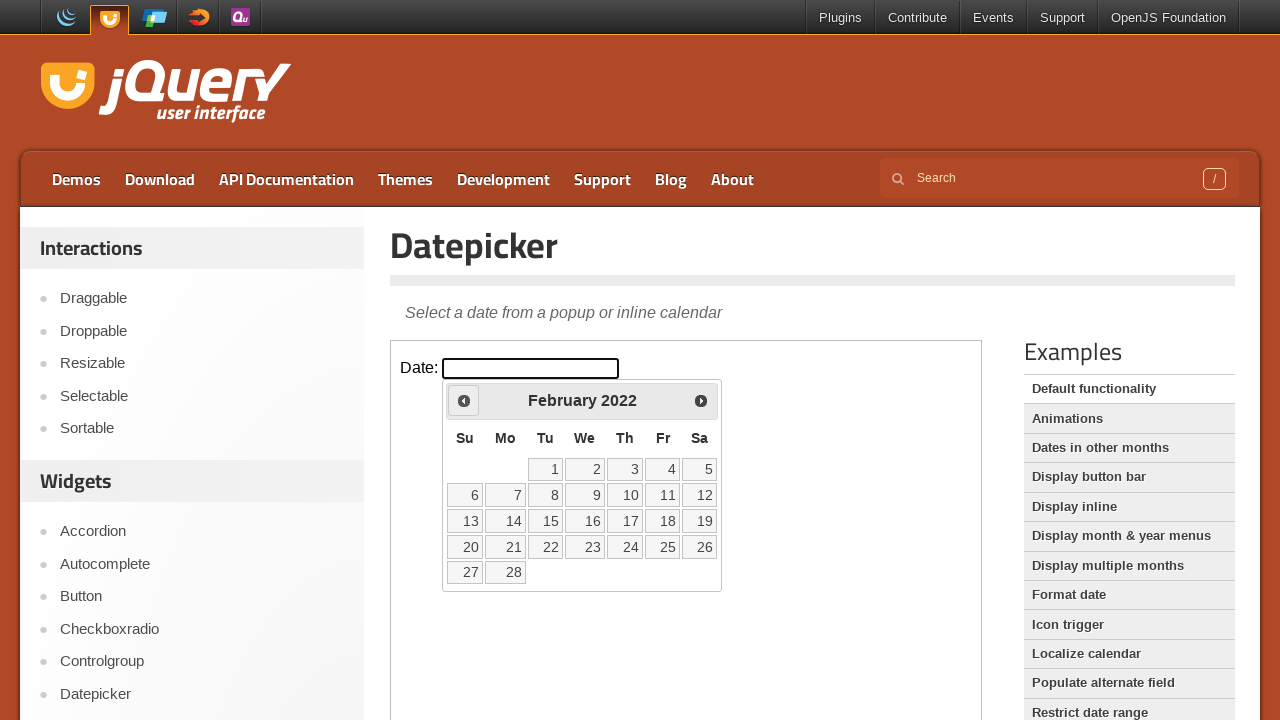

Waited for calendar to update
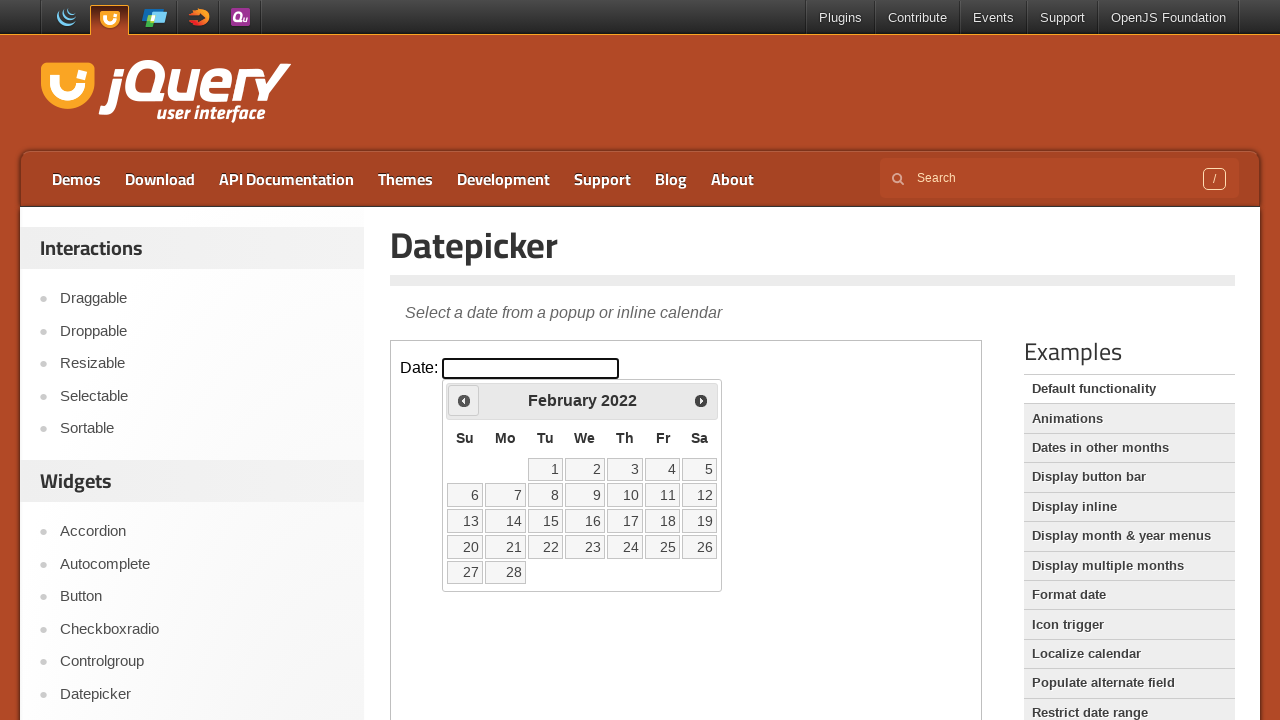

Clicked previous month button to navigate backwards at (464, 400) on iframe >> nth=0 >> internal:control=enter-frame >> .ui-datepicker .ui-icon-circl
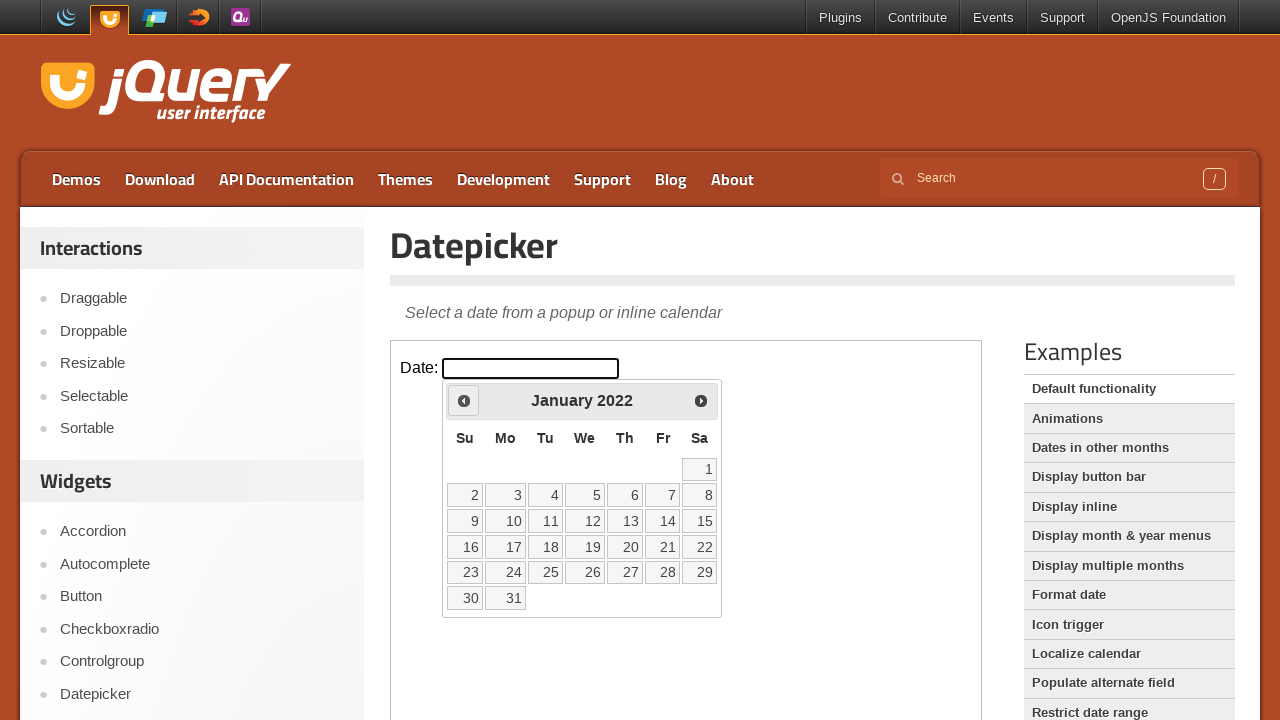

Waited for calendar to update
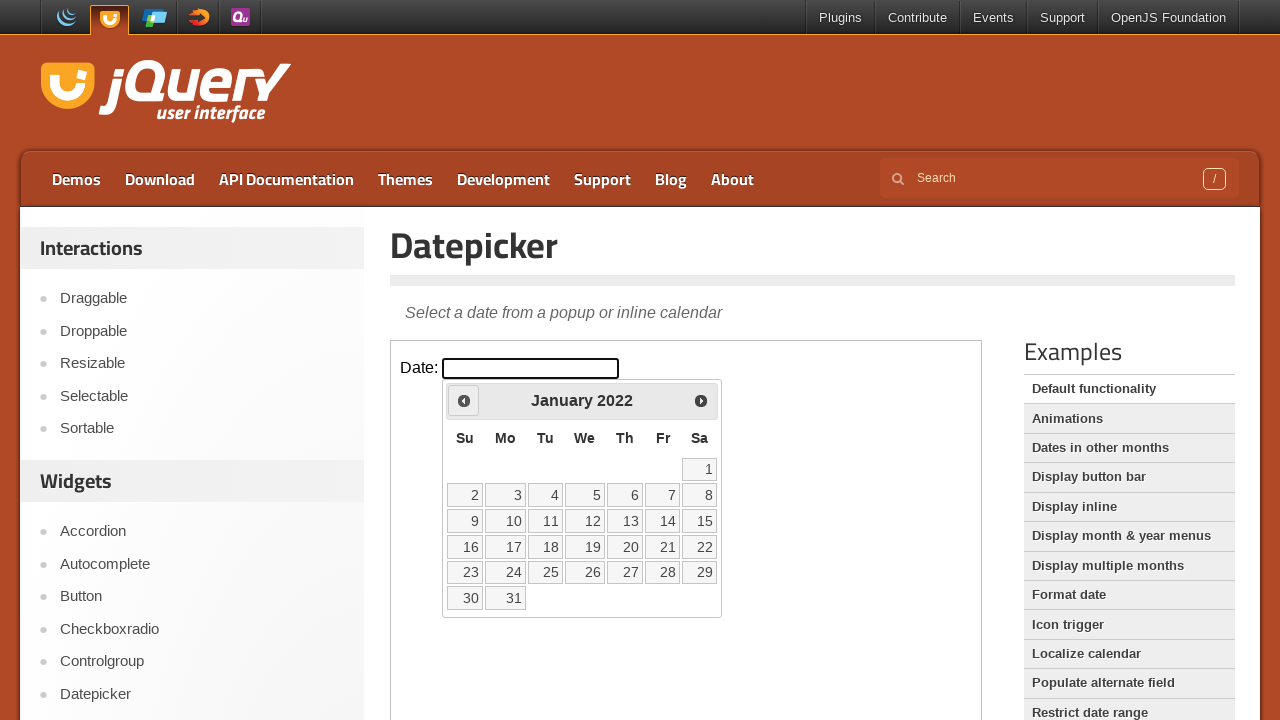

Clicked previous month button to navigate backwards at (464, 400) on iframe >> nth=0 >> internal:control=enter-frame >> .ui-datepicker .ui-icon-circl
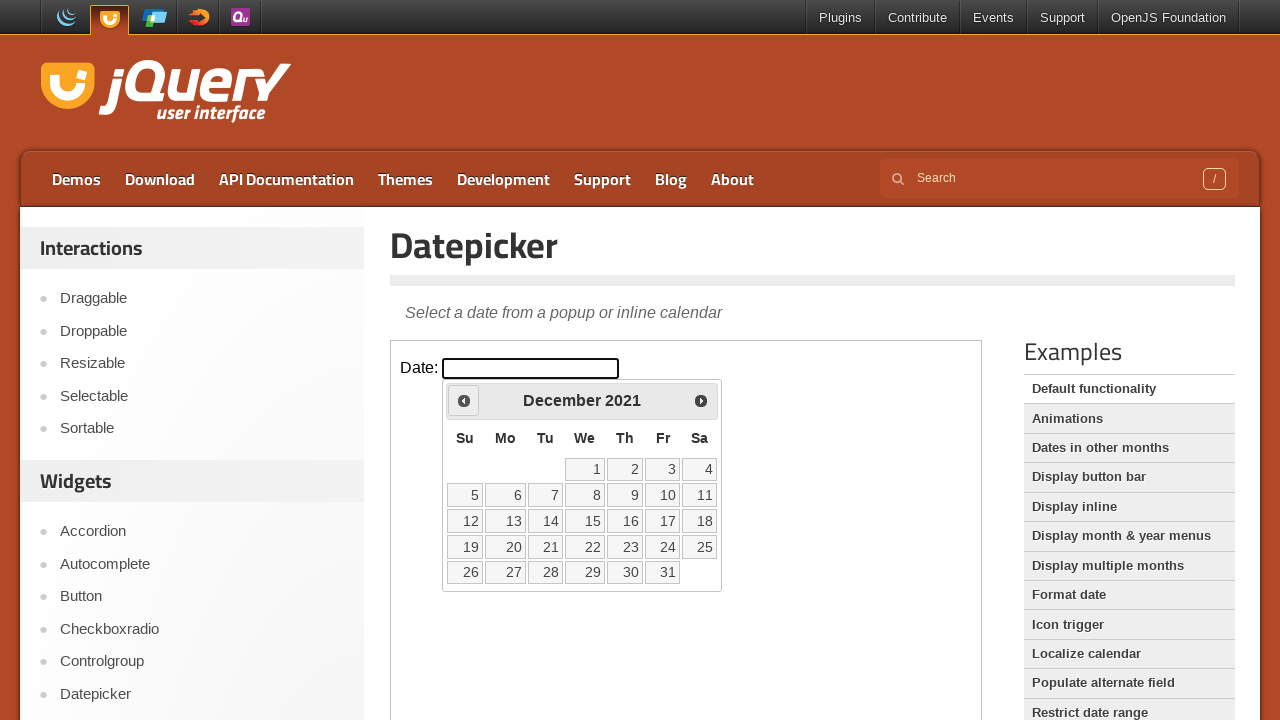

Waited for calendar to update
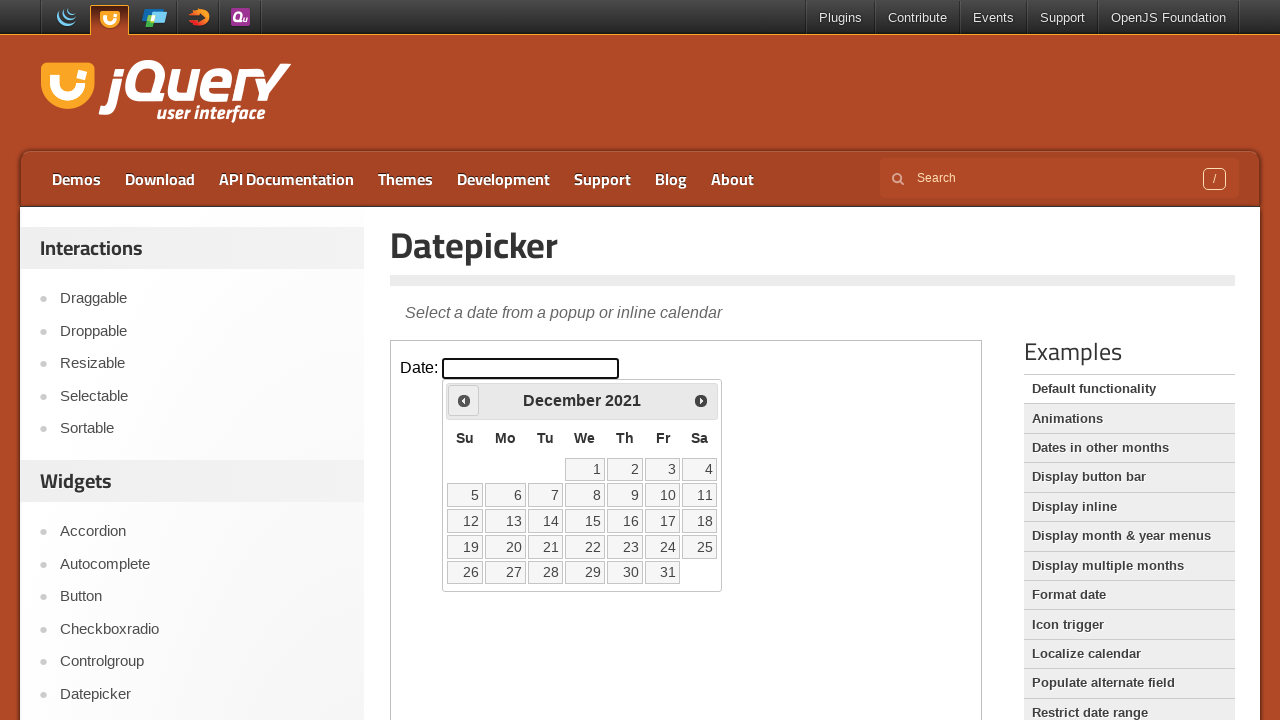

Reached year 2021 in the calendar
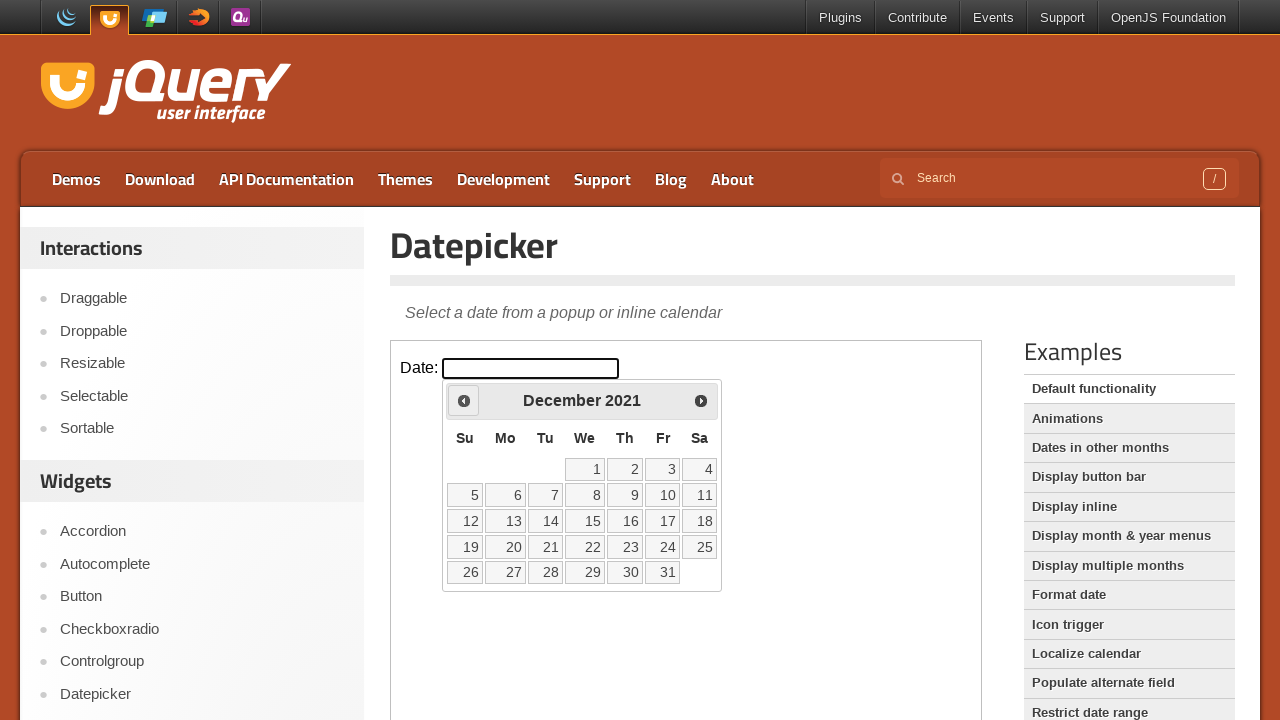

Located all date cells in the calendar
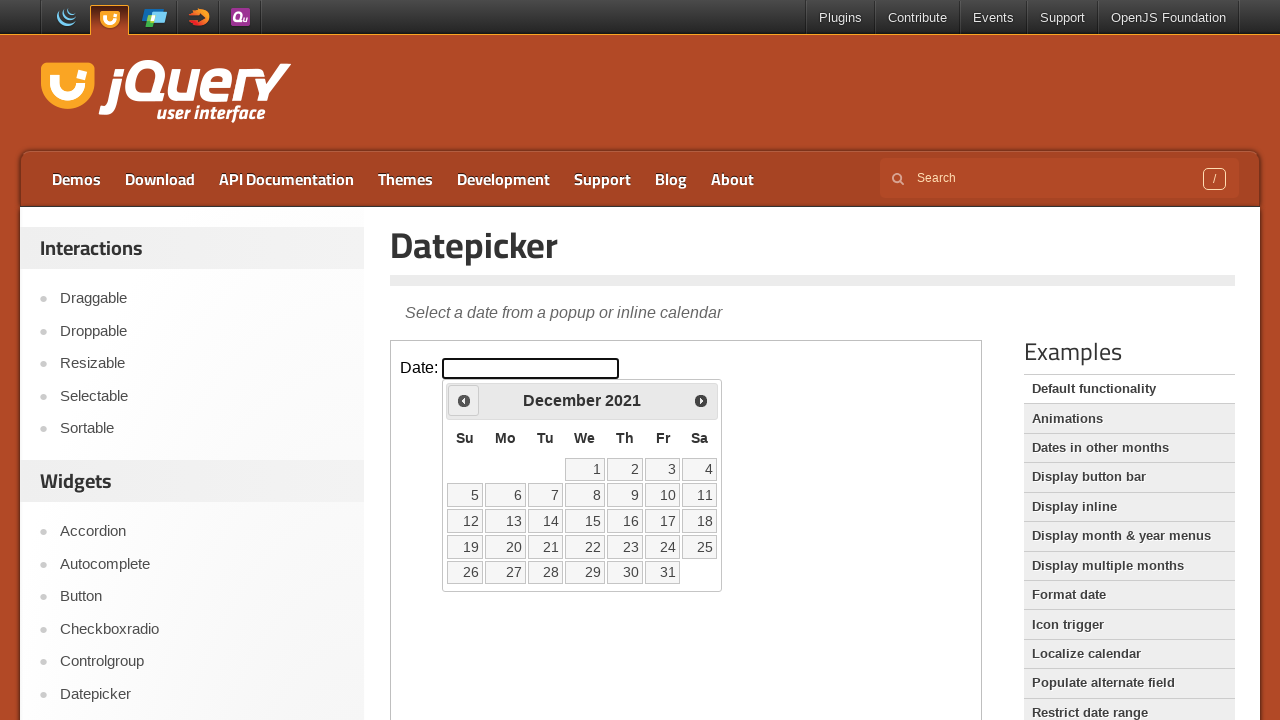

Clicked on day 25 to select the date at (700, 547) on iframe >> nth=0 >> internal:control=enter-frame >> td[data-handler='selectDay'] 
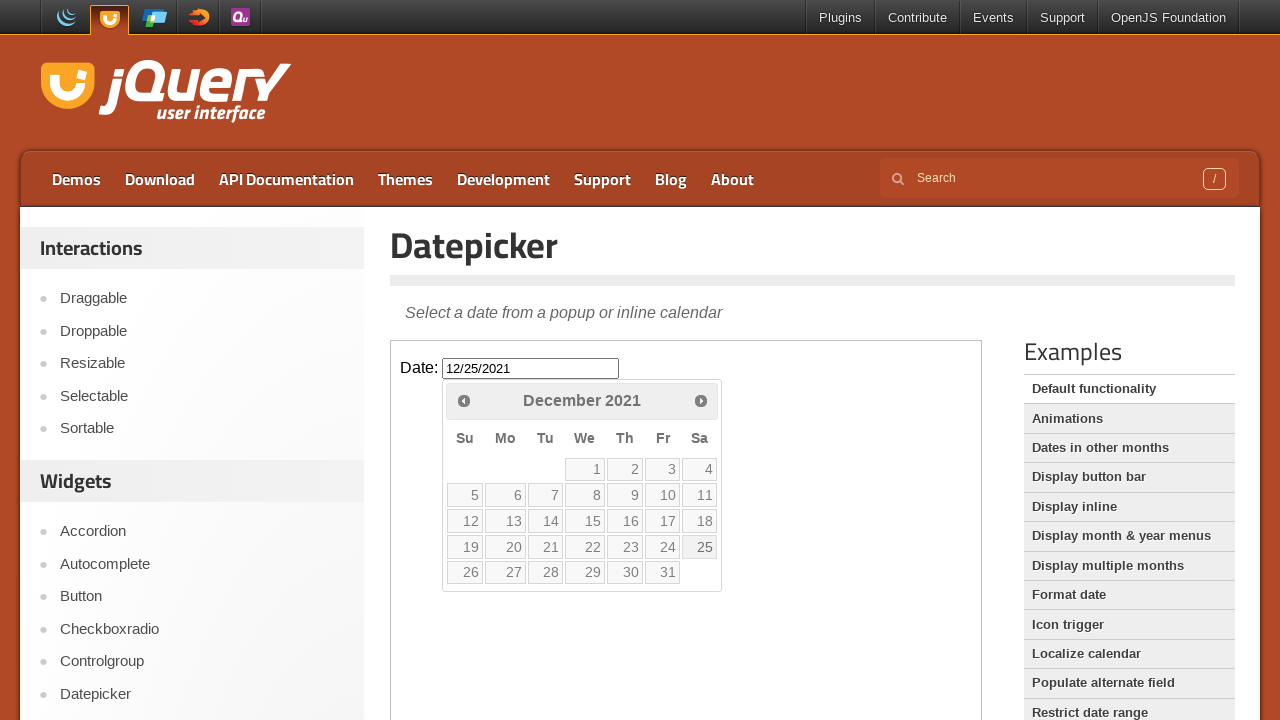

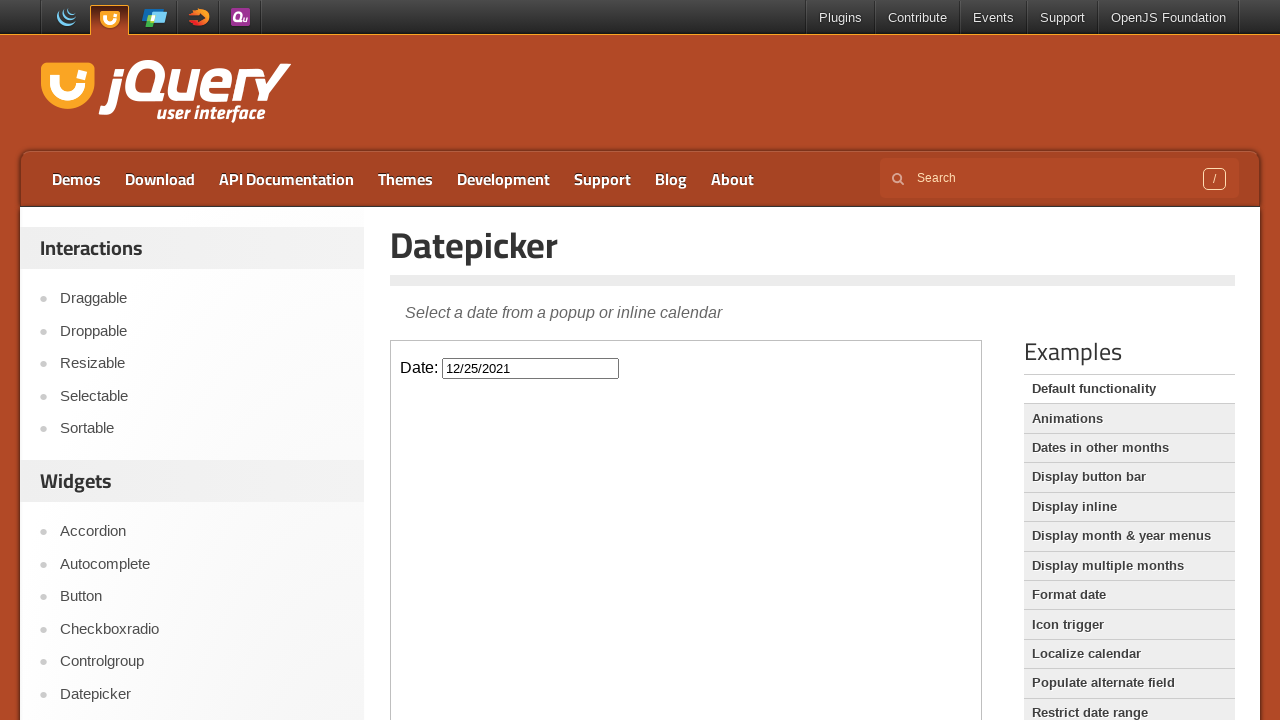